Tests responsive media scaling by checking that images and videos are properly visible and scaled across multiple device viewports (iPhone X, iPad) and desktop resolutions (1920x1080, 1024x768).

Starting URL: https://www.krushistore.com/

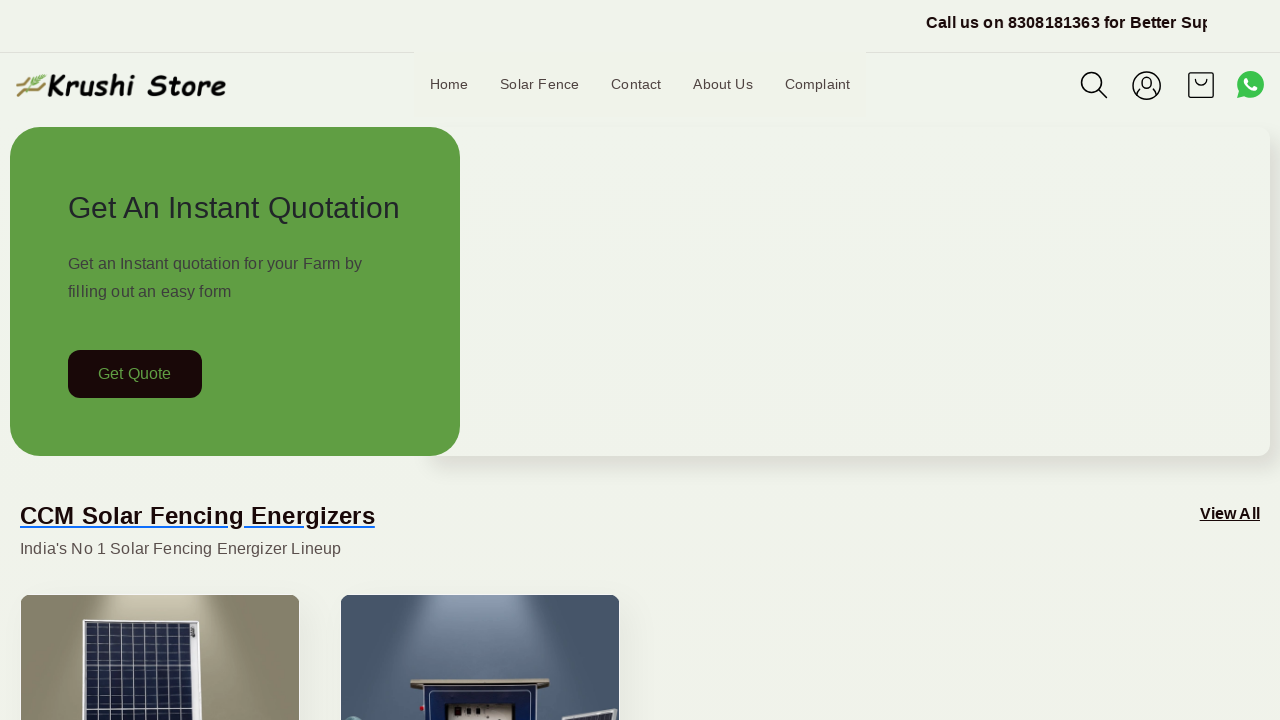

Set viewport to iPhone X (375x812)
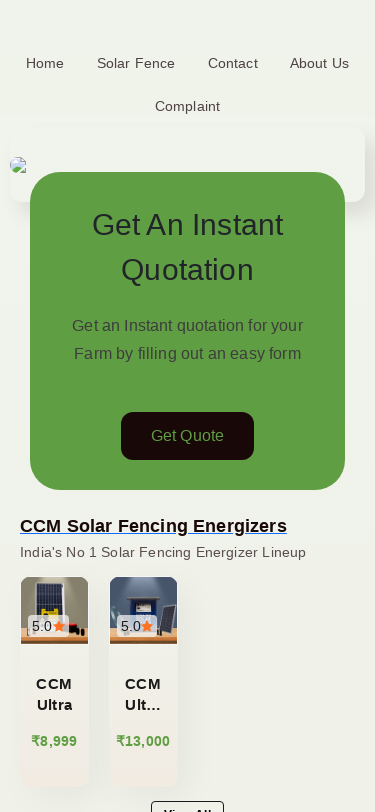

Reloaded page for iPhone X viewport
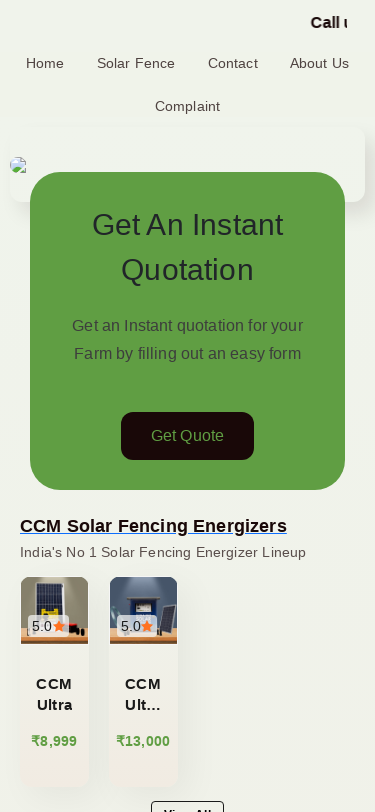

Page loaded and network idle on iPhone X
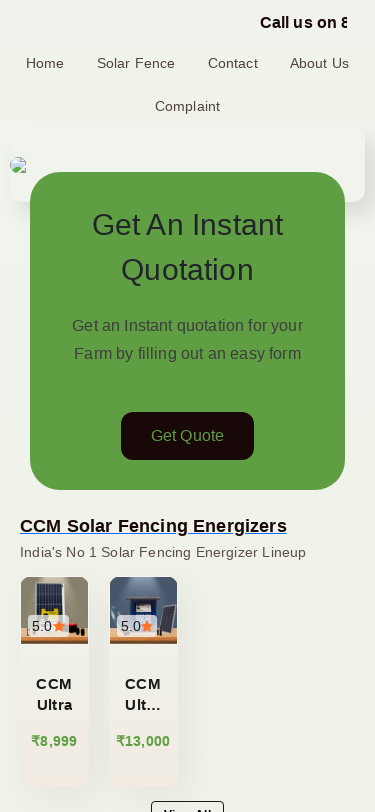

Located 20 image(s) on iPhone X viewport
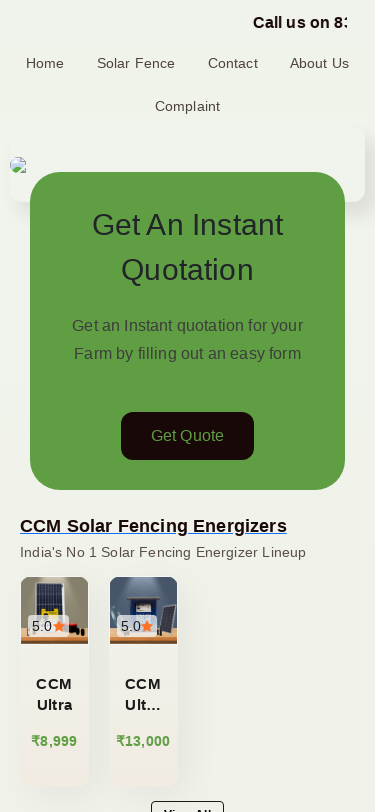

Image 1 is visible on iPhone X with size 210x24.140625
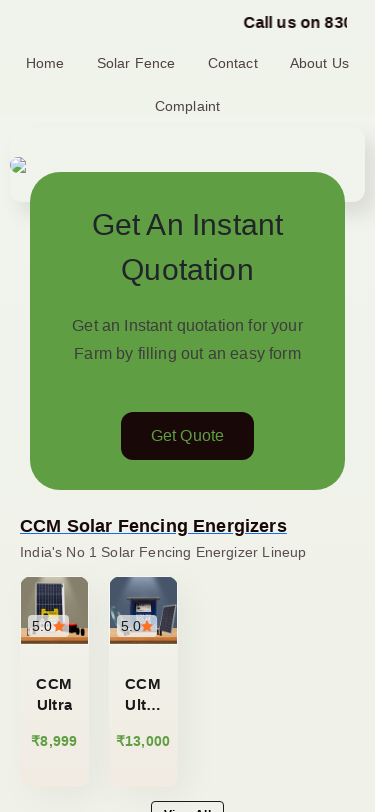

Image 2 is visible on iPhone X with size 355x16
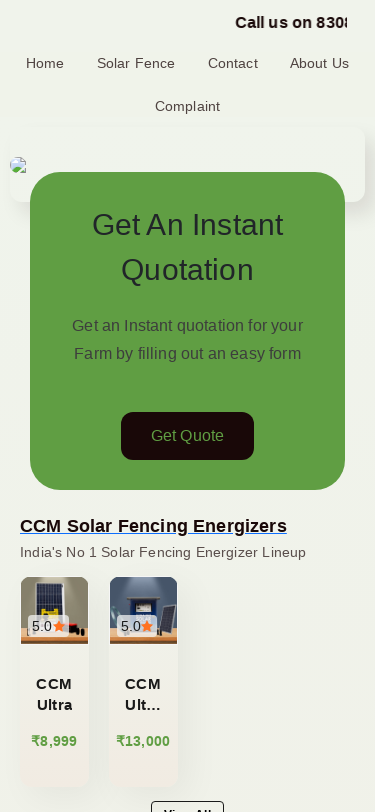

Image 3 is visible on iPhone X with size 68.75x68.75
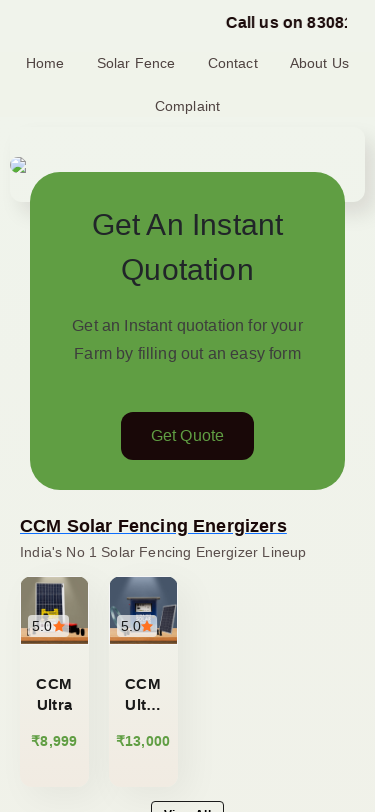

Image 4 is visible on iPhone X with size 12x12
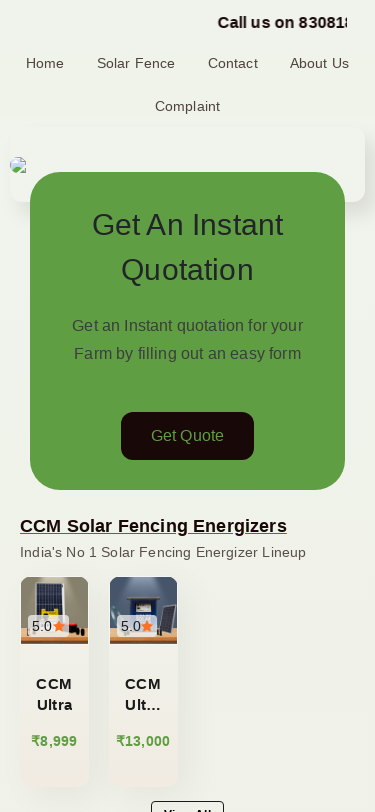

Image 5 is visible on iPhone X with size 68.75x68.75
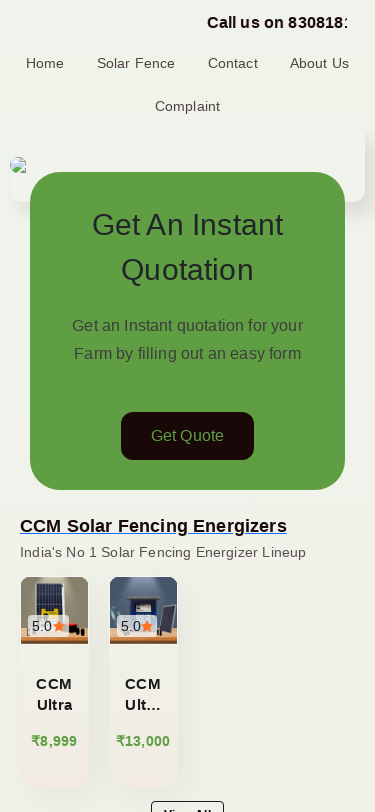

Image 6 is visible on iPhone X with size 12x12
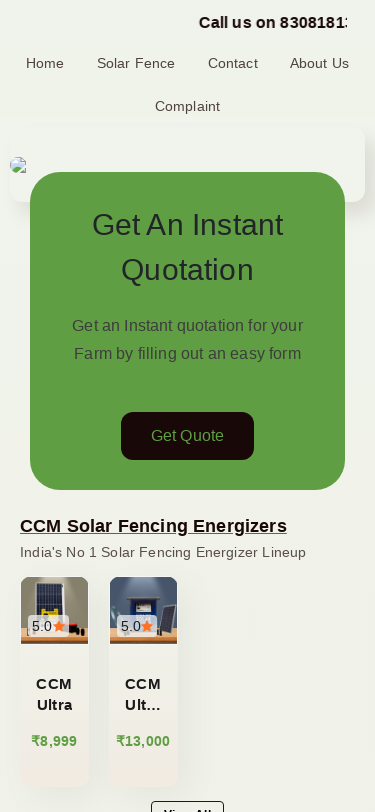

Image 7 is visible on iPhone X with size 68.75x68.75
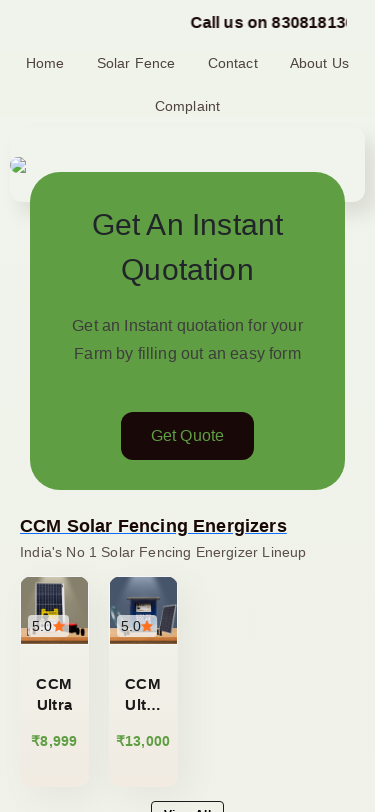

Image 8 is visible on iPhone X with size 68.75x68.75
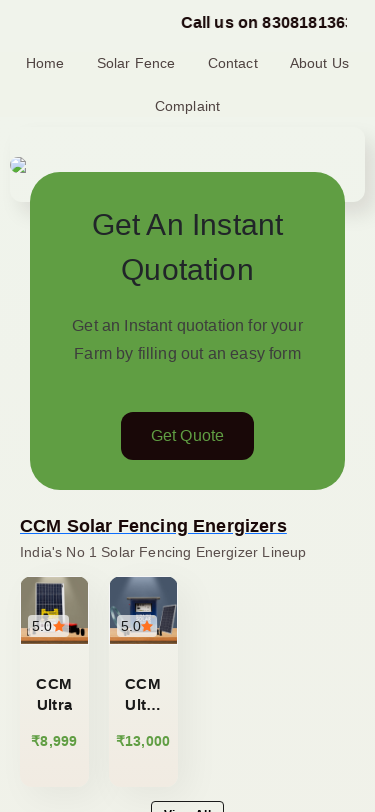

Image 9 is visible on iPhone X with size 68.75x68.75
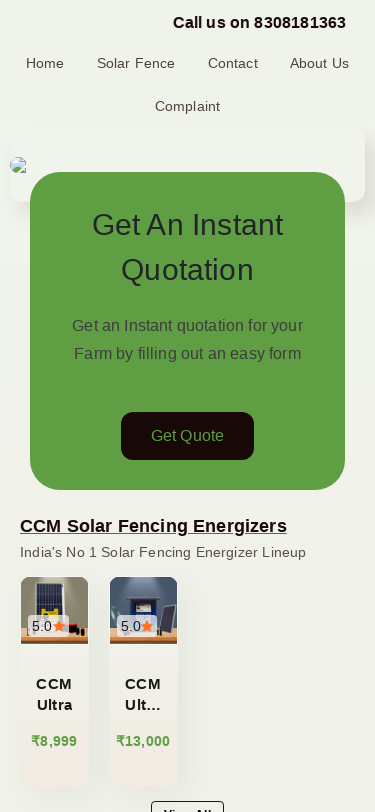

Image 10 is visible on iPhone X with size 68.75x68.75
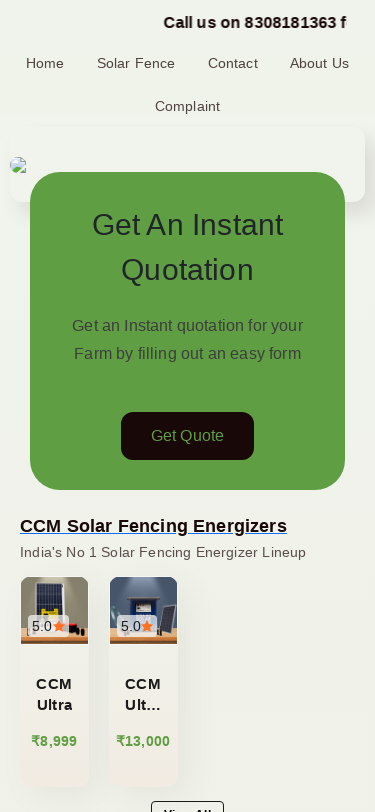

Image 11 is visible on iPhone X with size 68.75x68.75
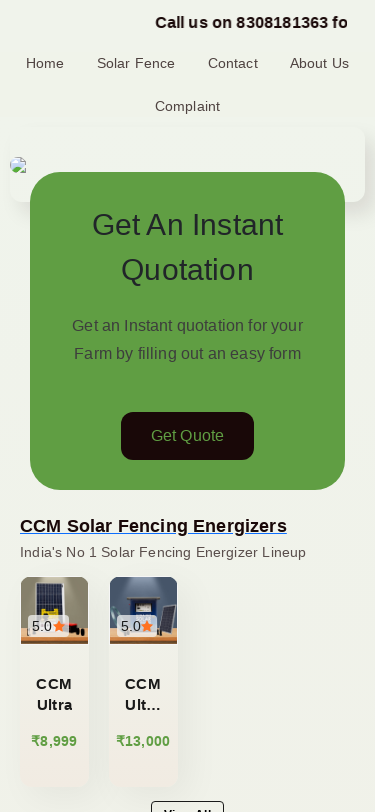

Image 12 is visible on iPhone X with size 68.75x68.75
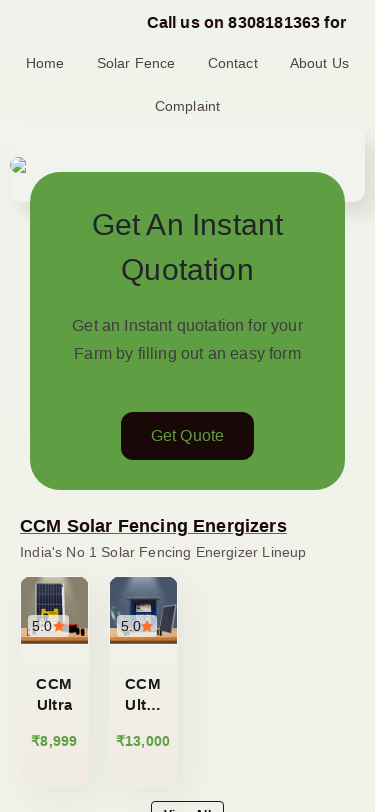

Image 13 is visible on iPhone X with size 12x12
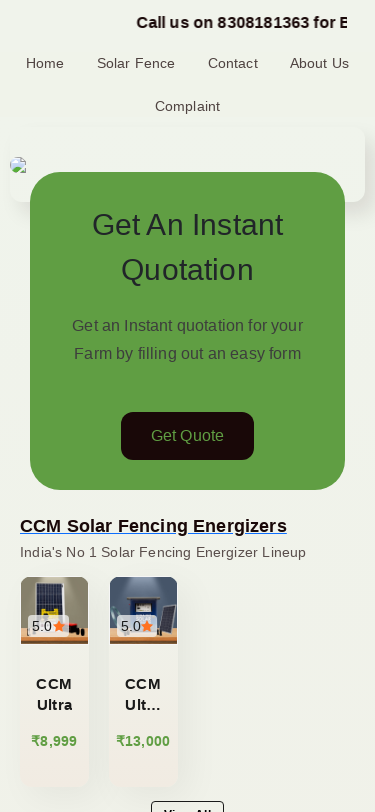

Image 14 is visible on iPhone X with size 68.75x68.75
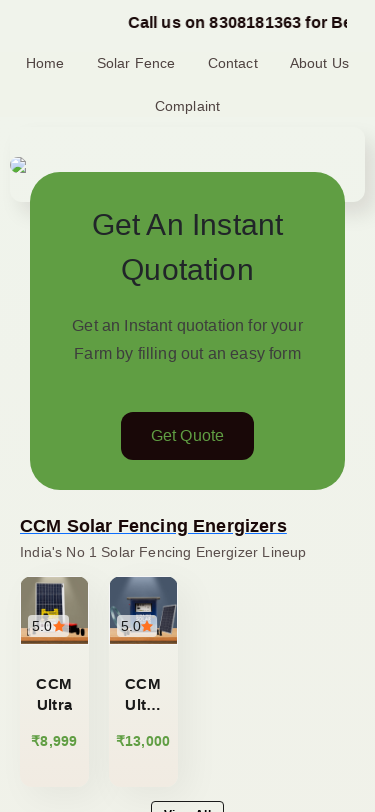

Image 15 is visible on iPhone X with size 68.75x68.75
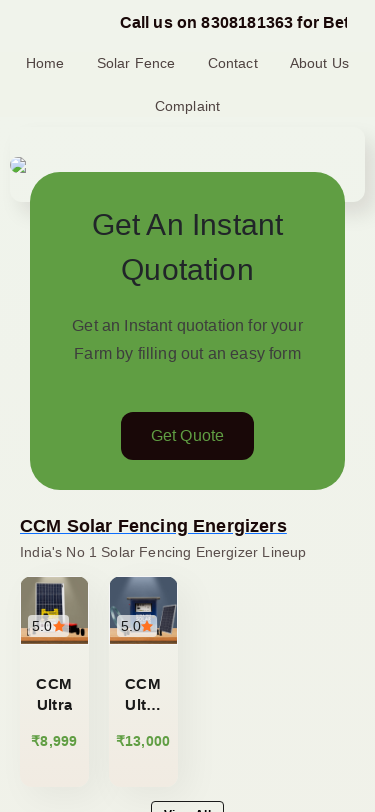

Image 16 is visible on iPhone X with size 68.75x68.75
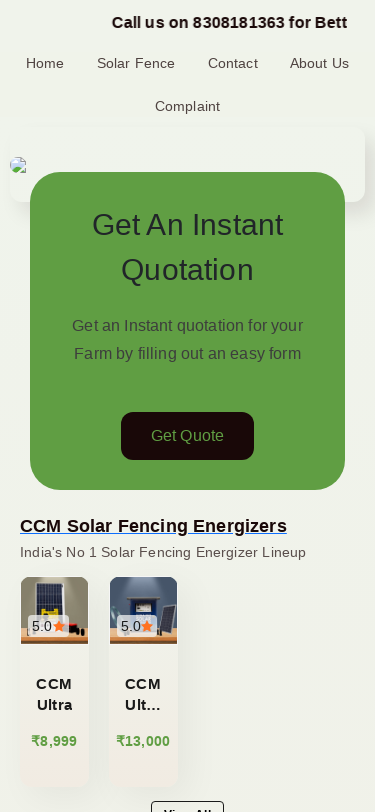

Image 17 is visible on iPhone X with size 68.75x68.75
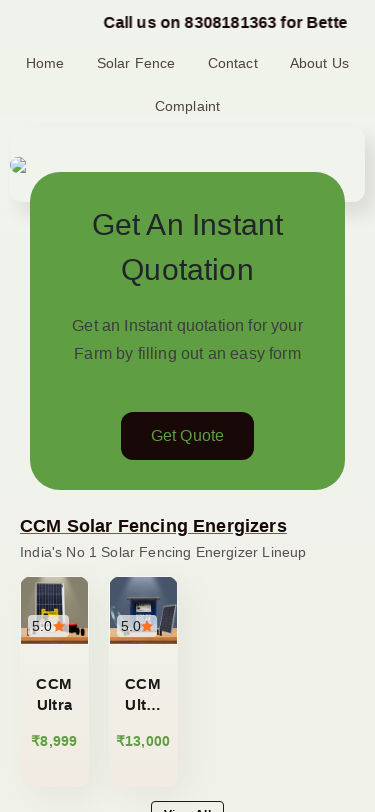

Image 18 is visible on iPhone X with size 68.75x68.75
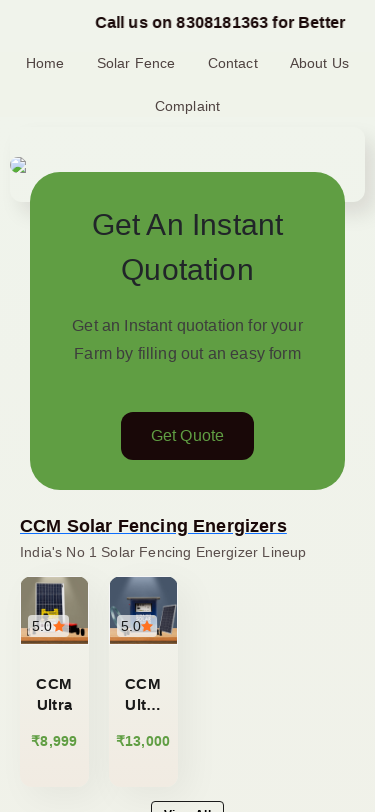

Image 19 is visible on iPhone X with size 68.75x68.75
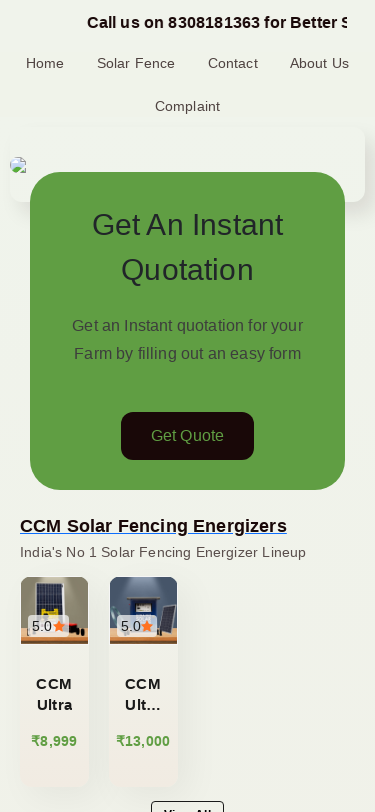

Image 20 is visible on iPhone X with size 264x32
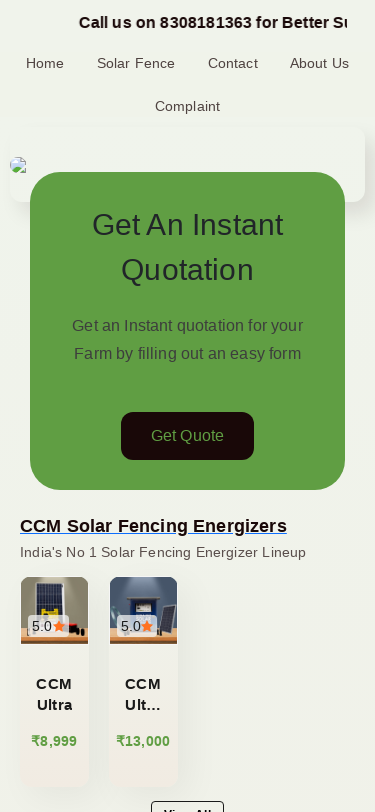

Located 0 video(s) on iPhone X viewport
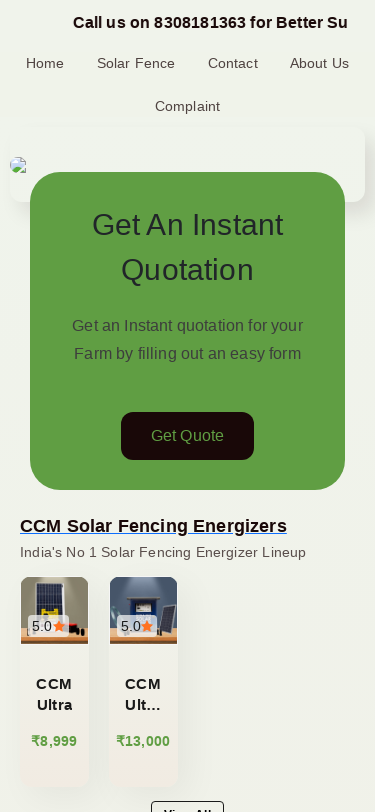

Set viewport to iPad (768x1024)
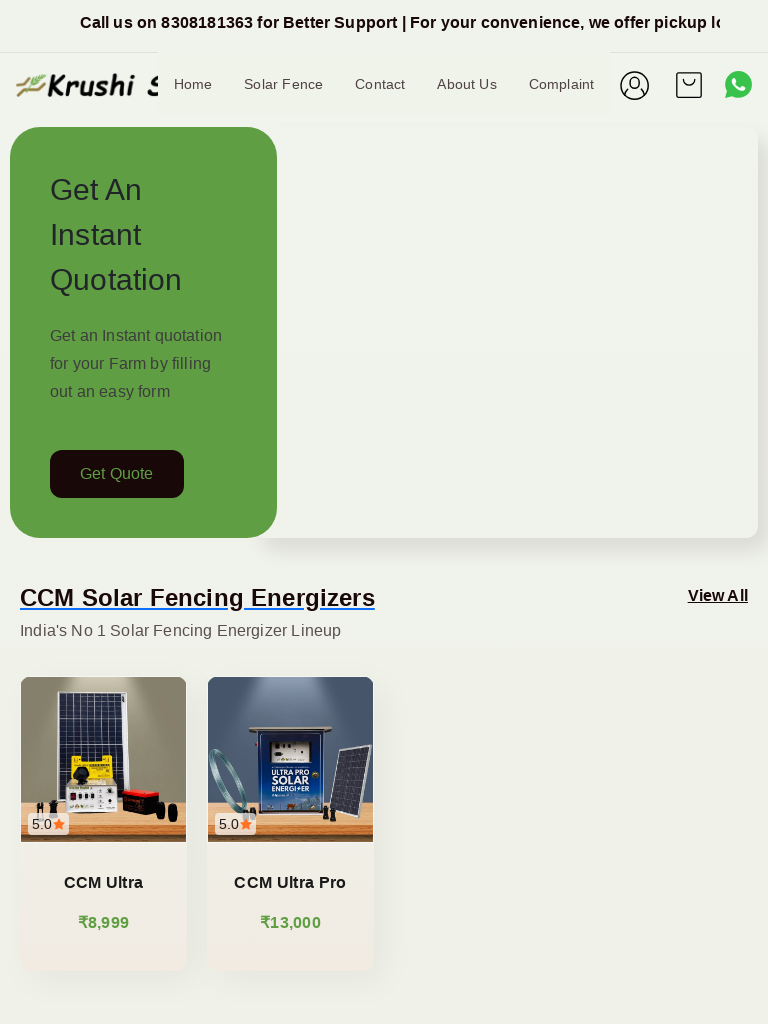

Reloaded page for iPad viewport
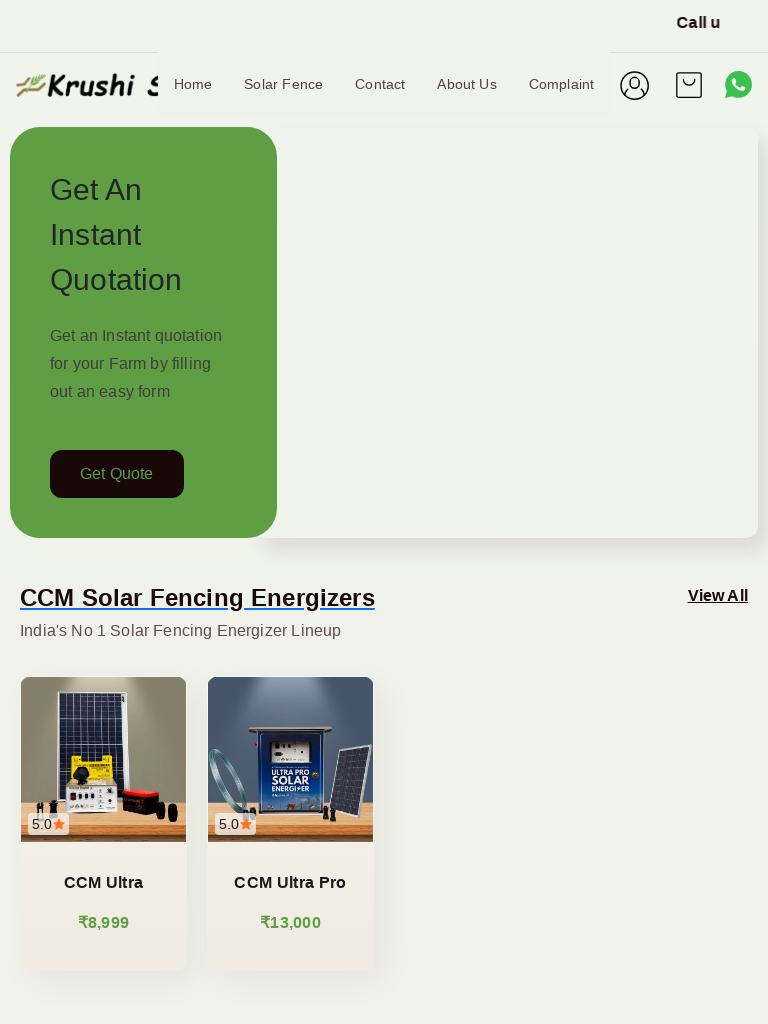

Page loaded and network idle on iPad
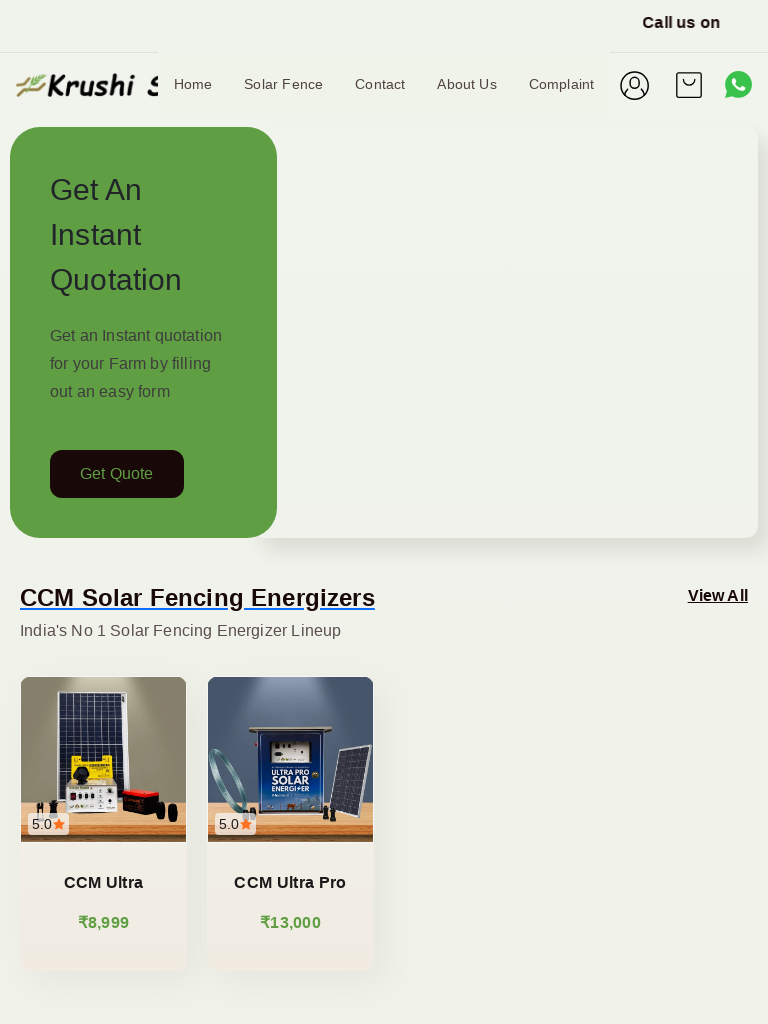

Located 20 image(s) on iPad viewport
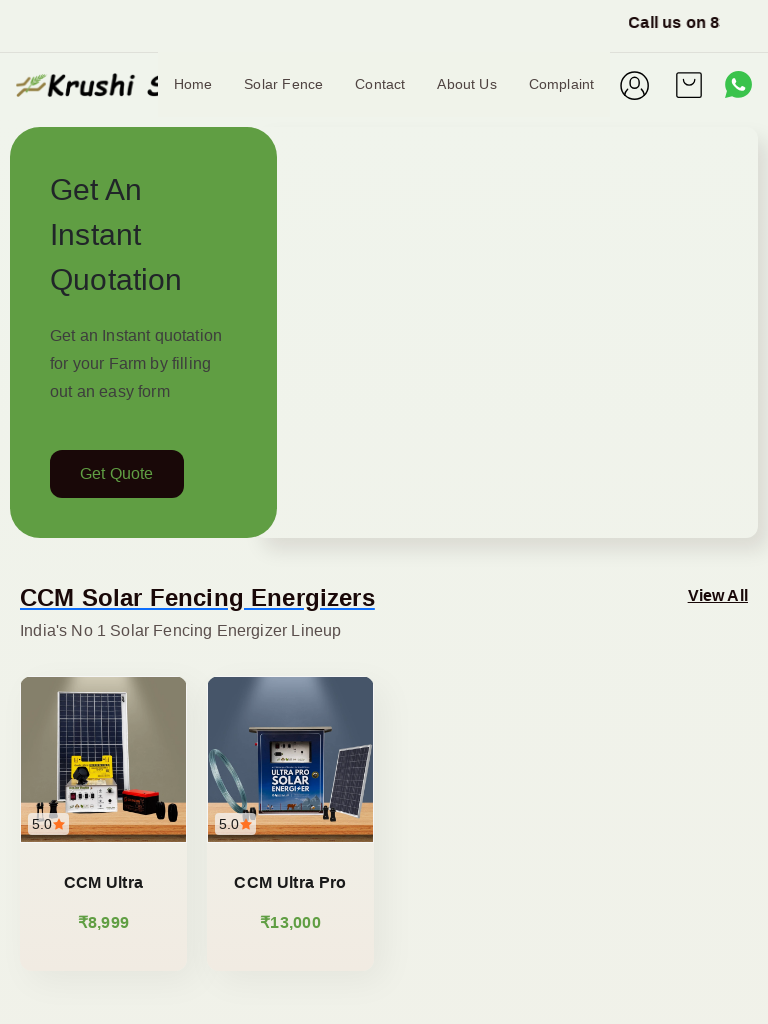

Image 1 is visible on iPad with size 210x24.140625
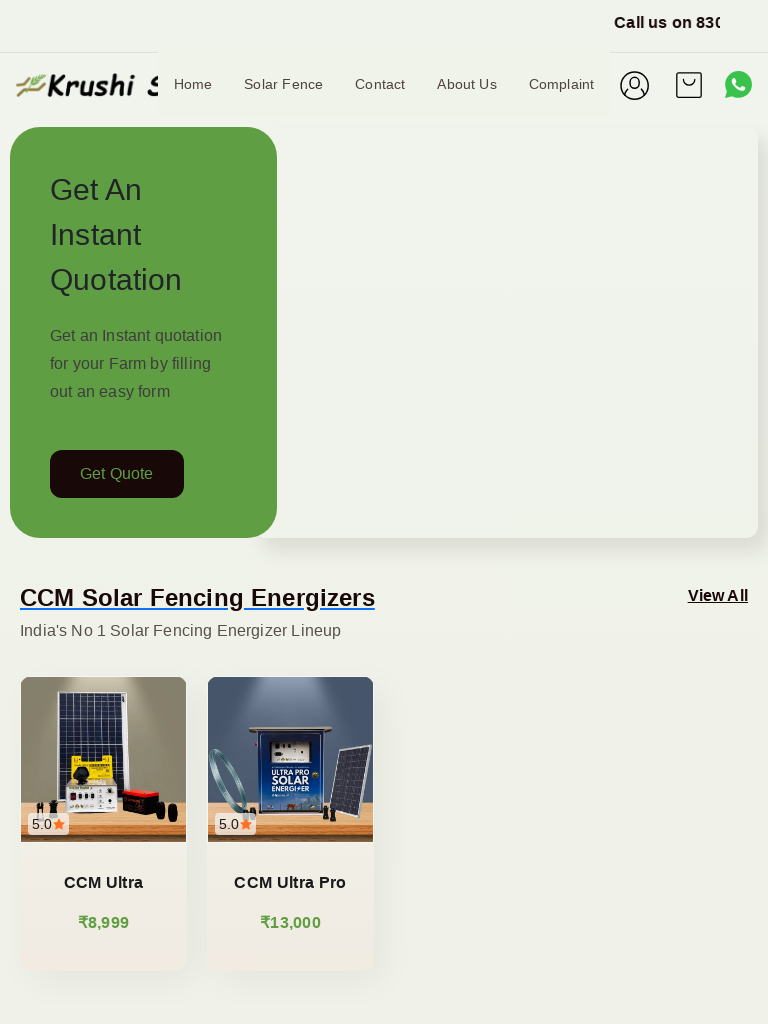

Image 2 is visible on iPad with size 504.90625x16
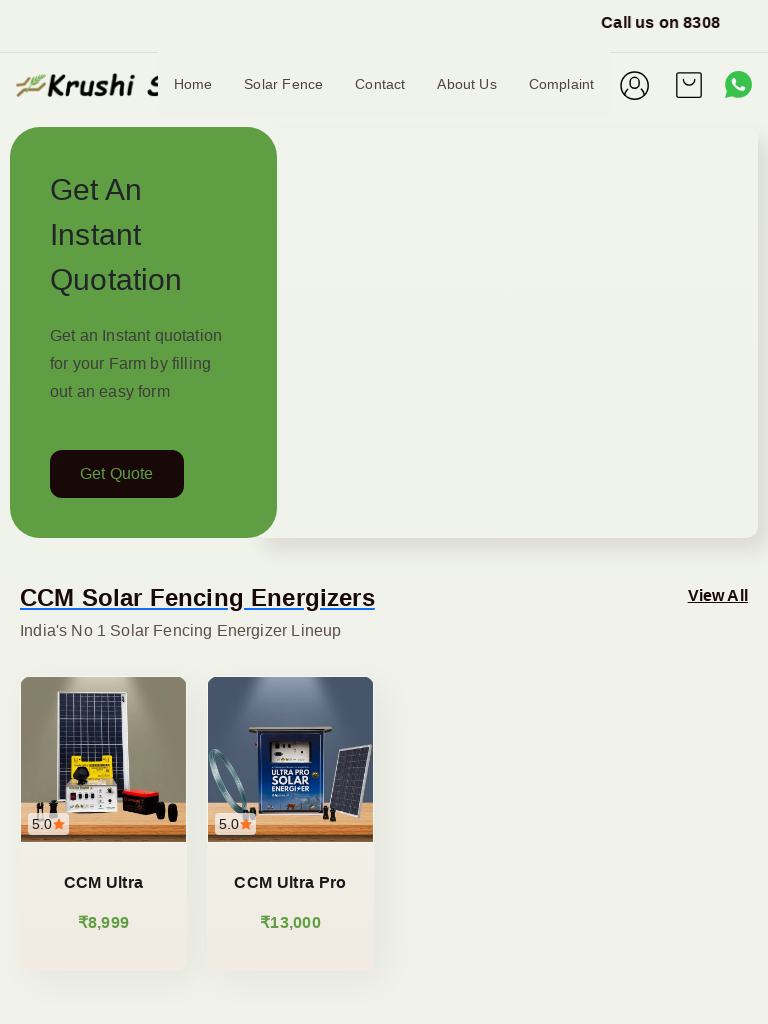

Image 3 is visible on iPad with size 167x167
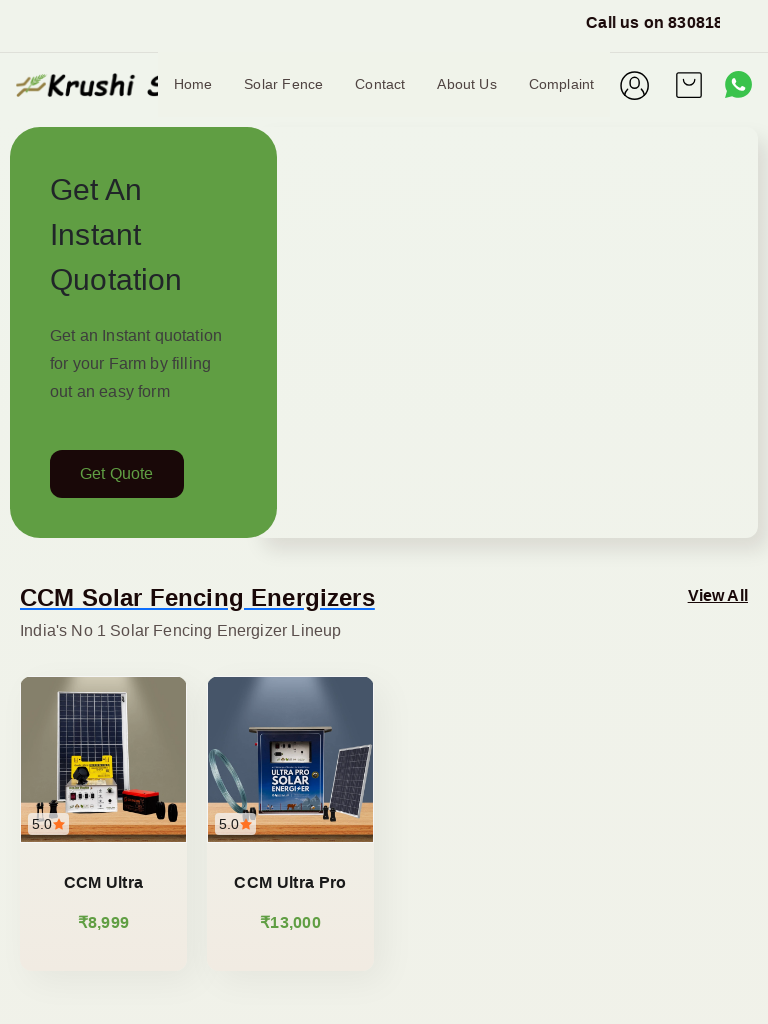

Image 4 is visible on iPad with size 12x12
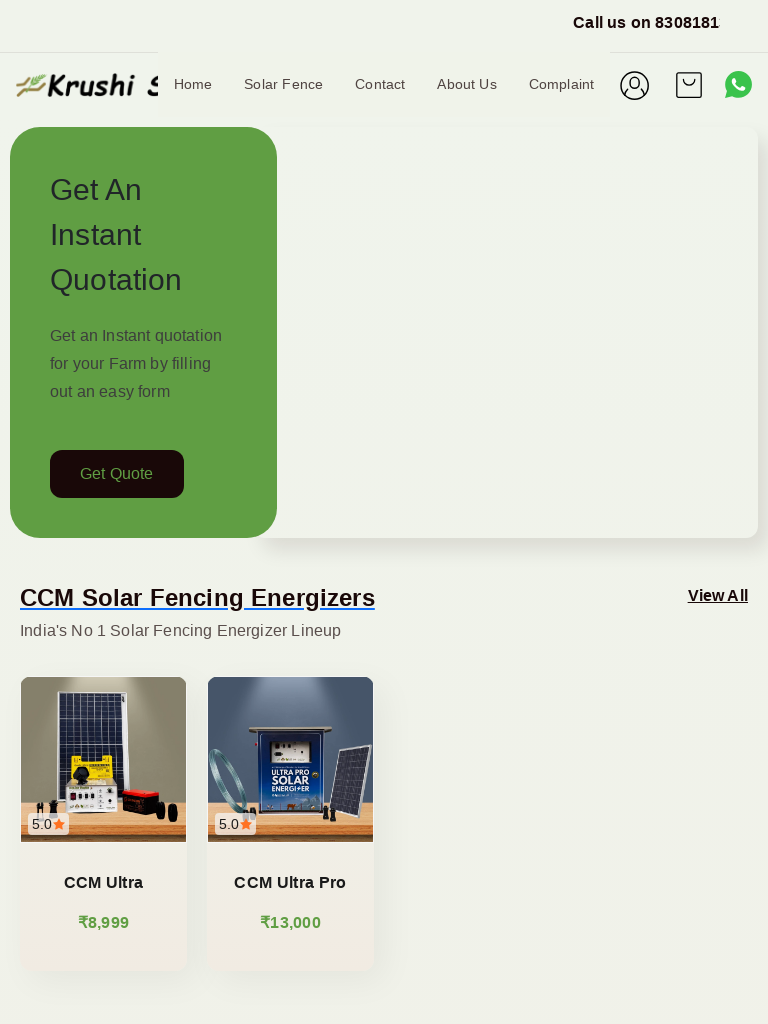

Image 5 is visible on iPad with size 167x167
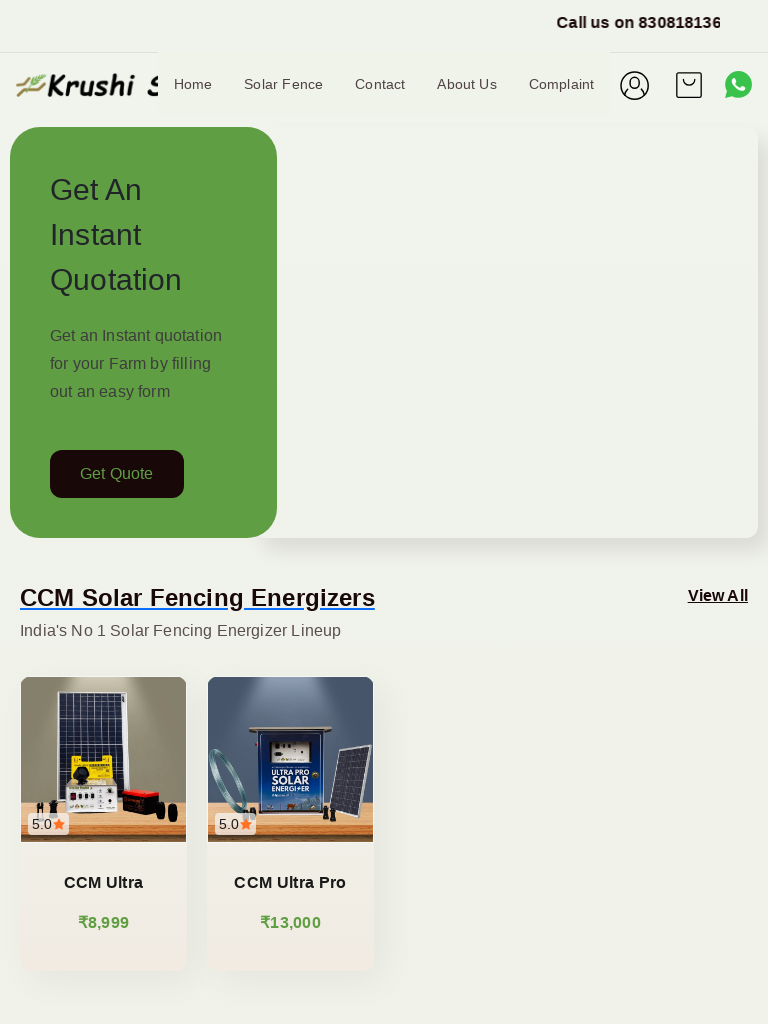

Image 6 is visible on iPad with size 12x12
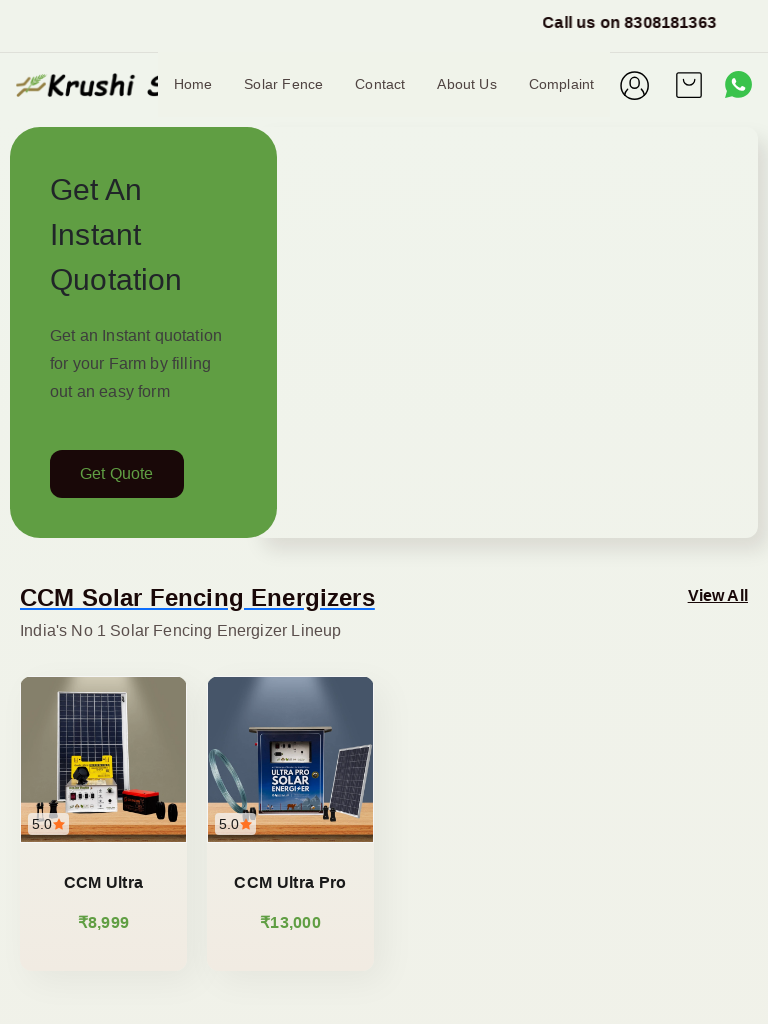

Image 7 is visible on iPad with size 167x167
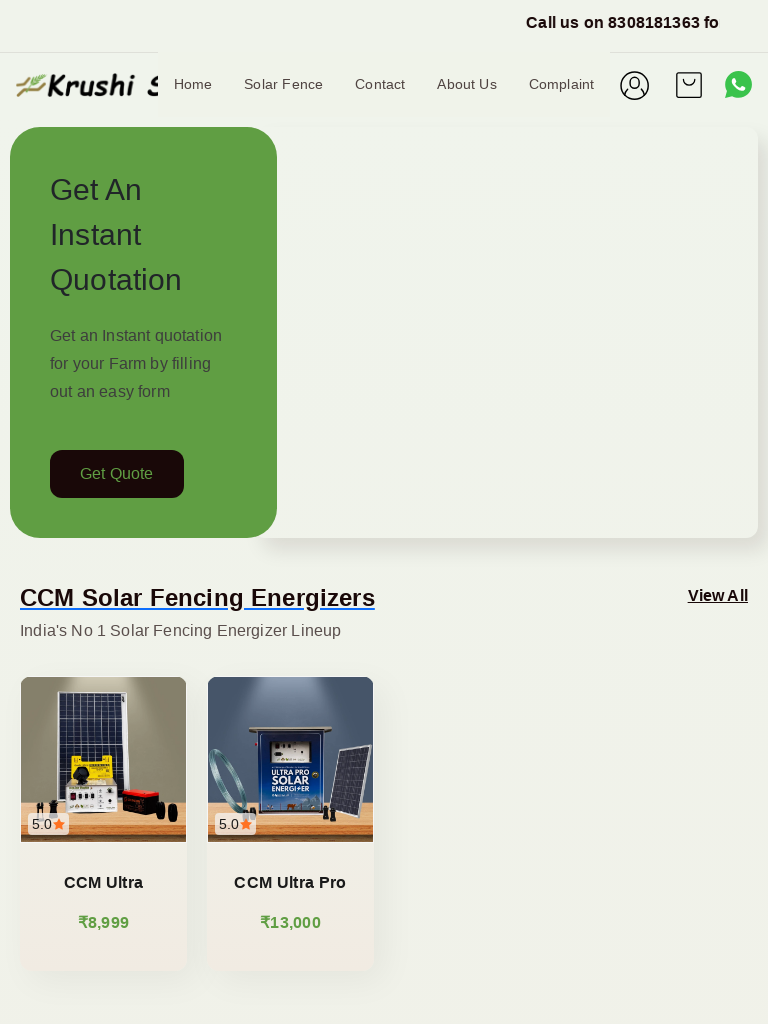

Image 8 is visible on iPad with size 167x167
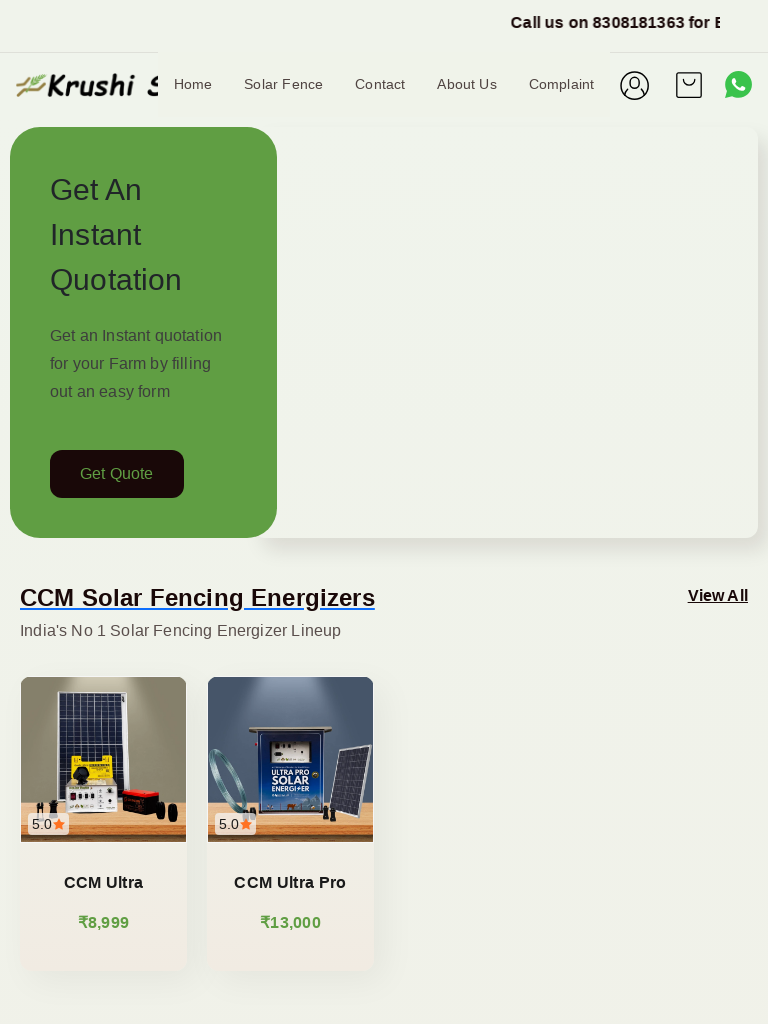

Image 9 is visible on iPad with size 167x167
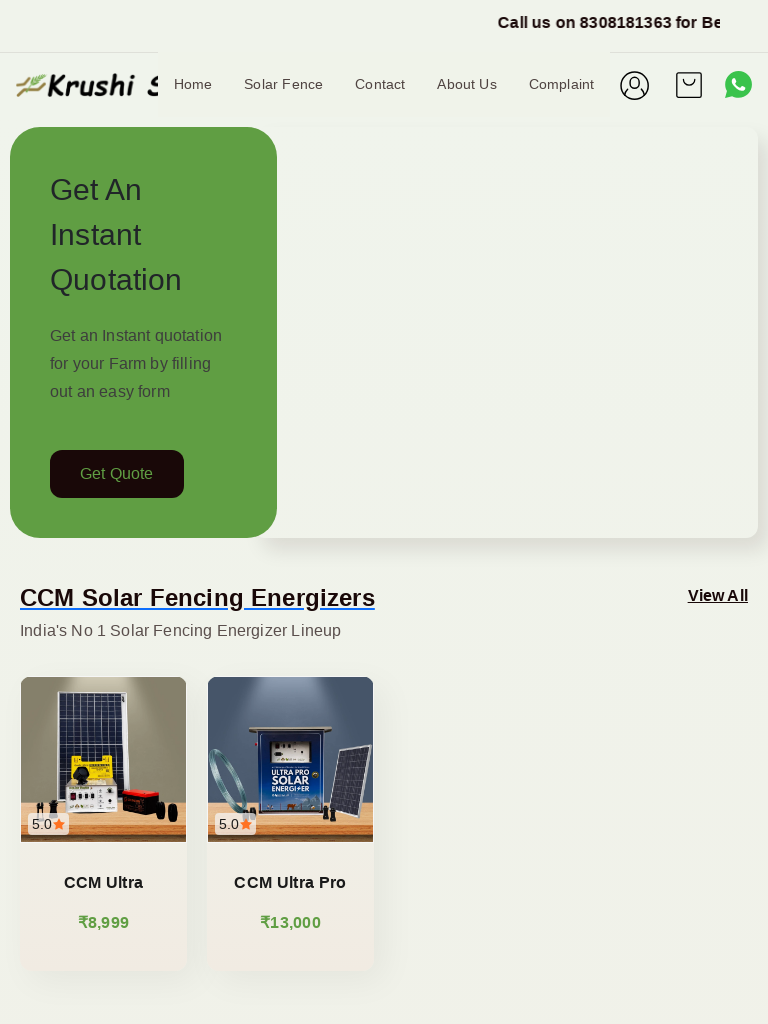

Image 10 is visible on iPad with size 167x167
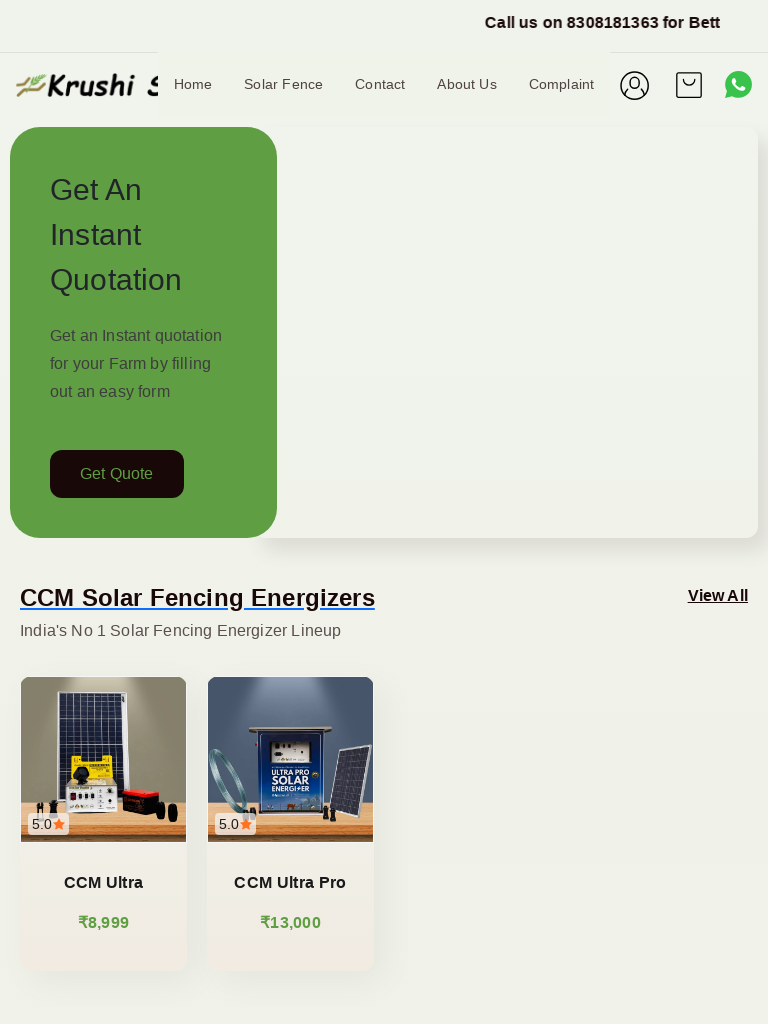

Image 11 is visible on iPad with size 167x167
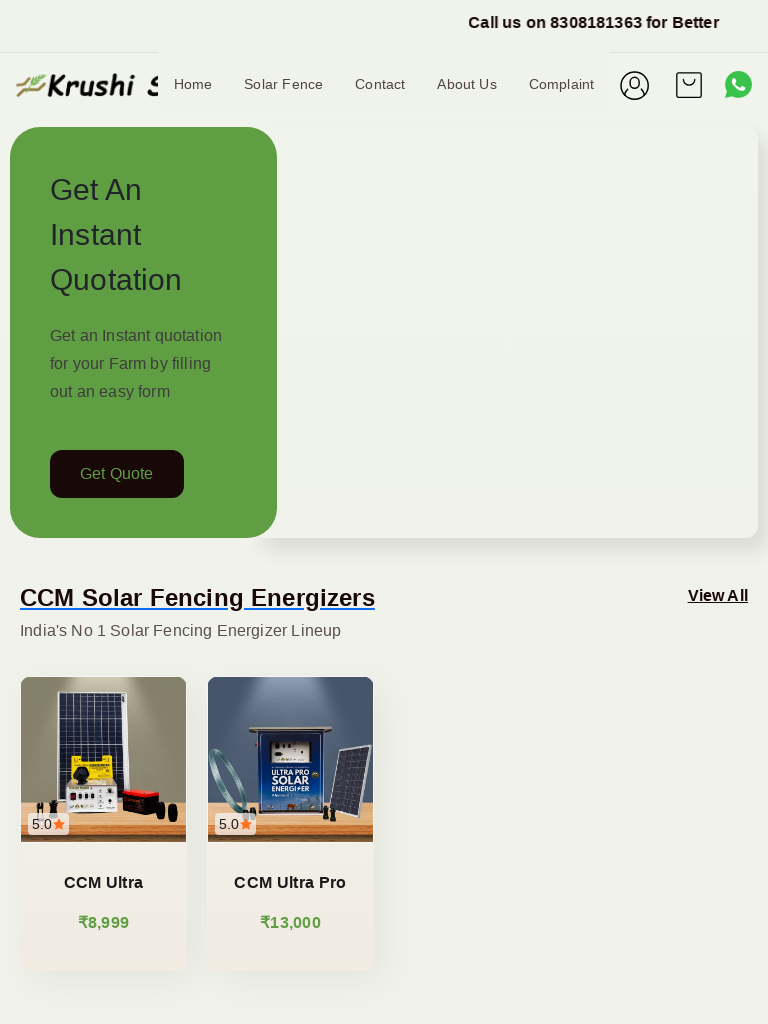

Image 12 is visible on iPad with size 167x167
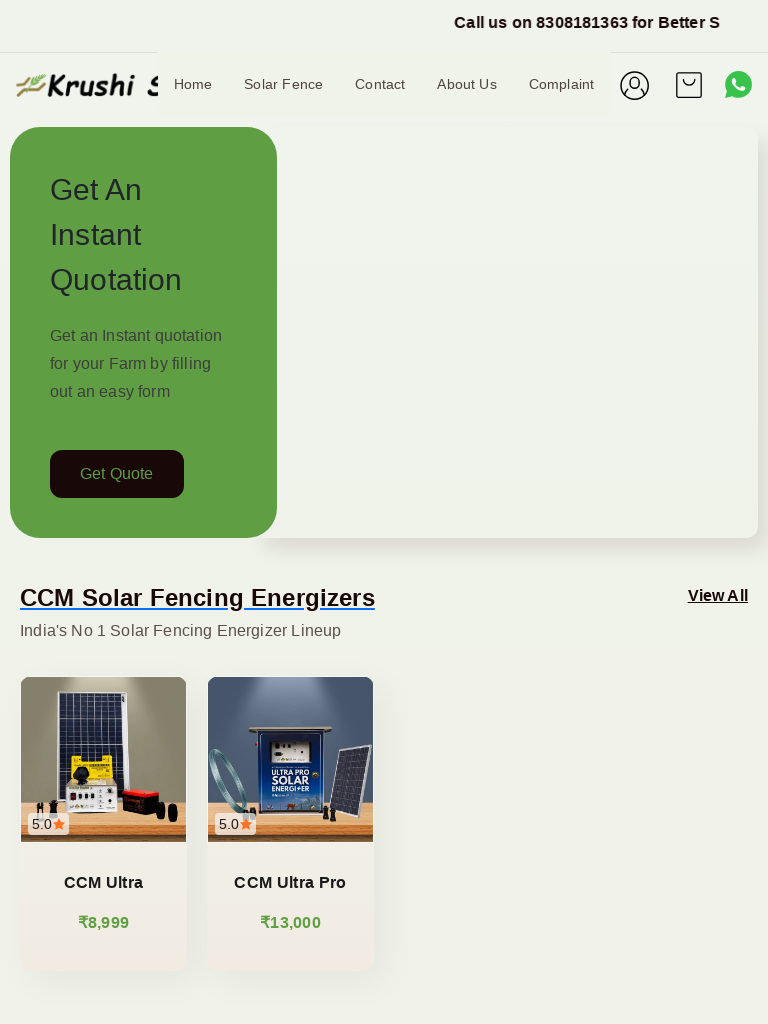

Image 13 is visible on iPad with size 12x12
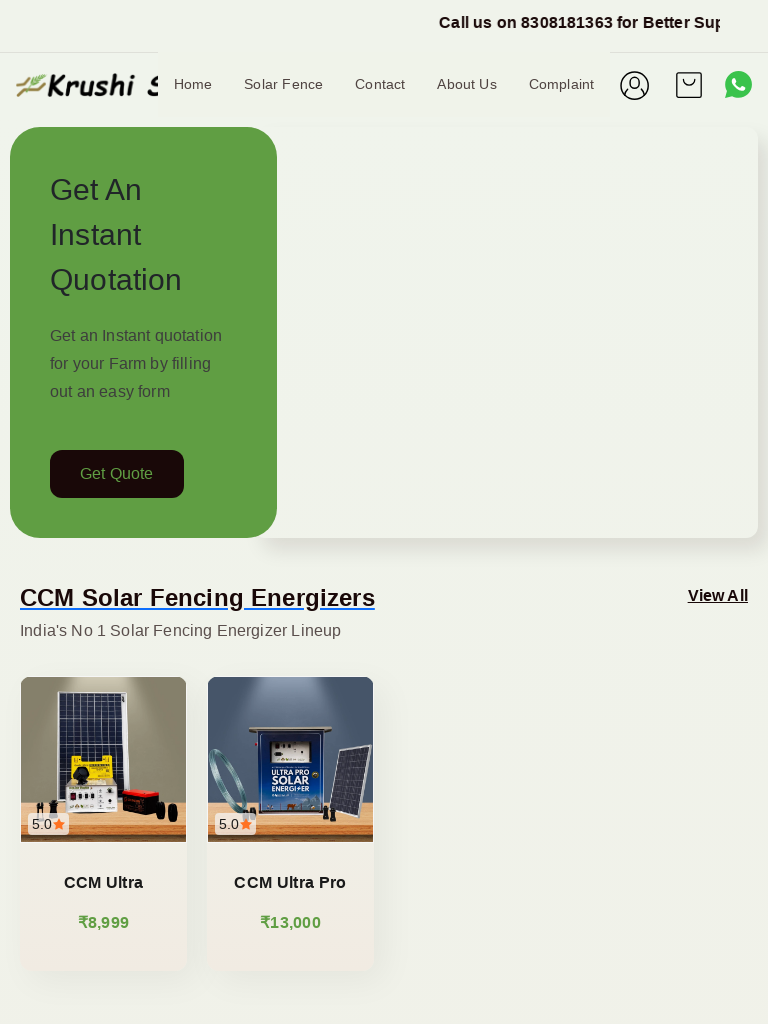

Image 14 is visible on iPad with size 167x167
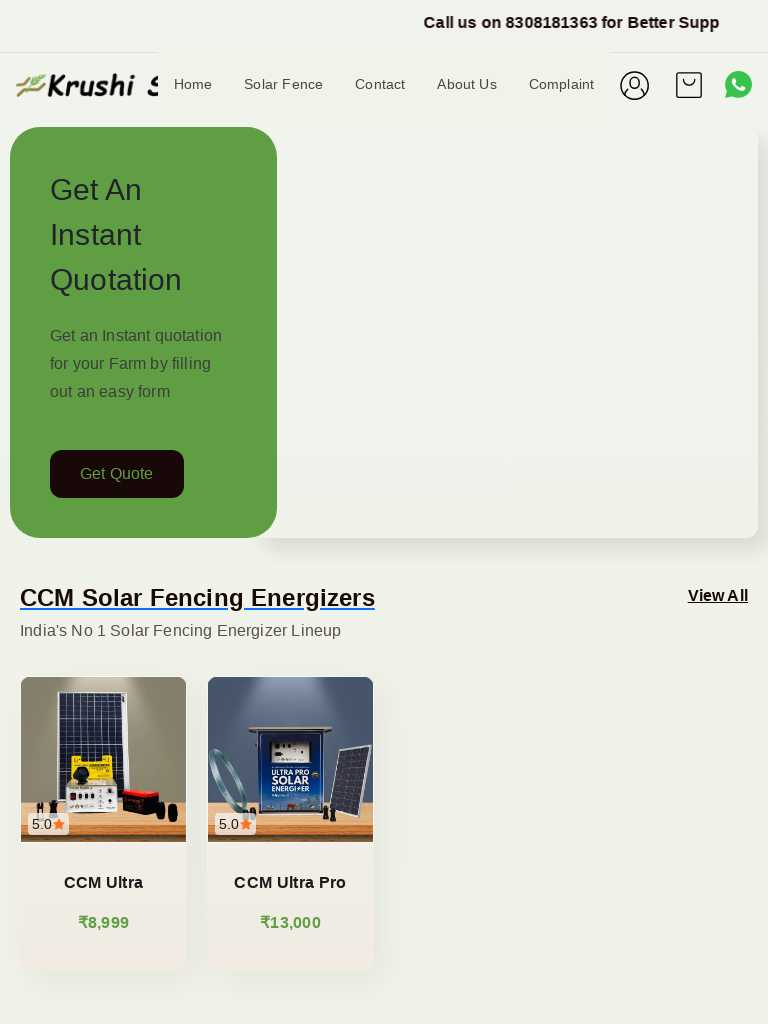

Image 15 is visible on iPad with size 167x167
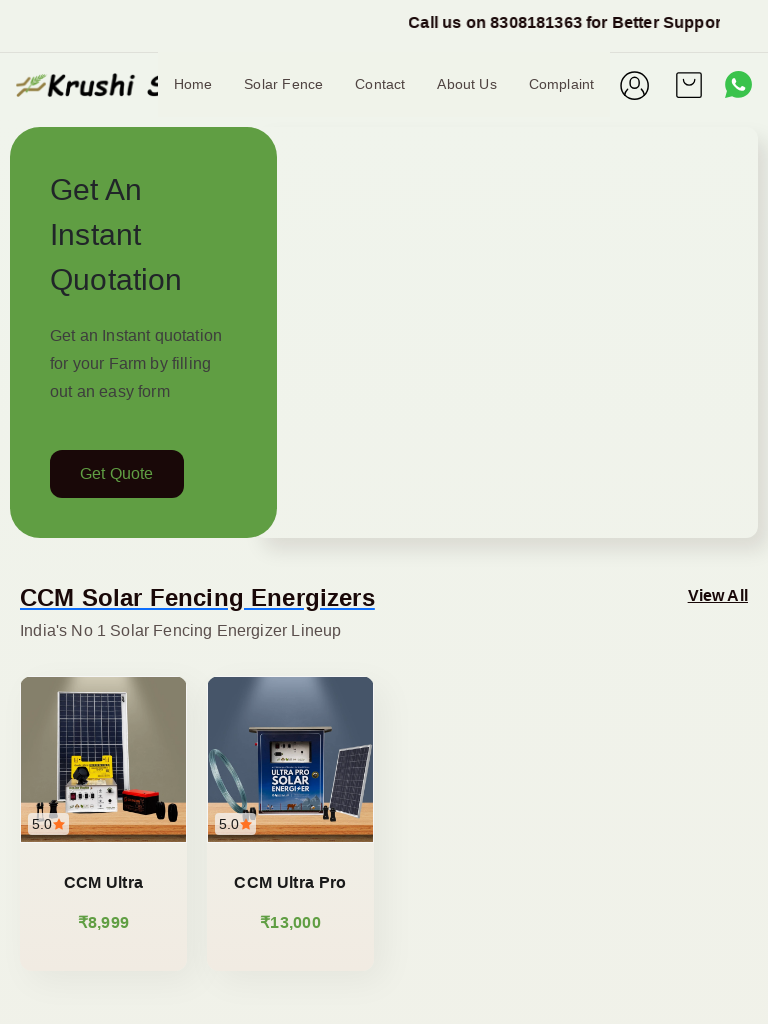

Image 16 is visible on iPad with size 167x167
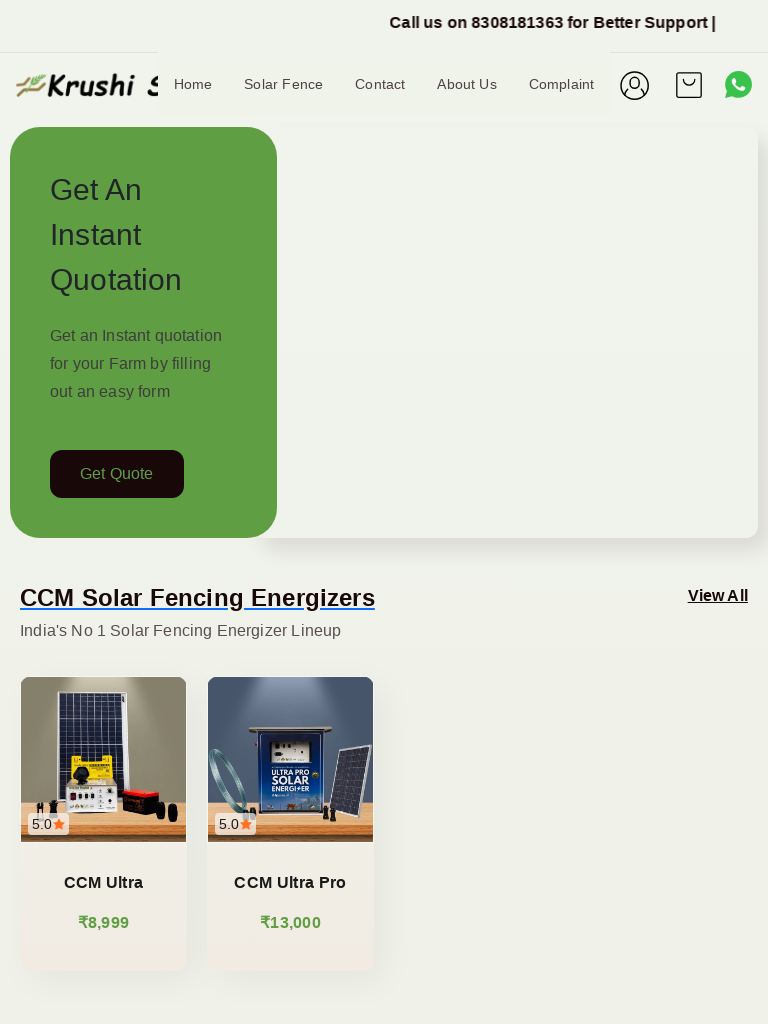

Image 17 is visible on iPad with size 167x167
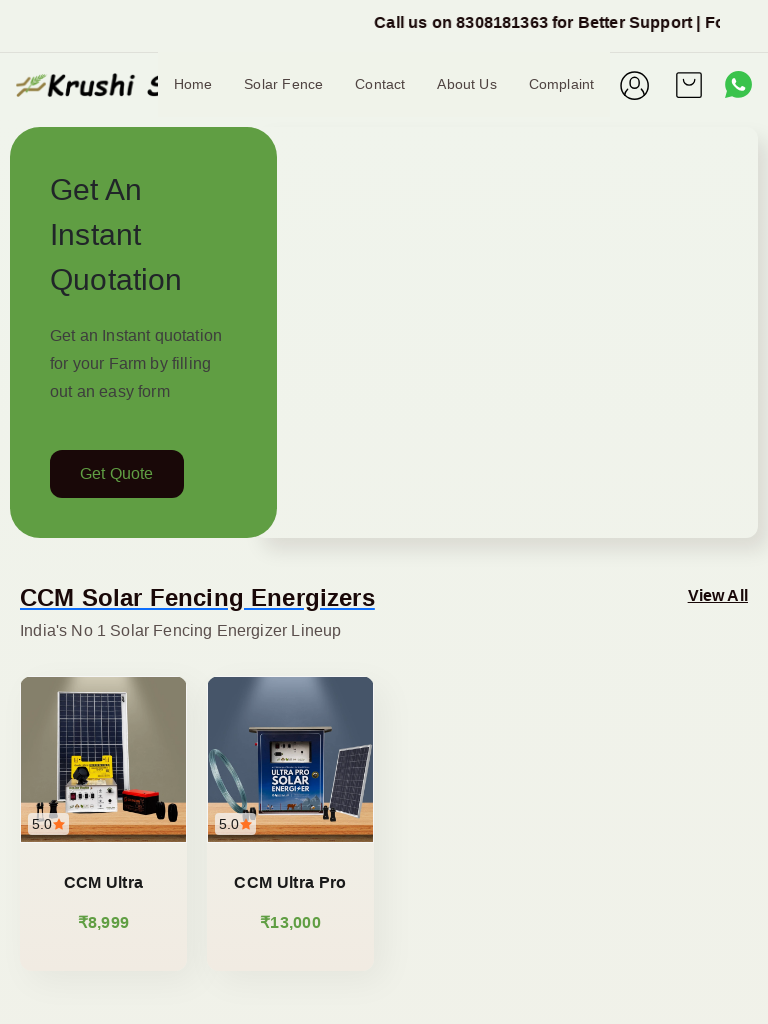

Image 18 is visible on iPad with size 167x167
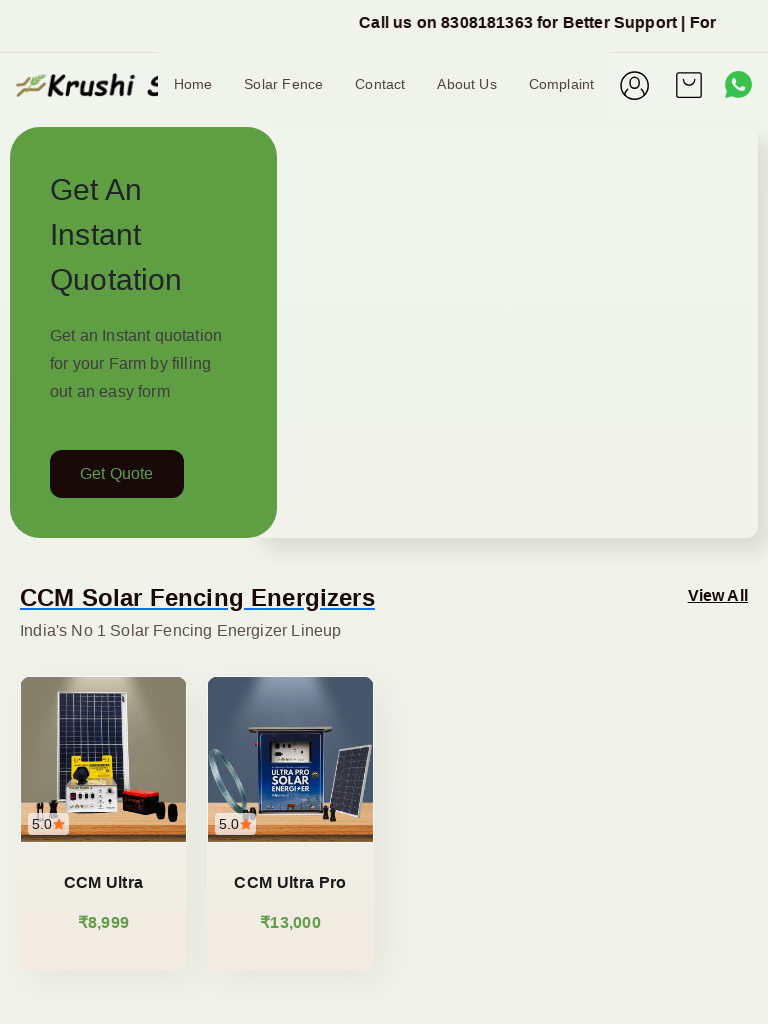

Image 19 is visible on iPad with size 167x167
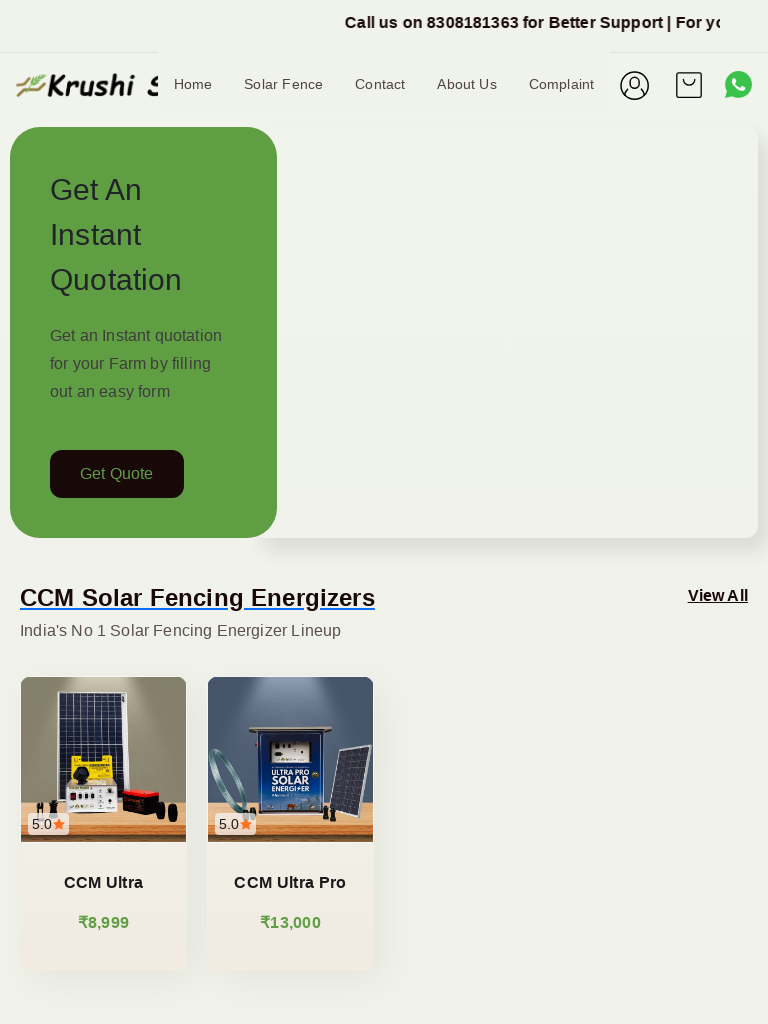

Image 20 is visible on iPad with size 264x32
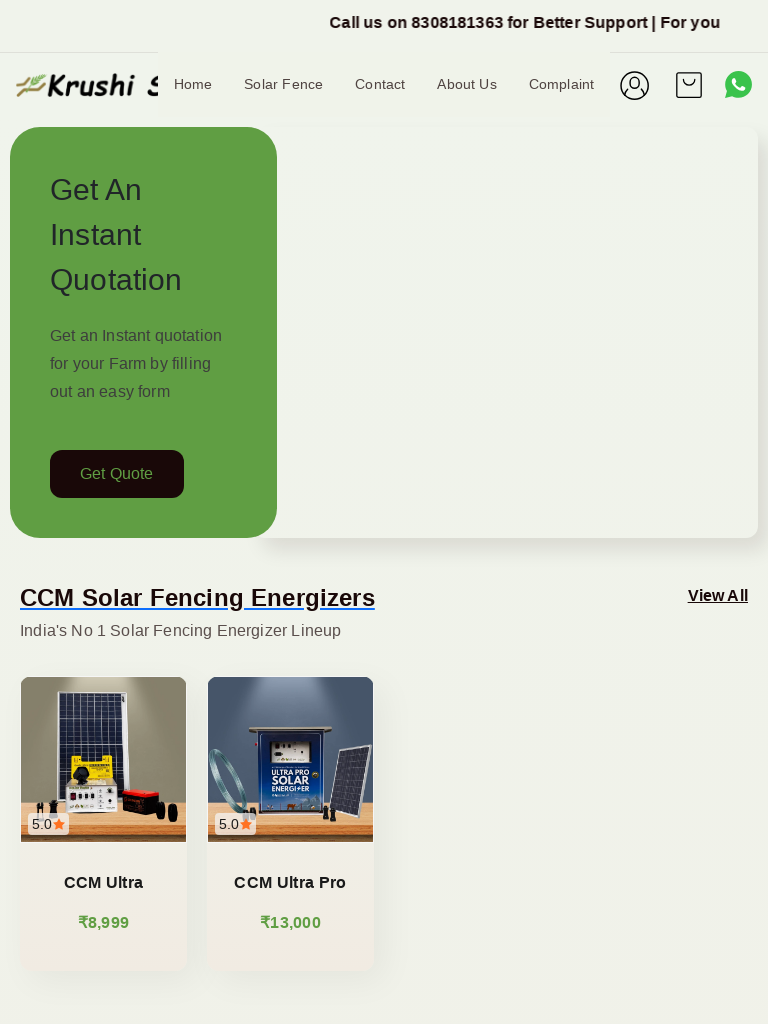

Located 0 video(s) on iPad viewport
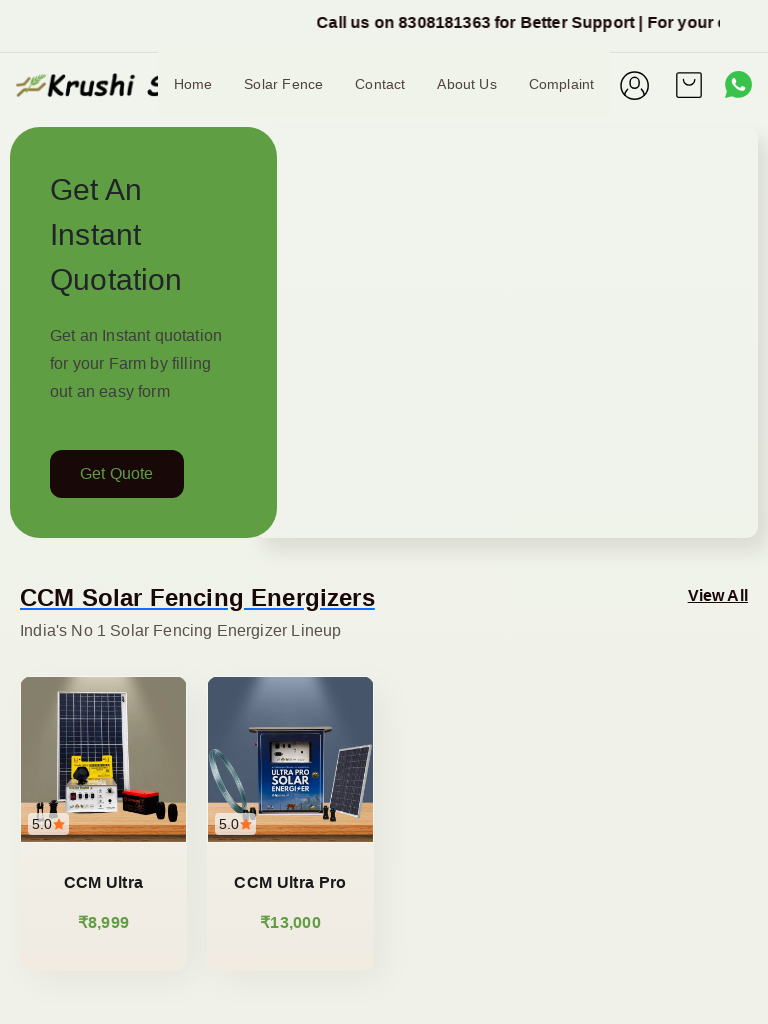

Set viewport to Desktop 1920x1080 (1920x1080)
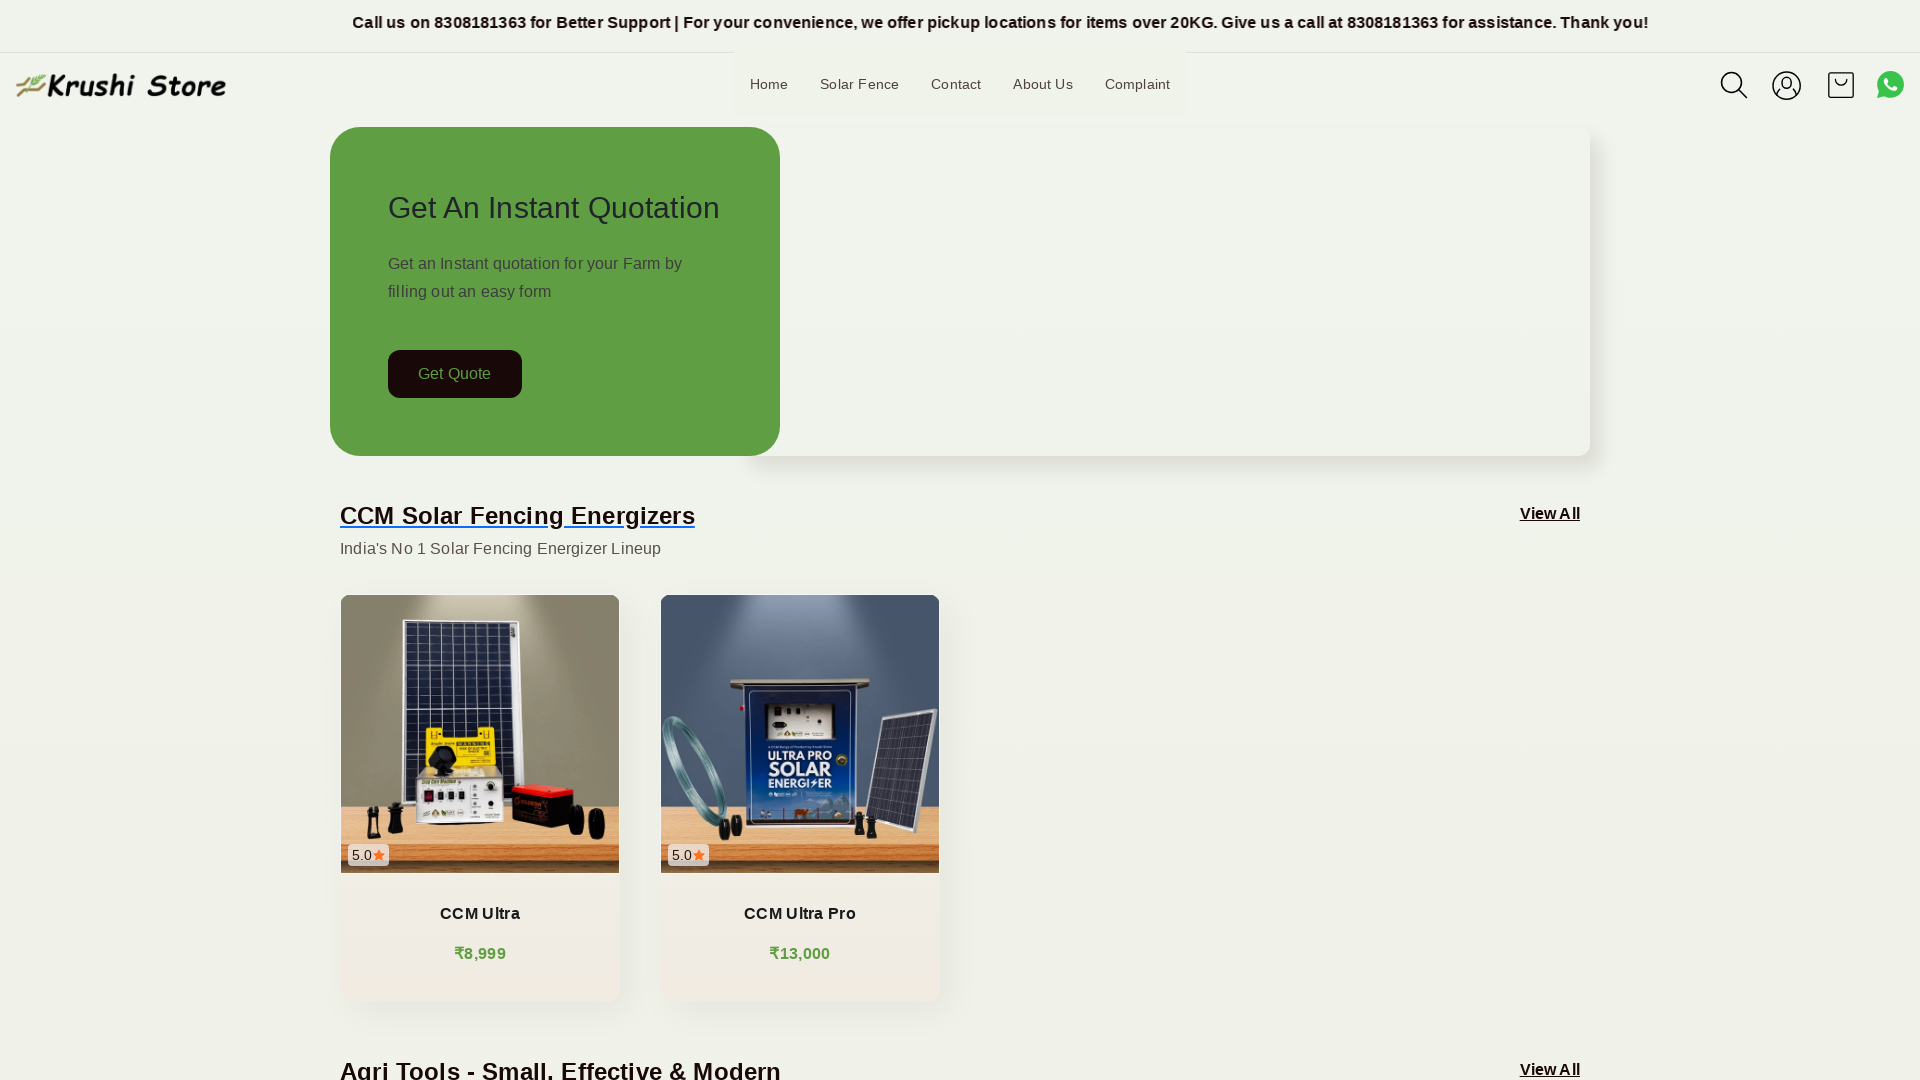

Reloaded page for Desktop 1920x1080 viewport
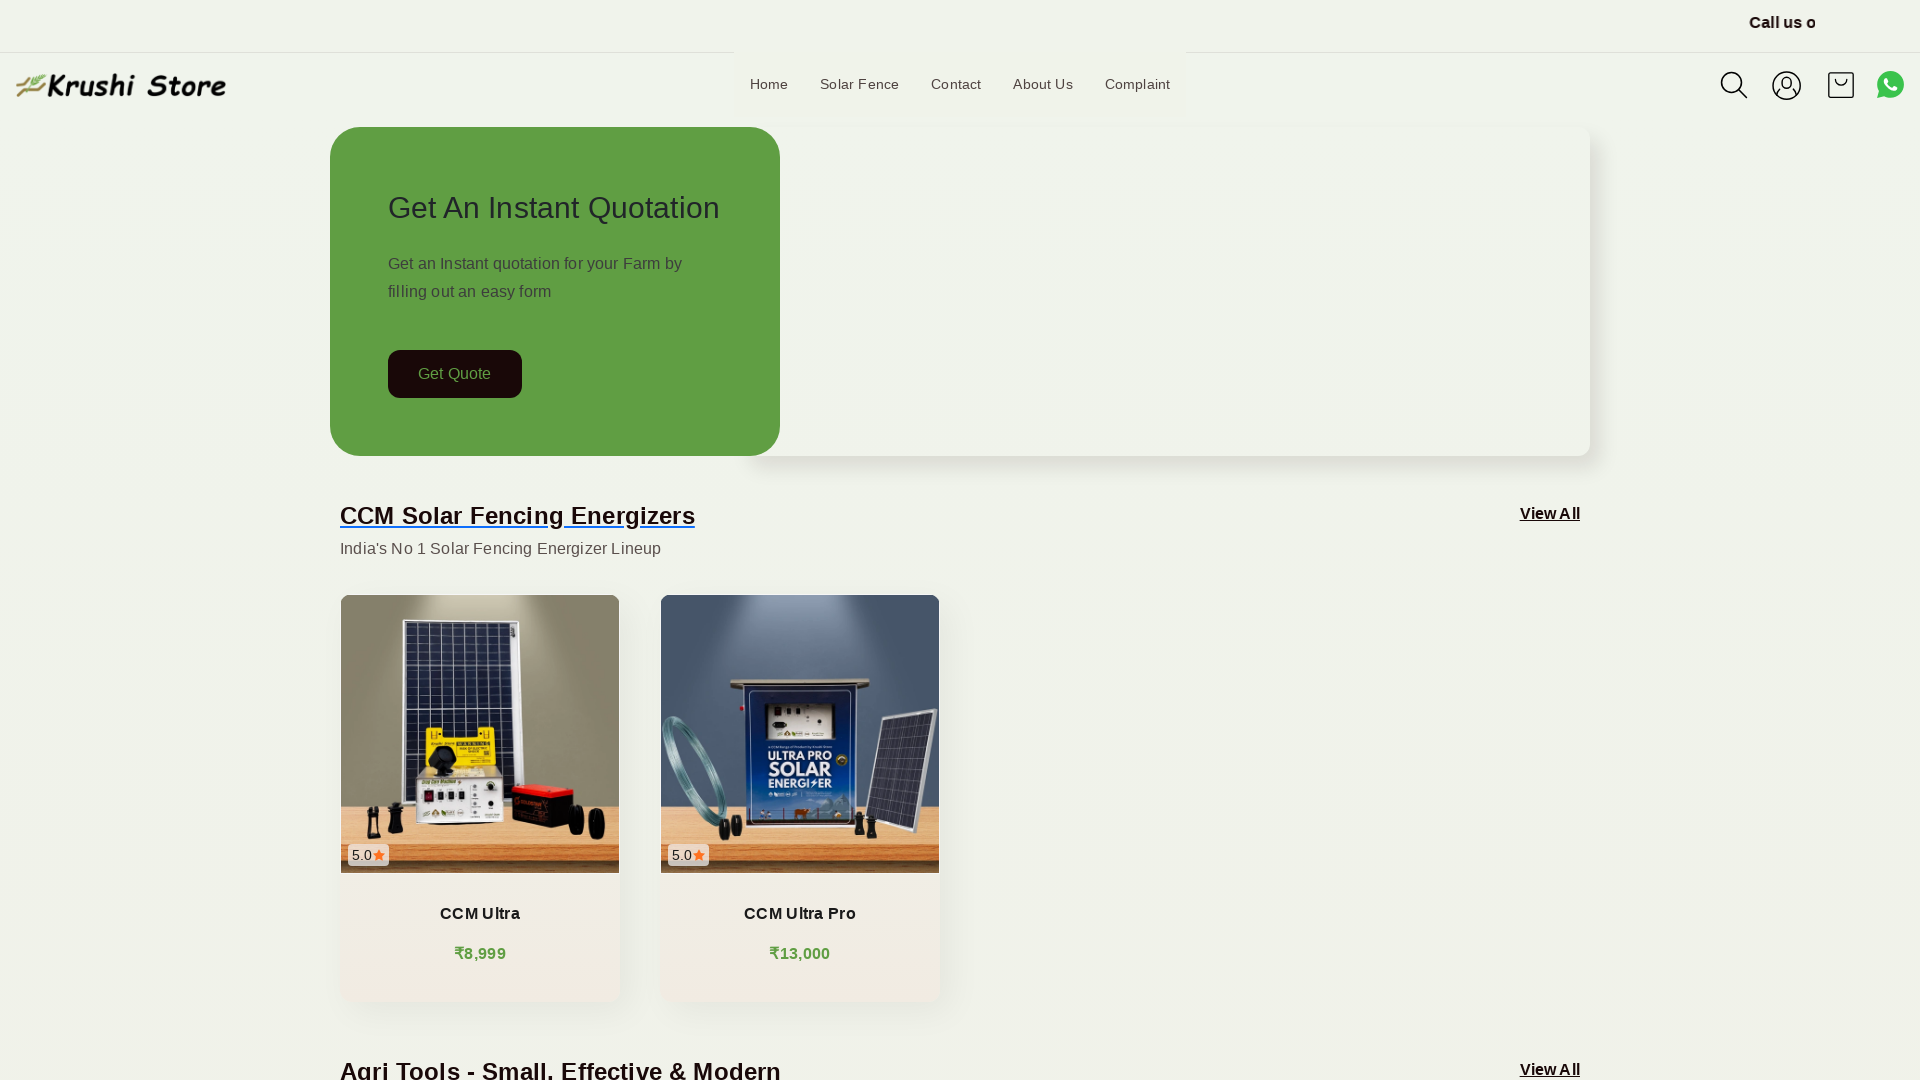

Page loaded and network idle on Desktop 1920x1080
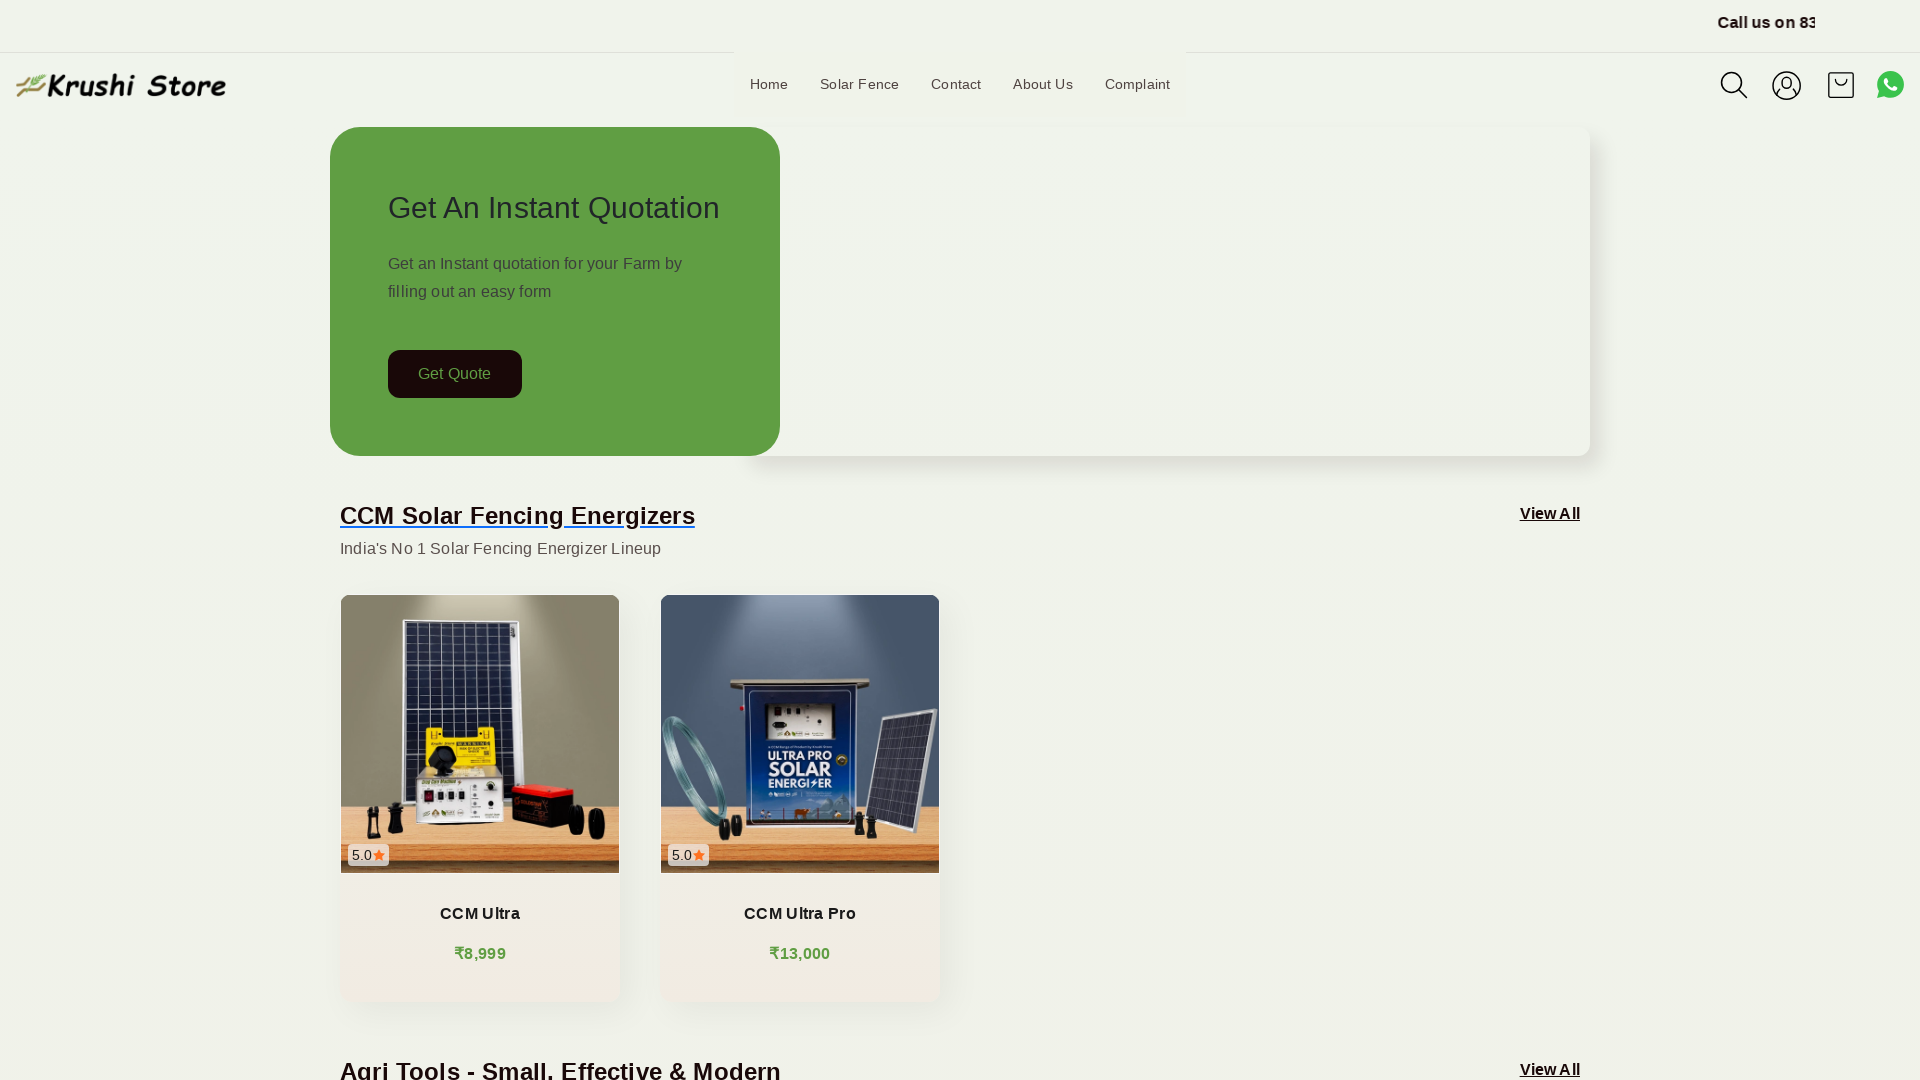

Located 20 image(s) on Desktop 1920x1080 viewport
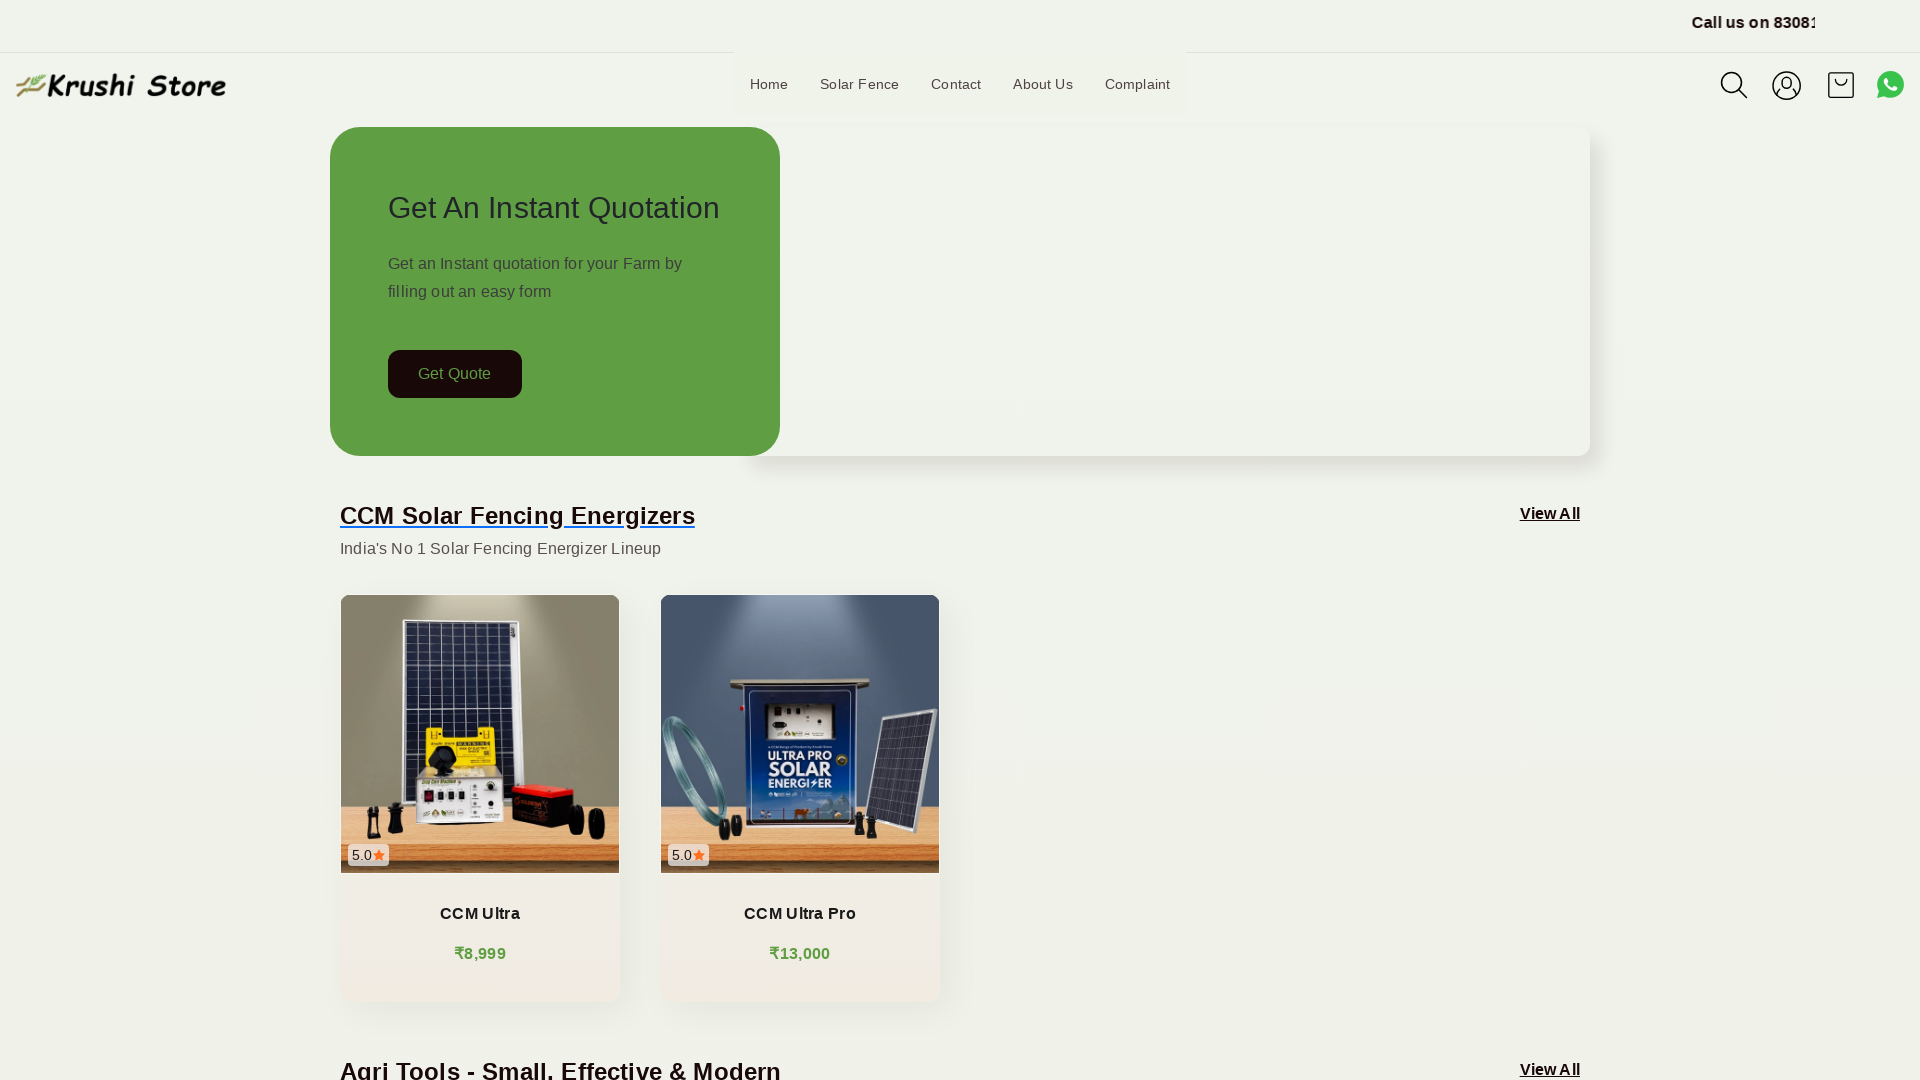

Image 1 is visible on Desktop 1920x1080 with size 210x24.140625
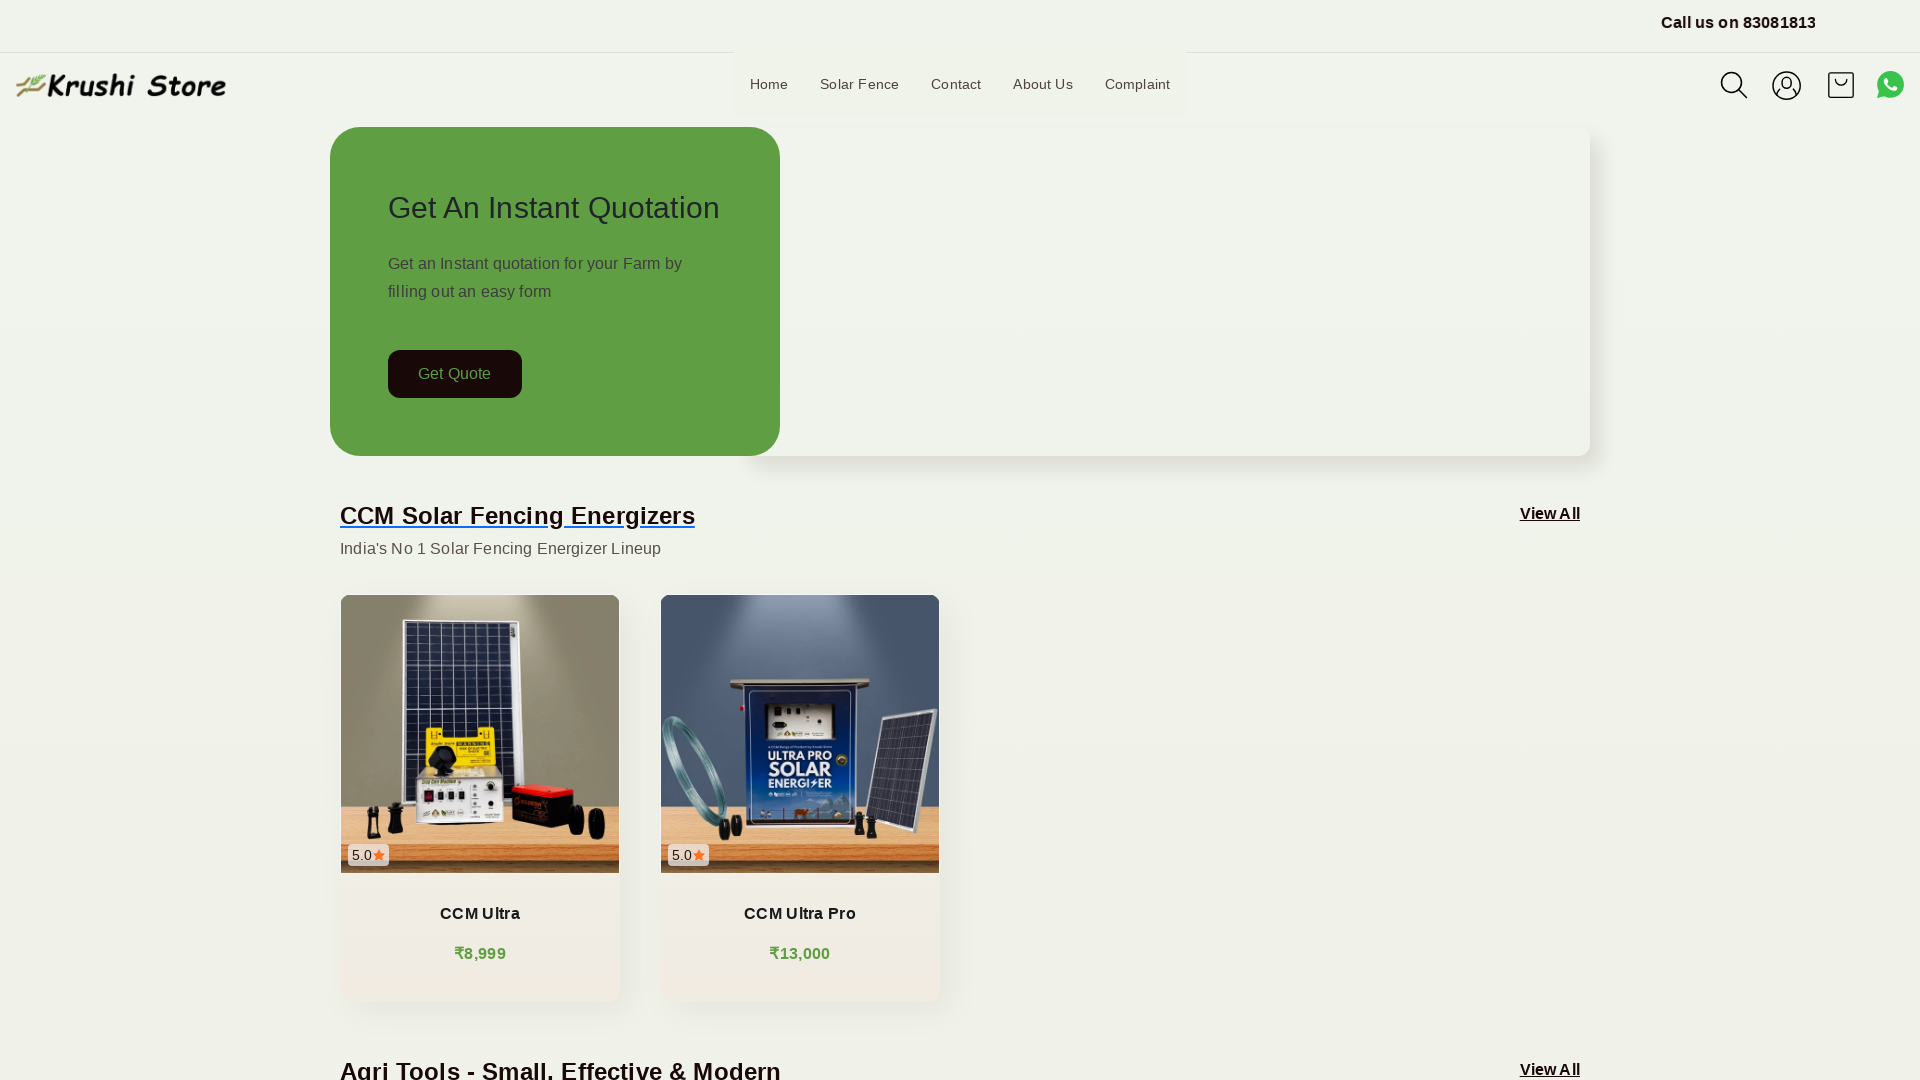

Image 2 is visible on Desktop 1920x1080 with size 850.5x16
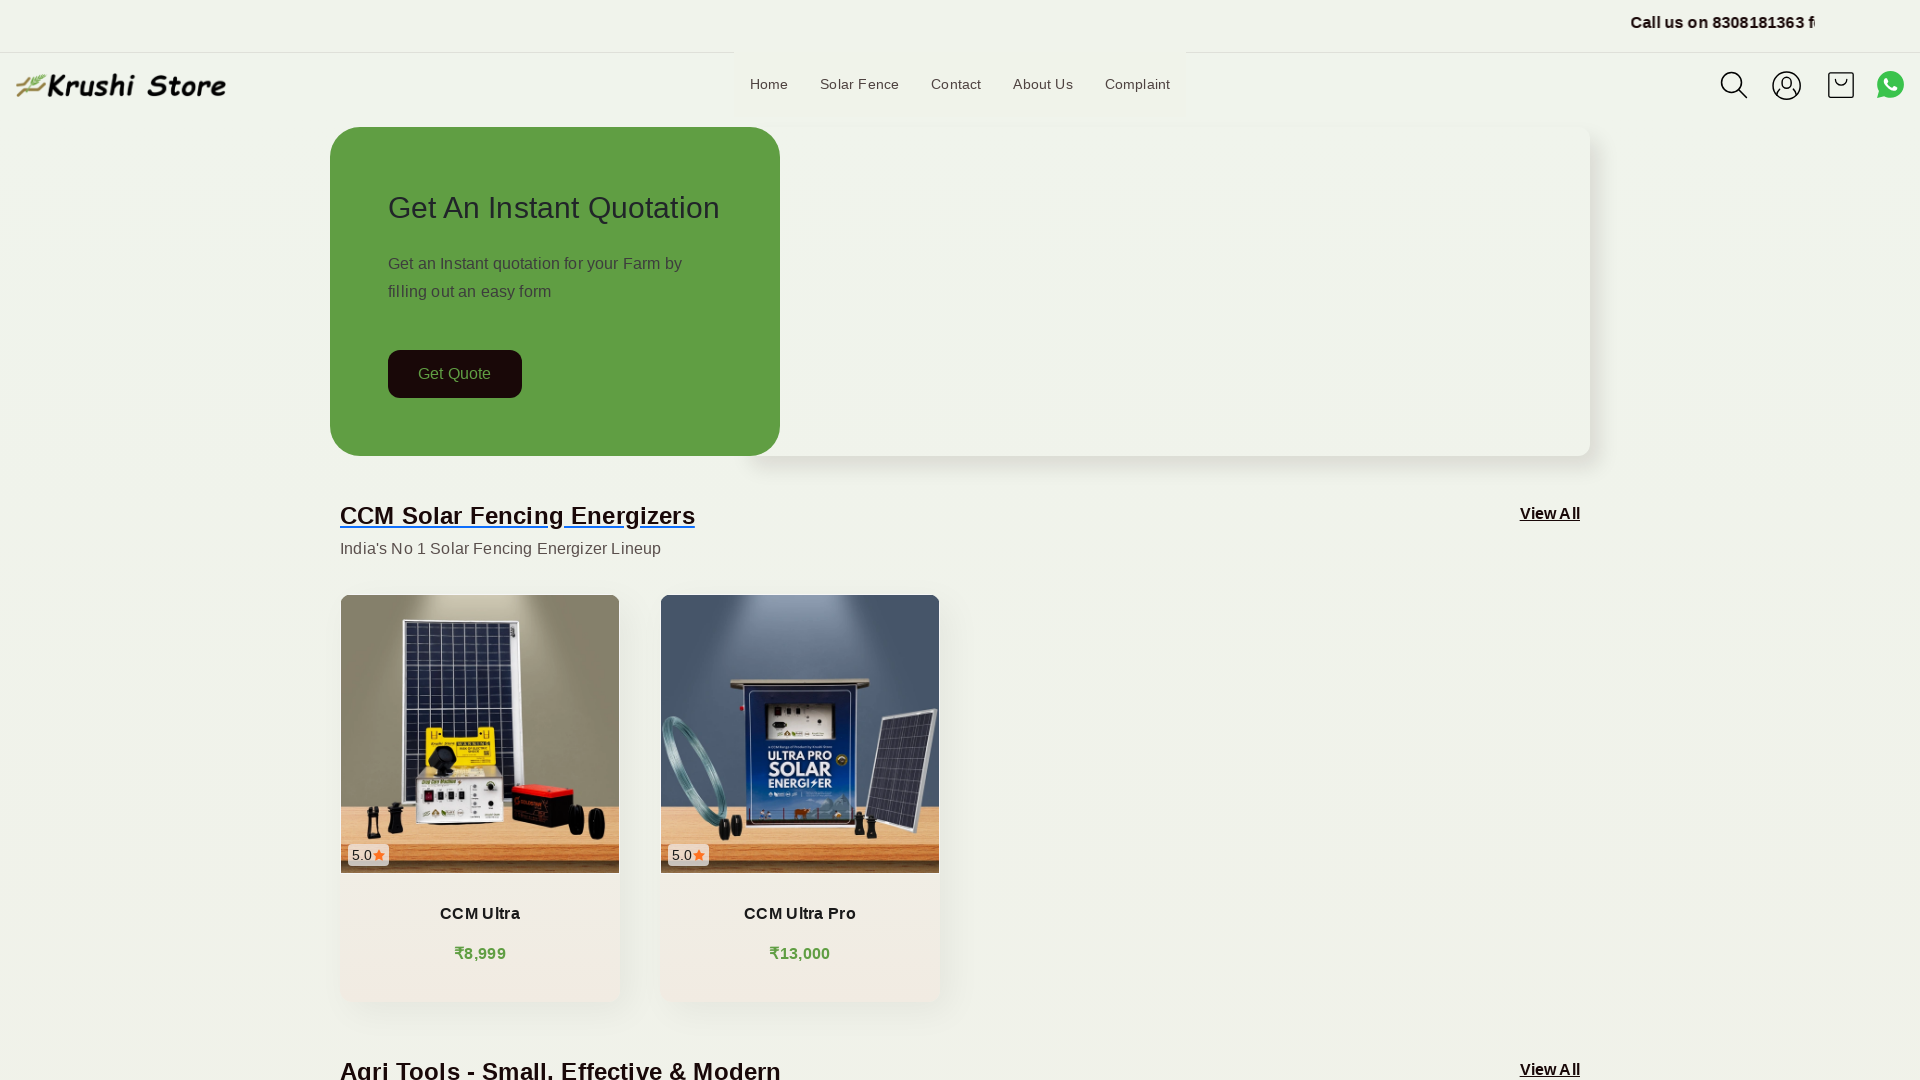

Image 3 is visible on Desktop 1920x1080 with size 280x280
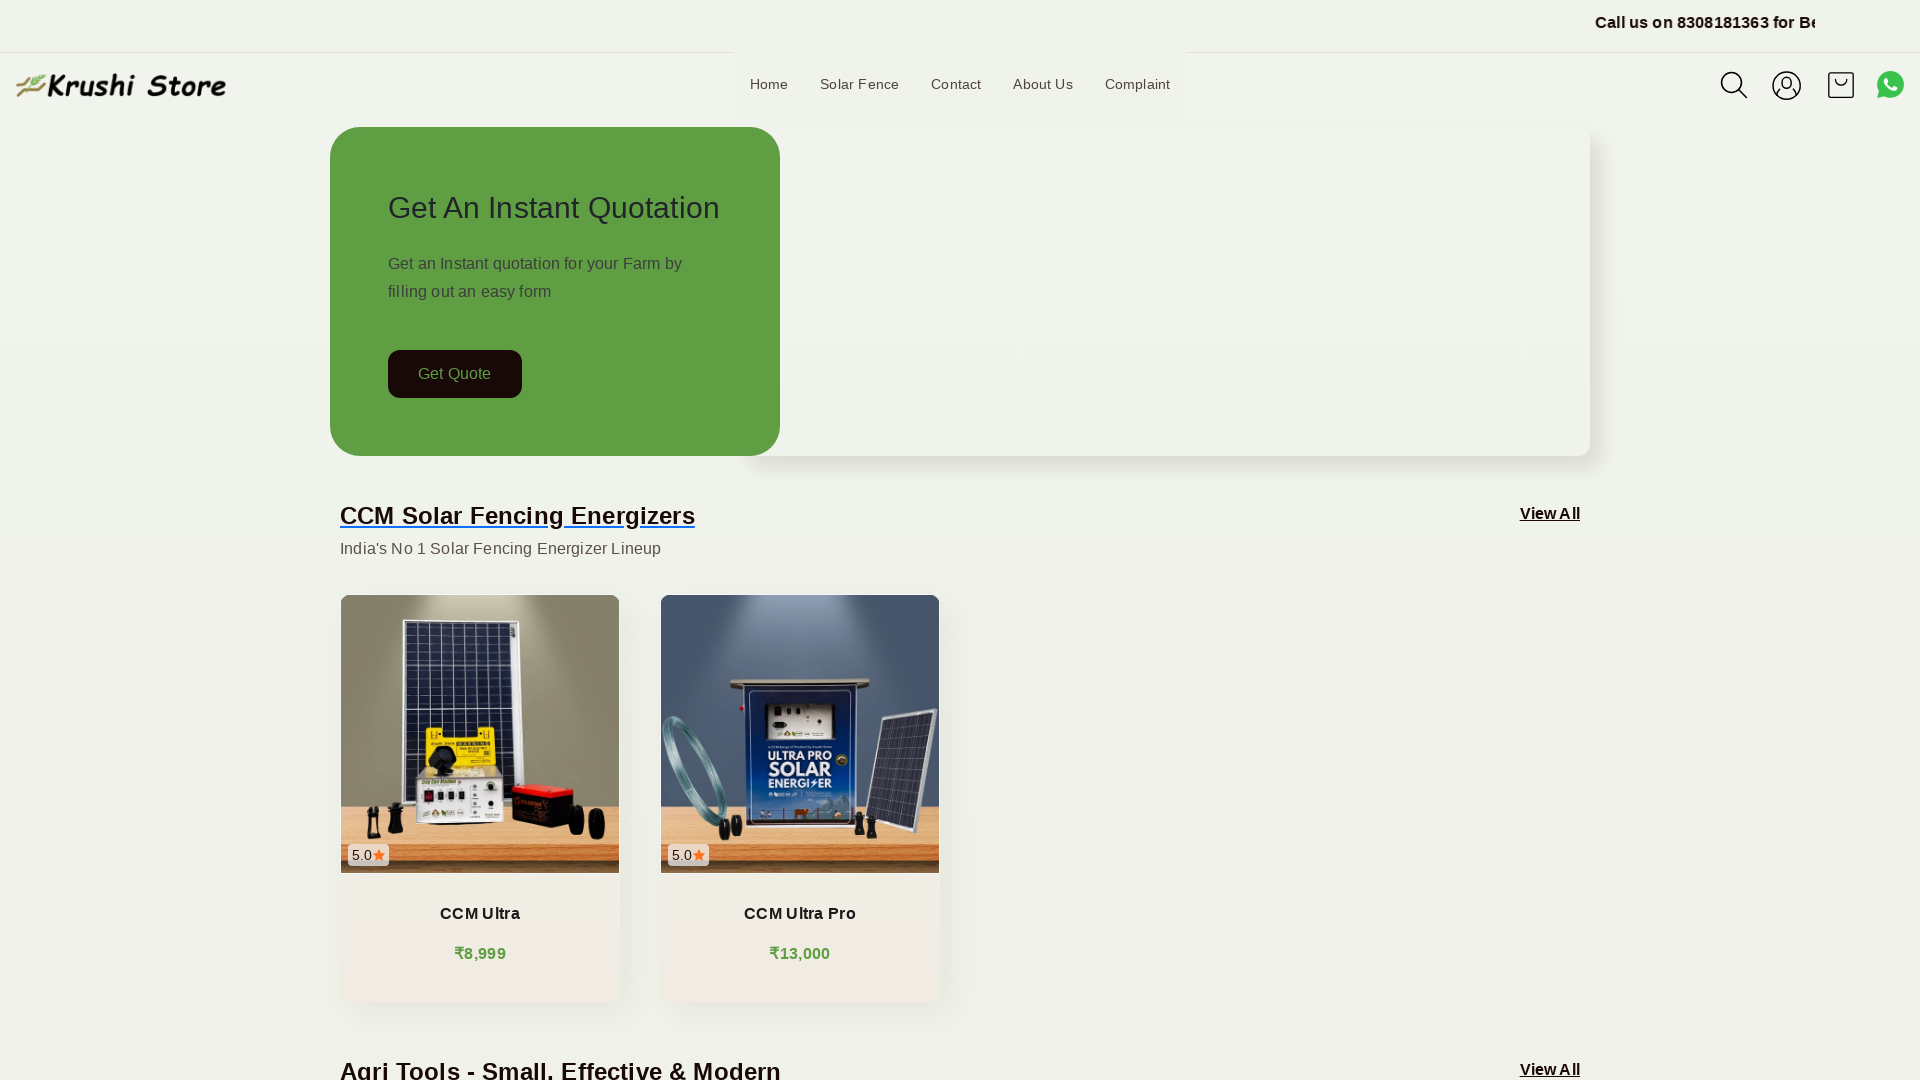

Image 4 is visible on Desktop 1920x1080 with size 12x12
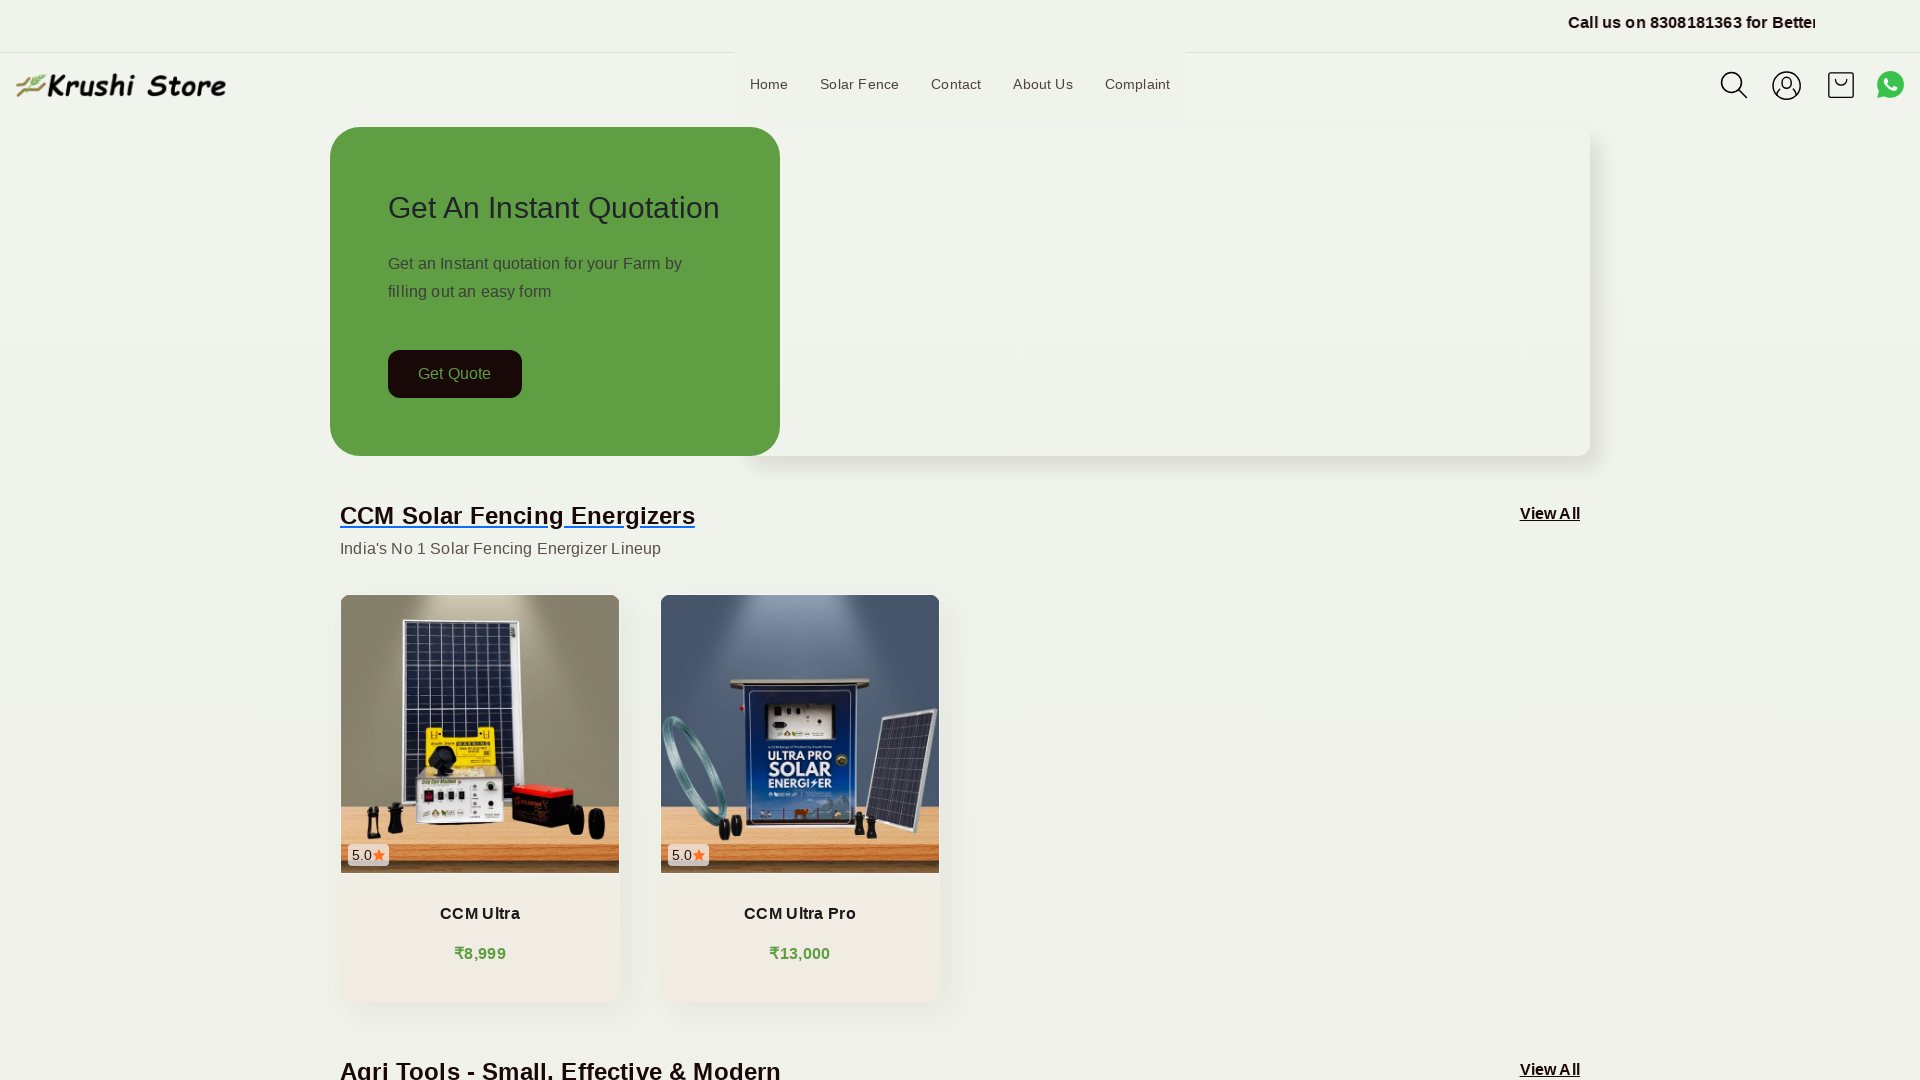

Image 5 is visible on Desktop 1920x1080 with size 280x280
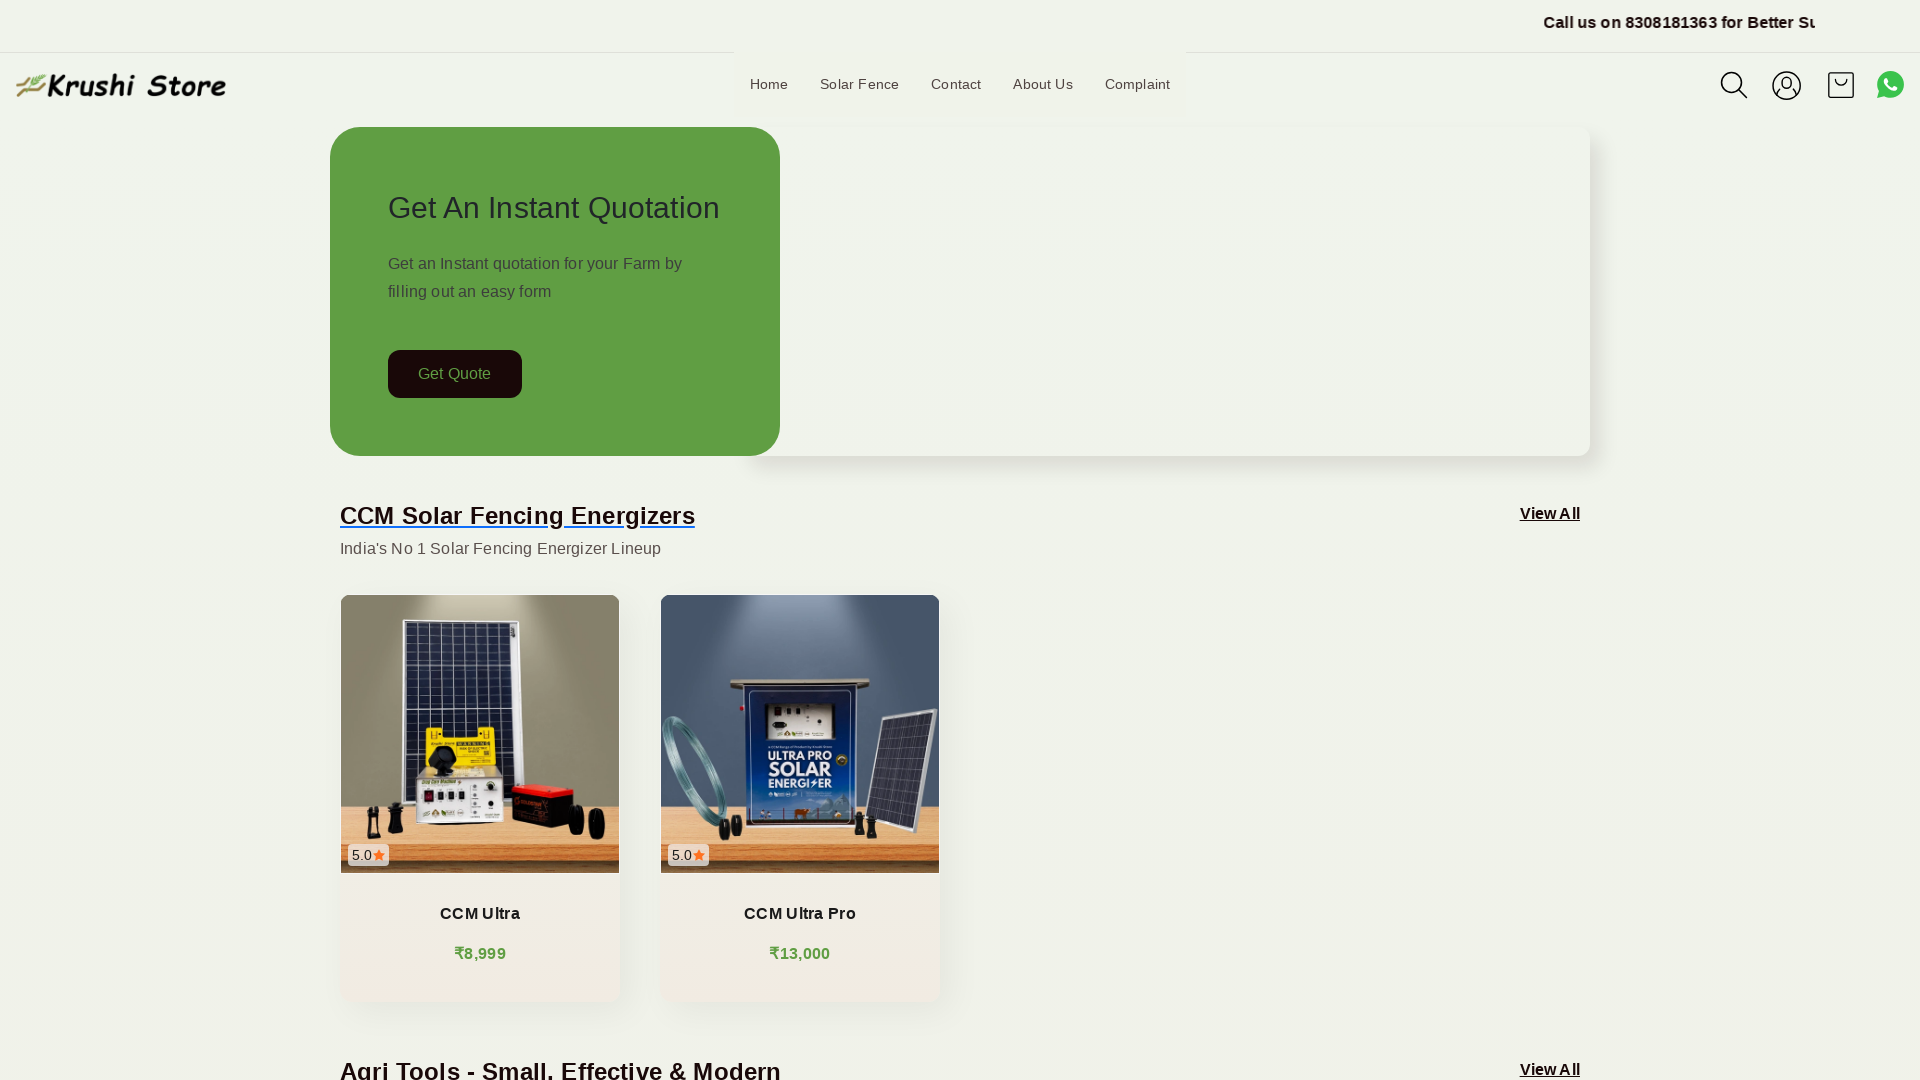

Image 6 is visible on Desktop 1920x1080 with size 12x12
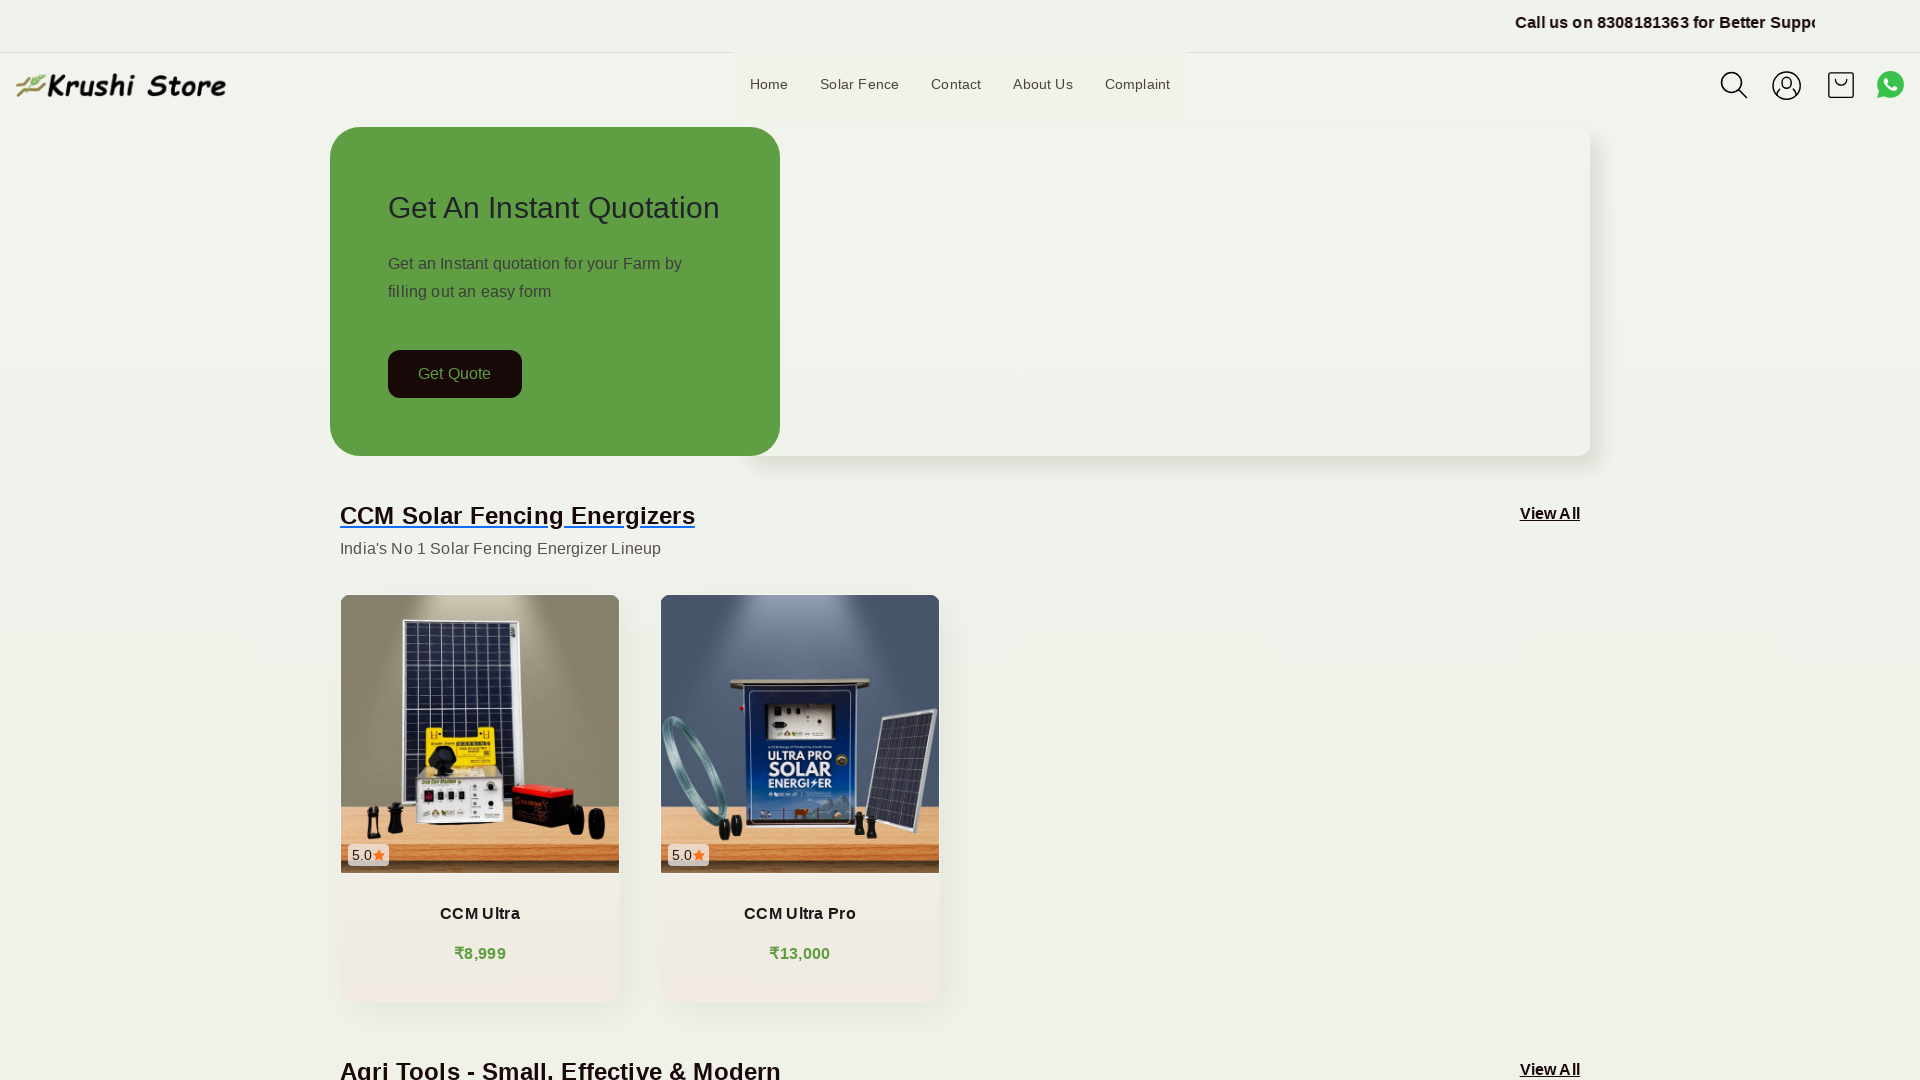

Image 7 is visible on Desktop 1920x1080 with size 280x280
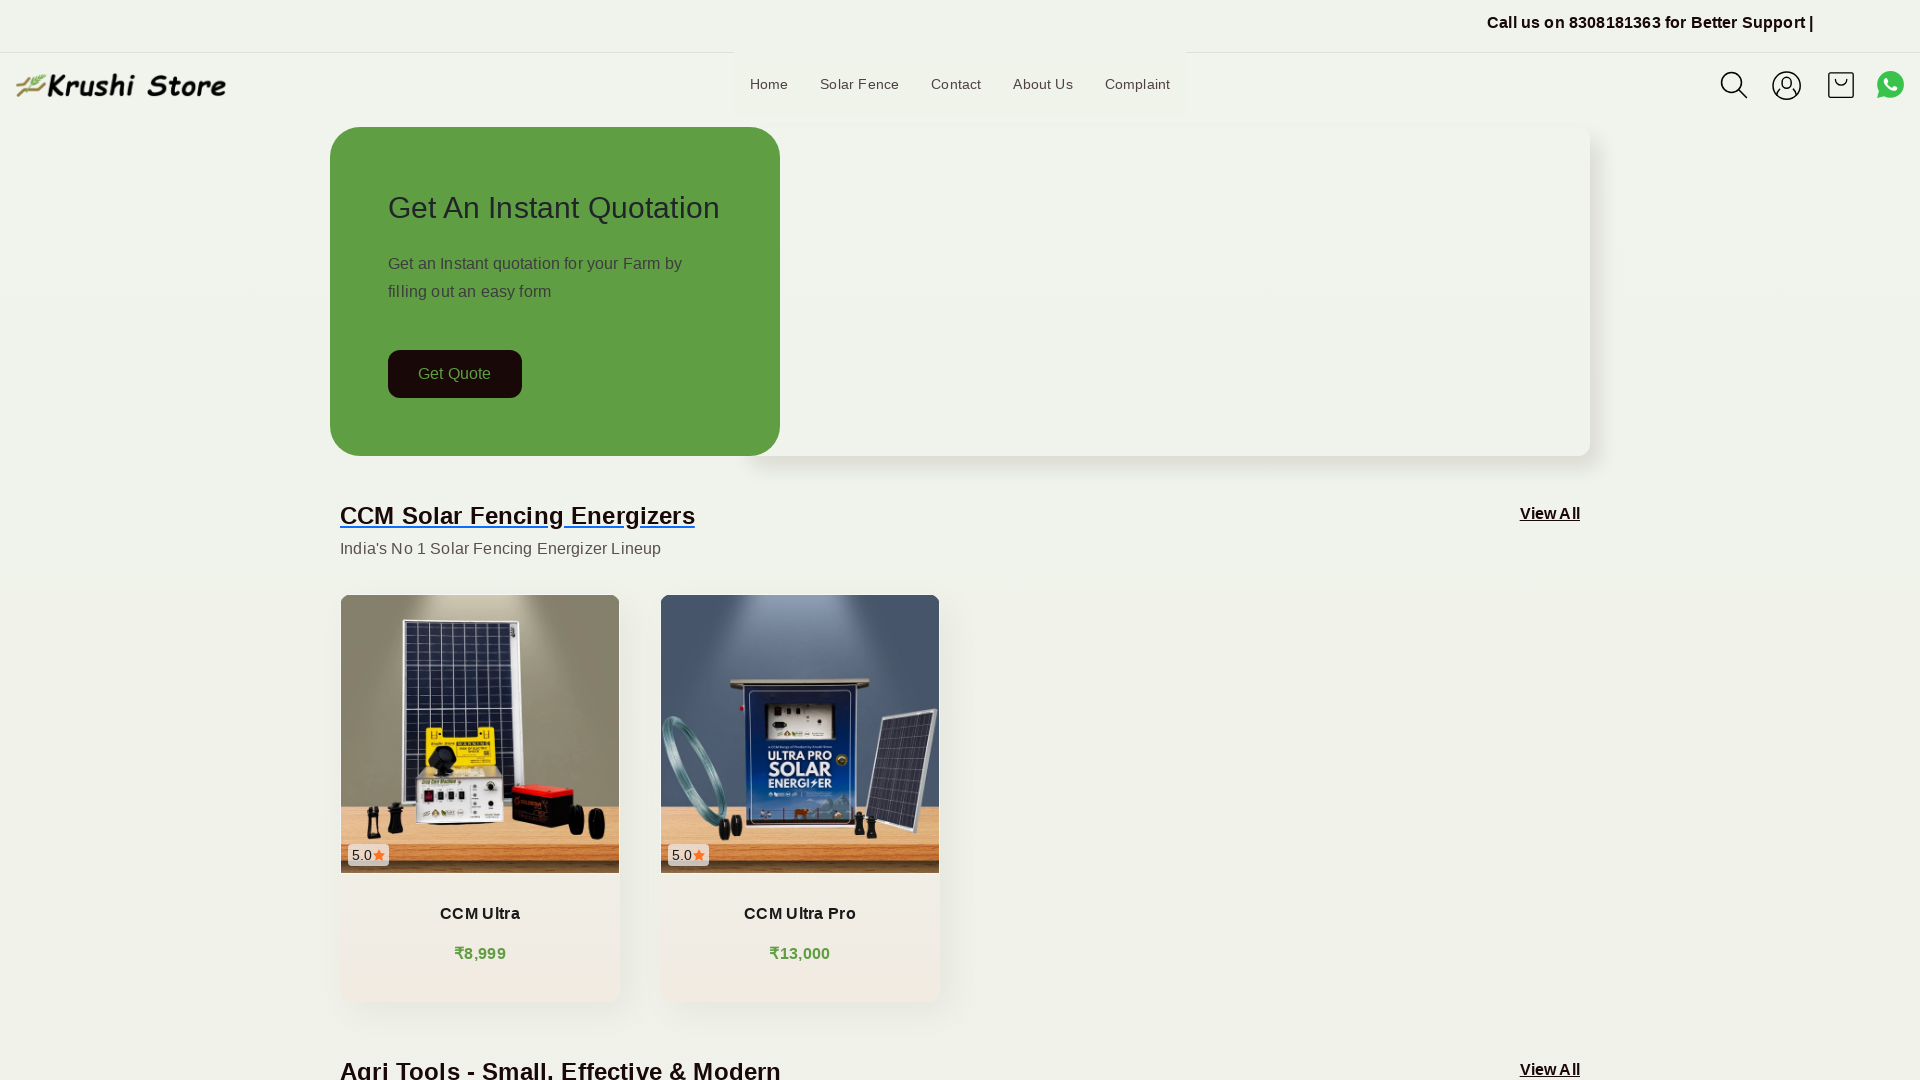

Image 8 is visible on Desktop 1920x1080 with size 280x280
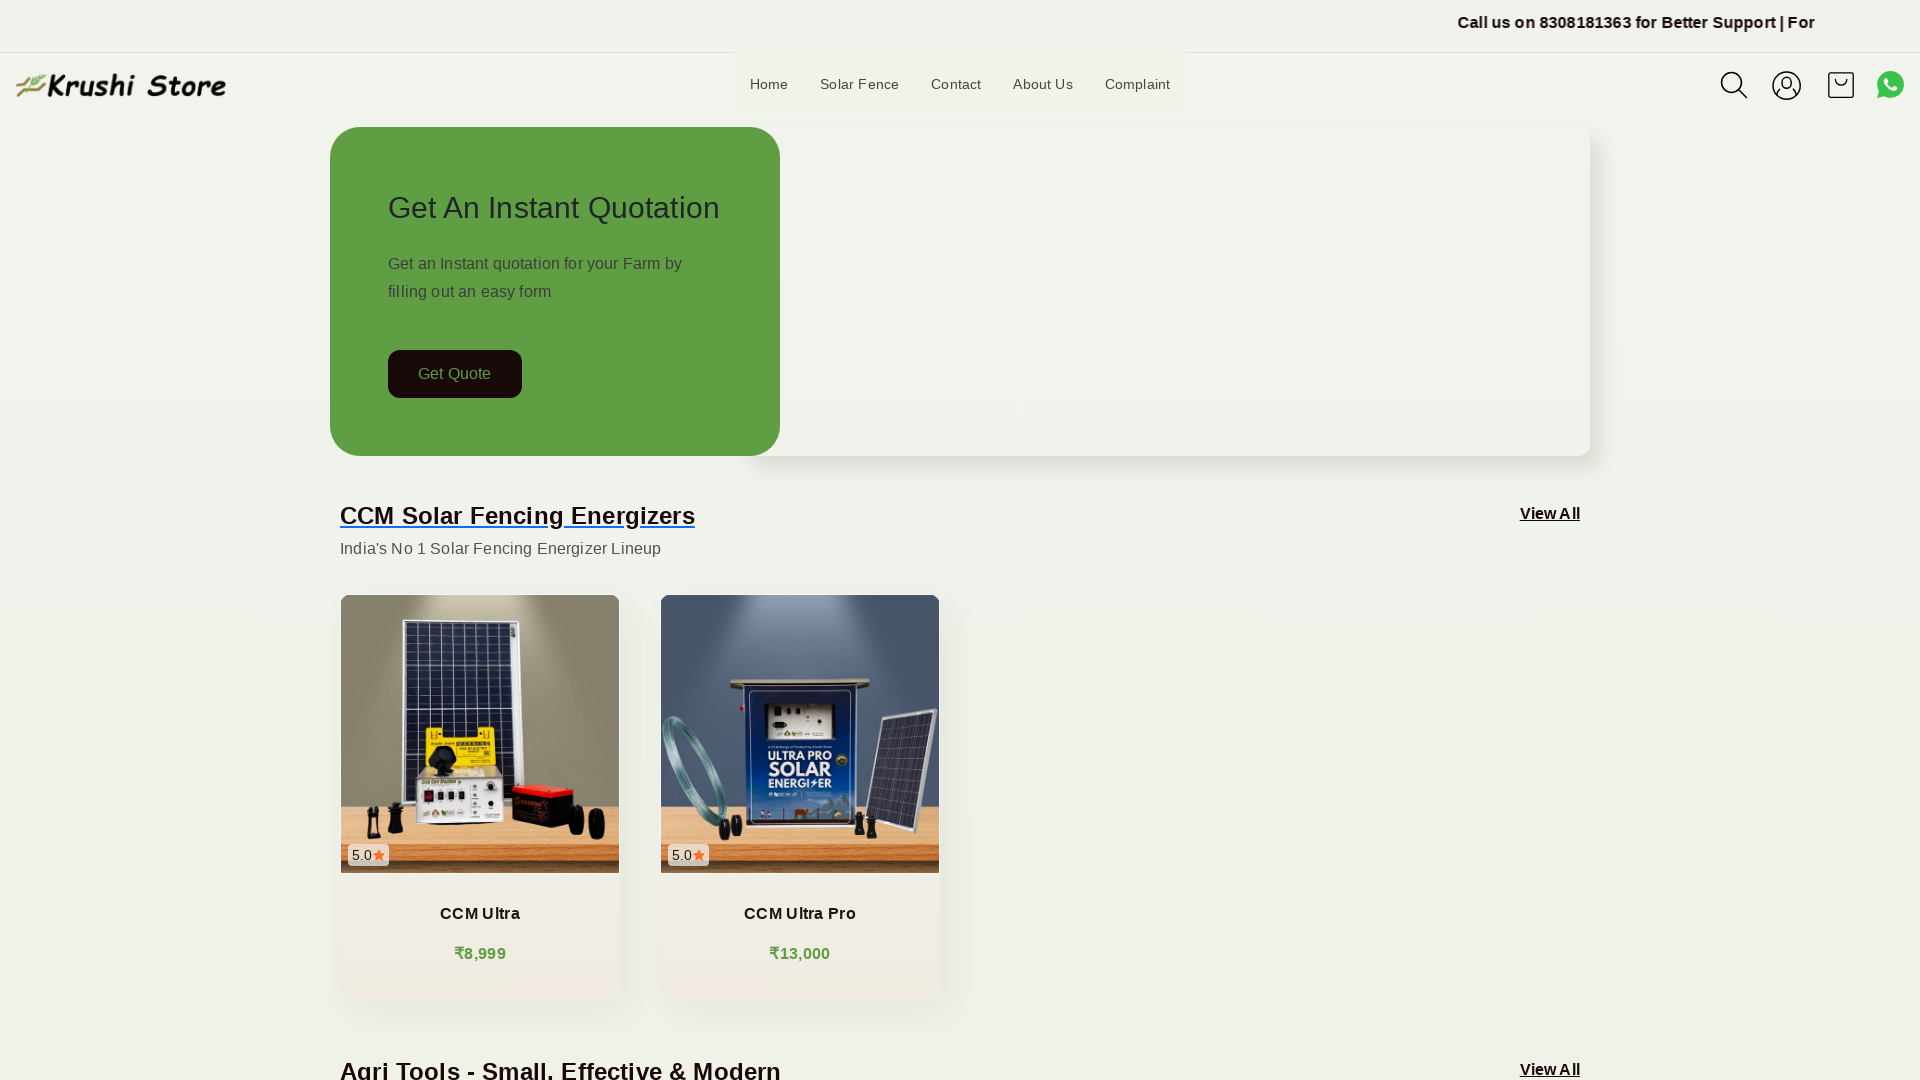

Image 9 is visible on Desktop 1920x1080 with size 280x280
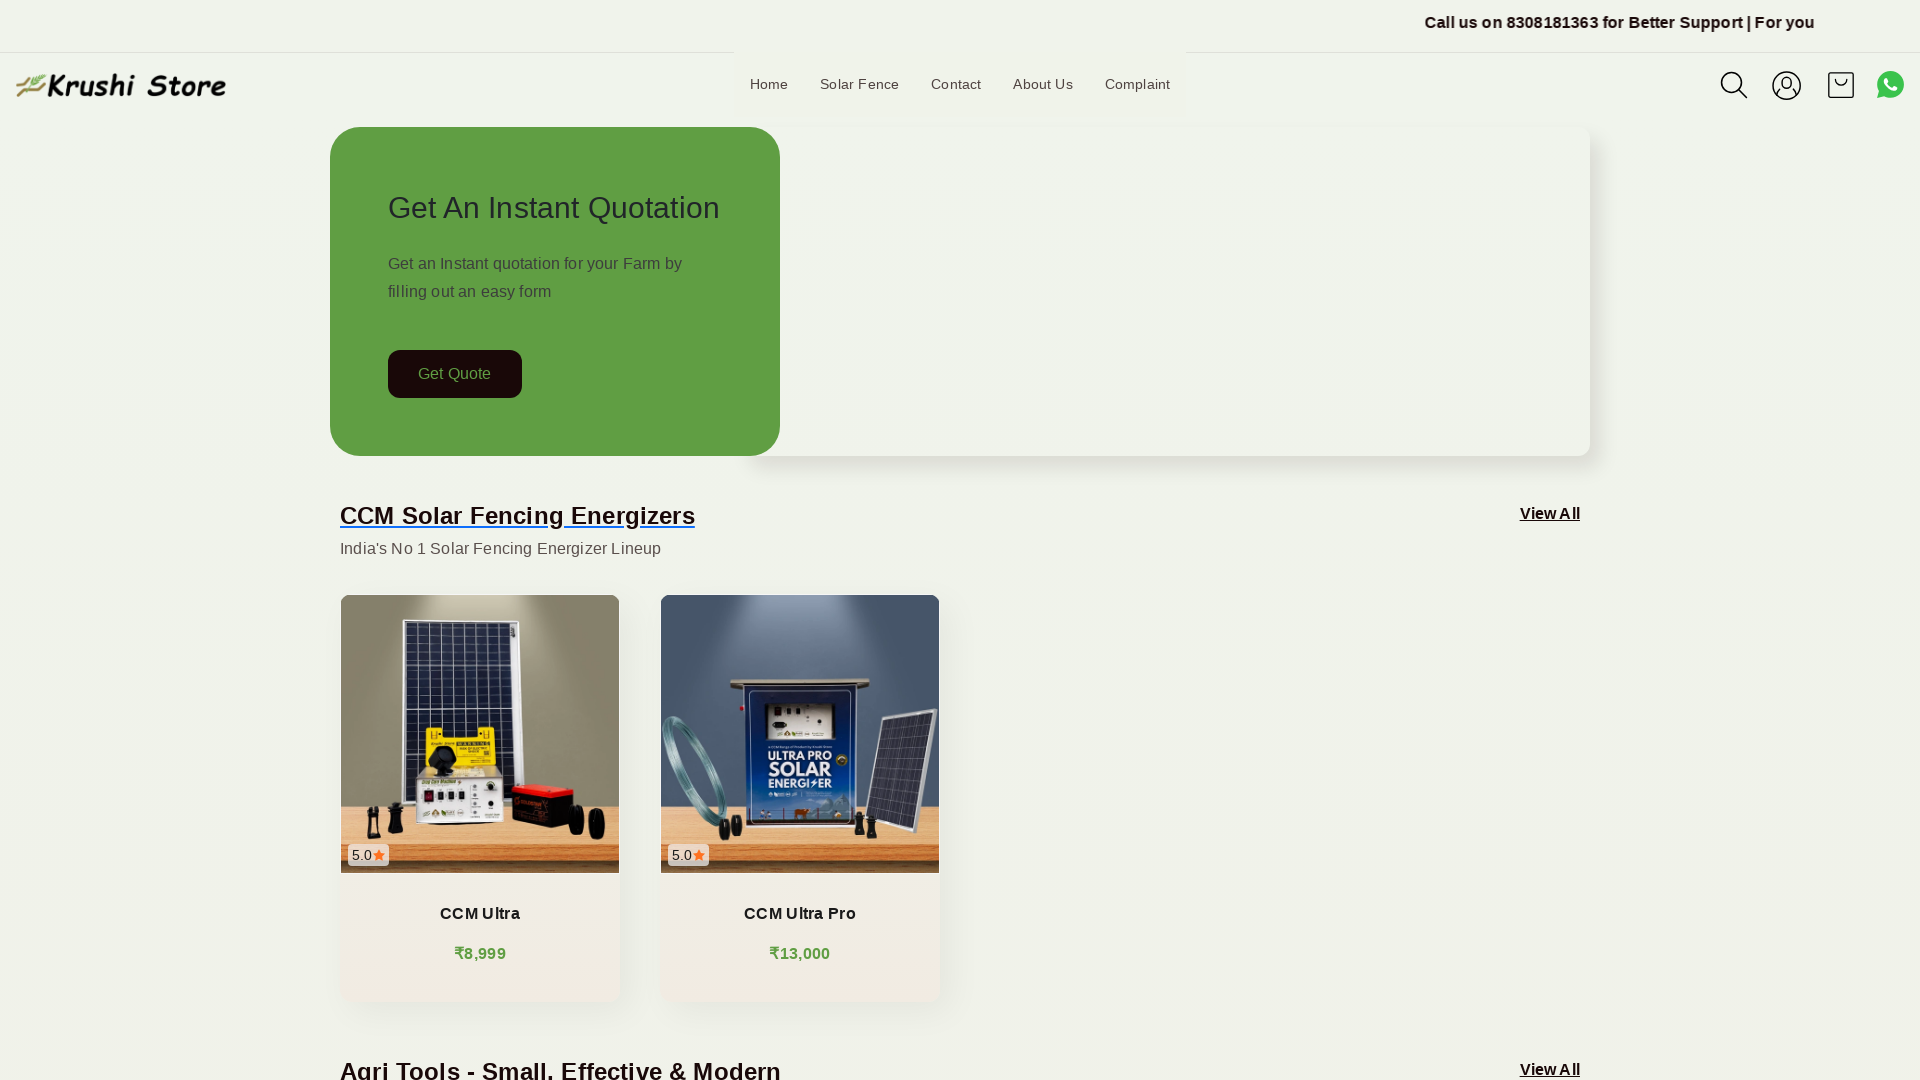

Image 10 is visible on Desktop 1920x1080 with size 280x280
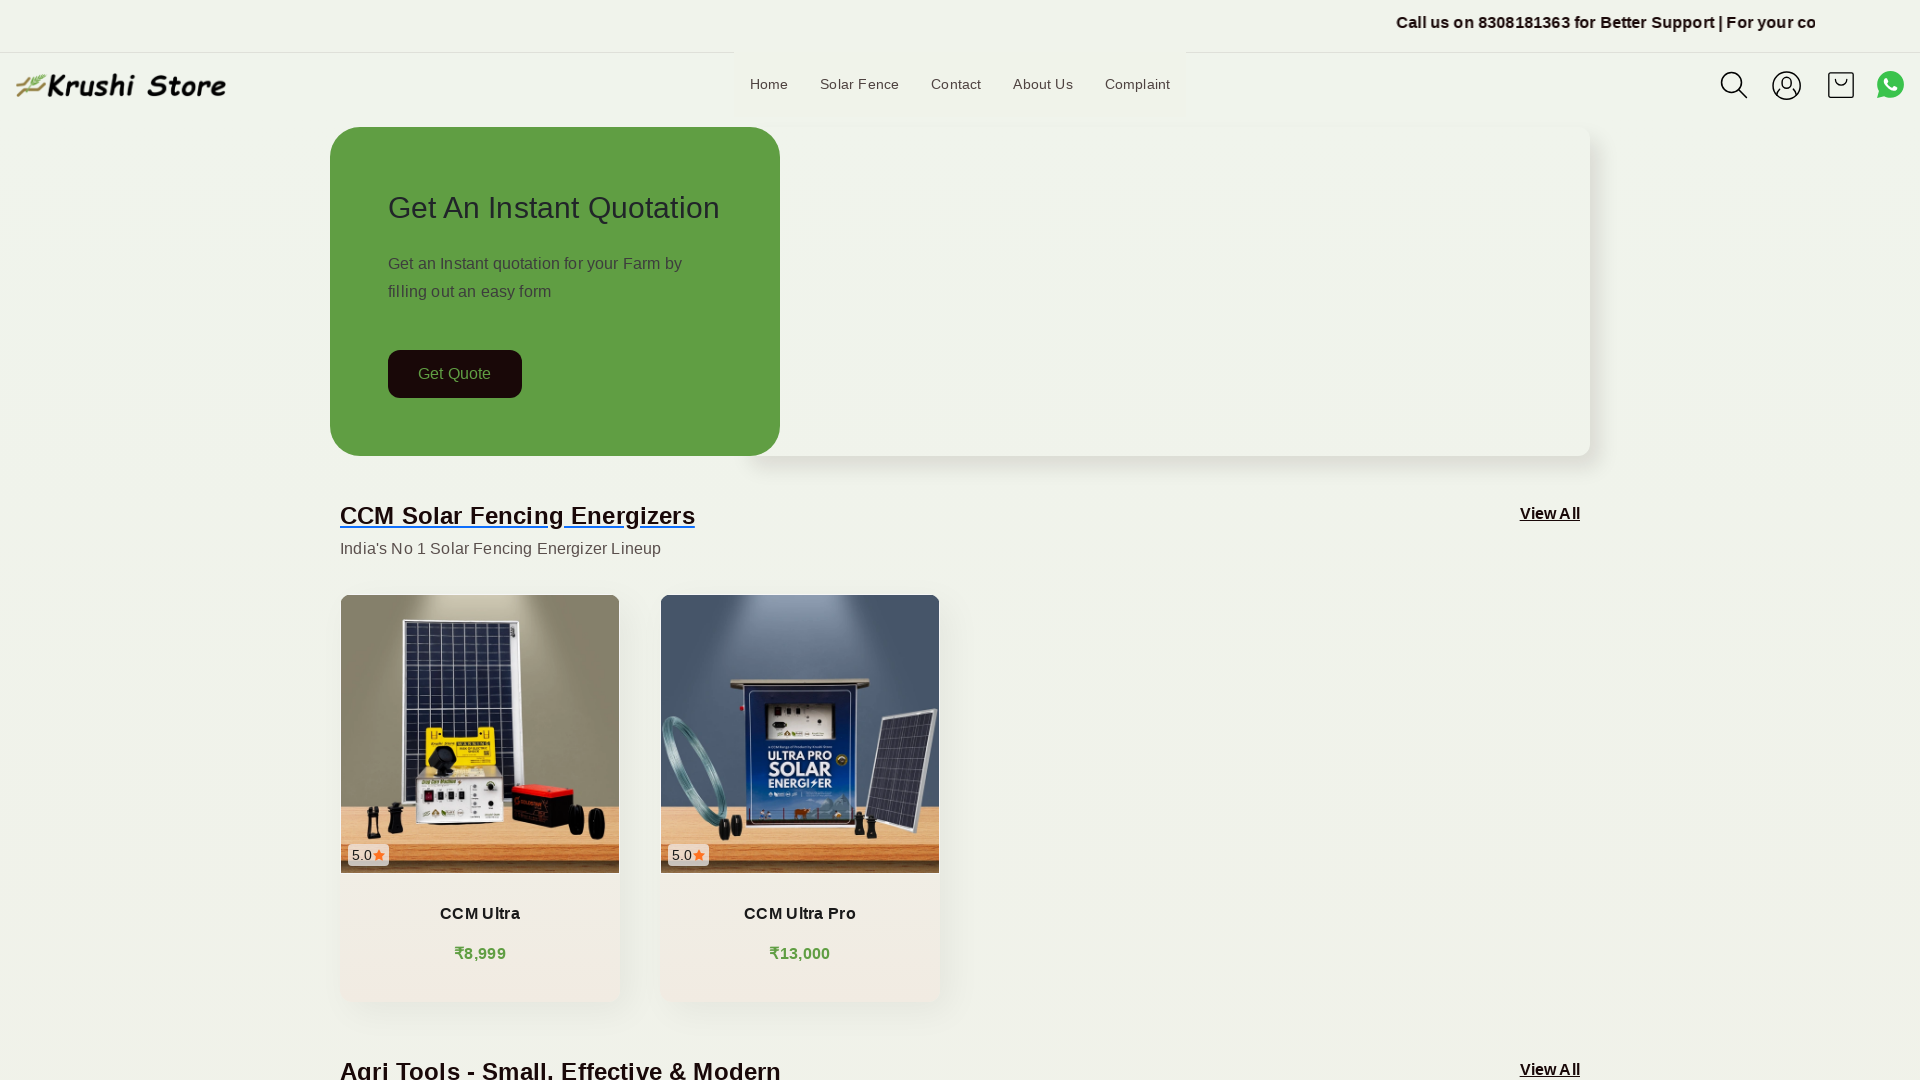

Image 11 is visible on Desktop 1920x1080 with size 280x280
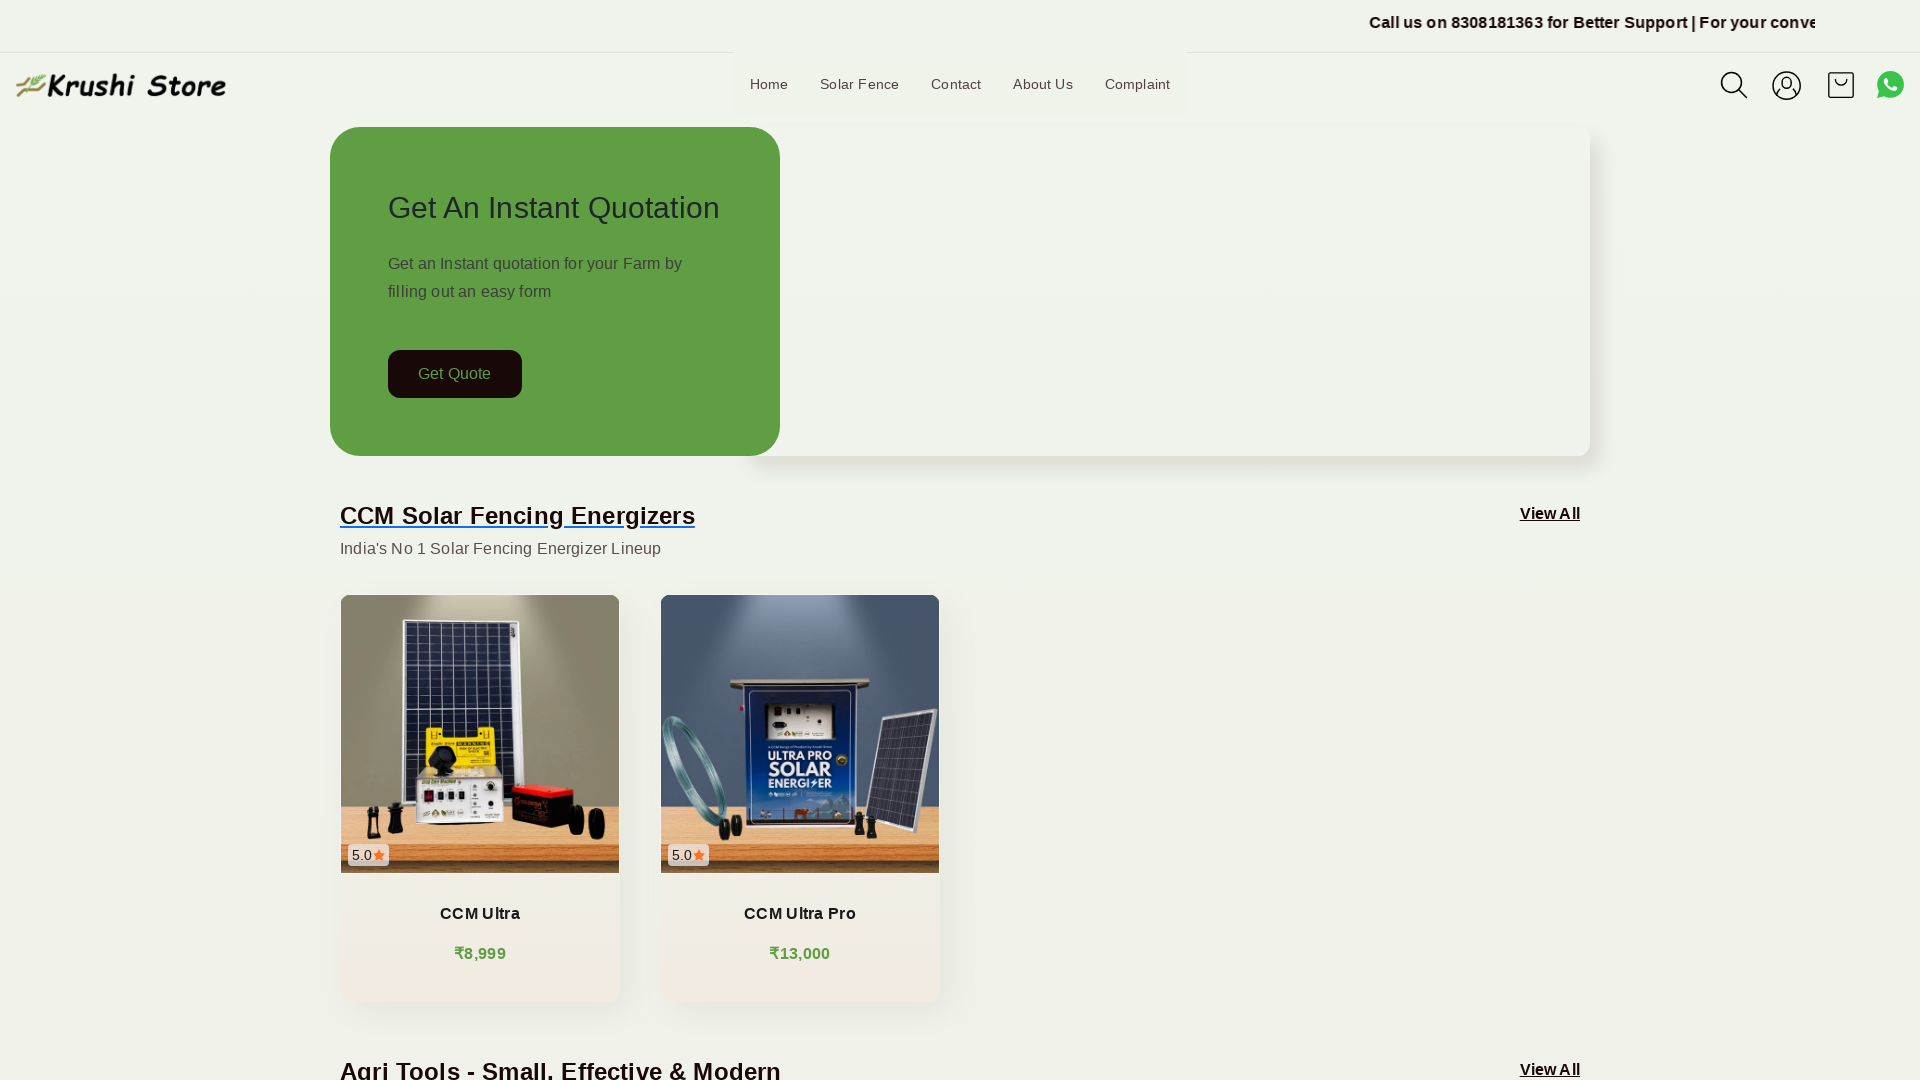

Image 12 is visible on Desktop 1920x1080 with size 280x280
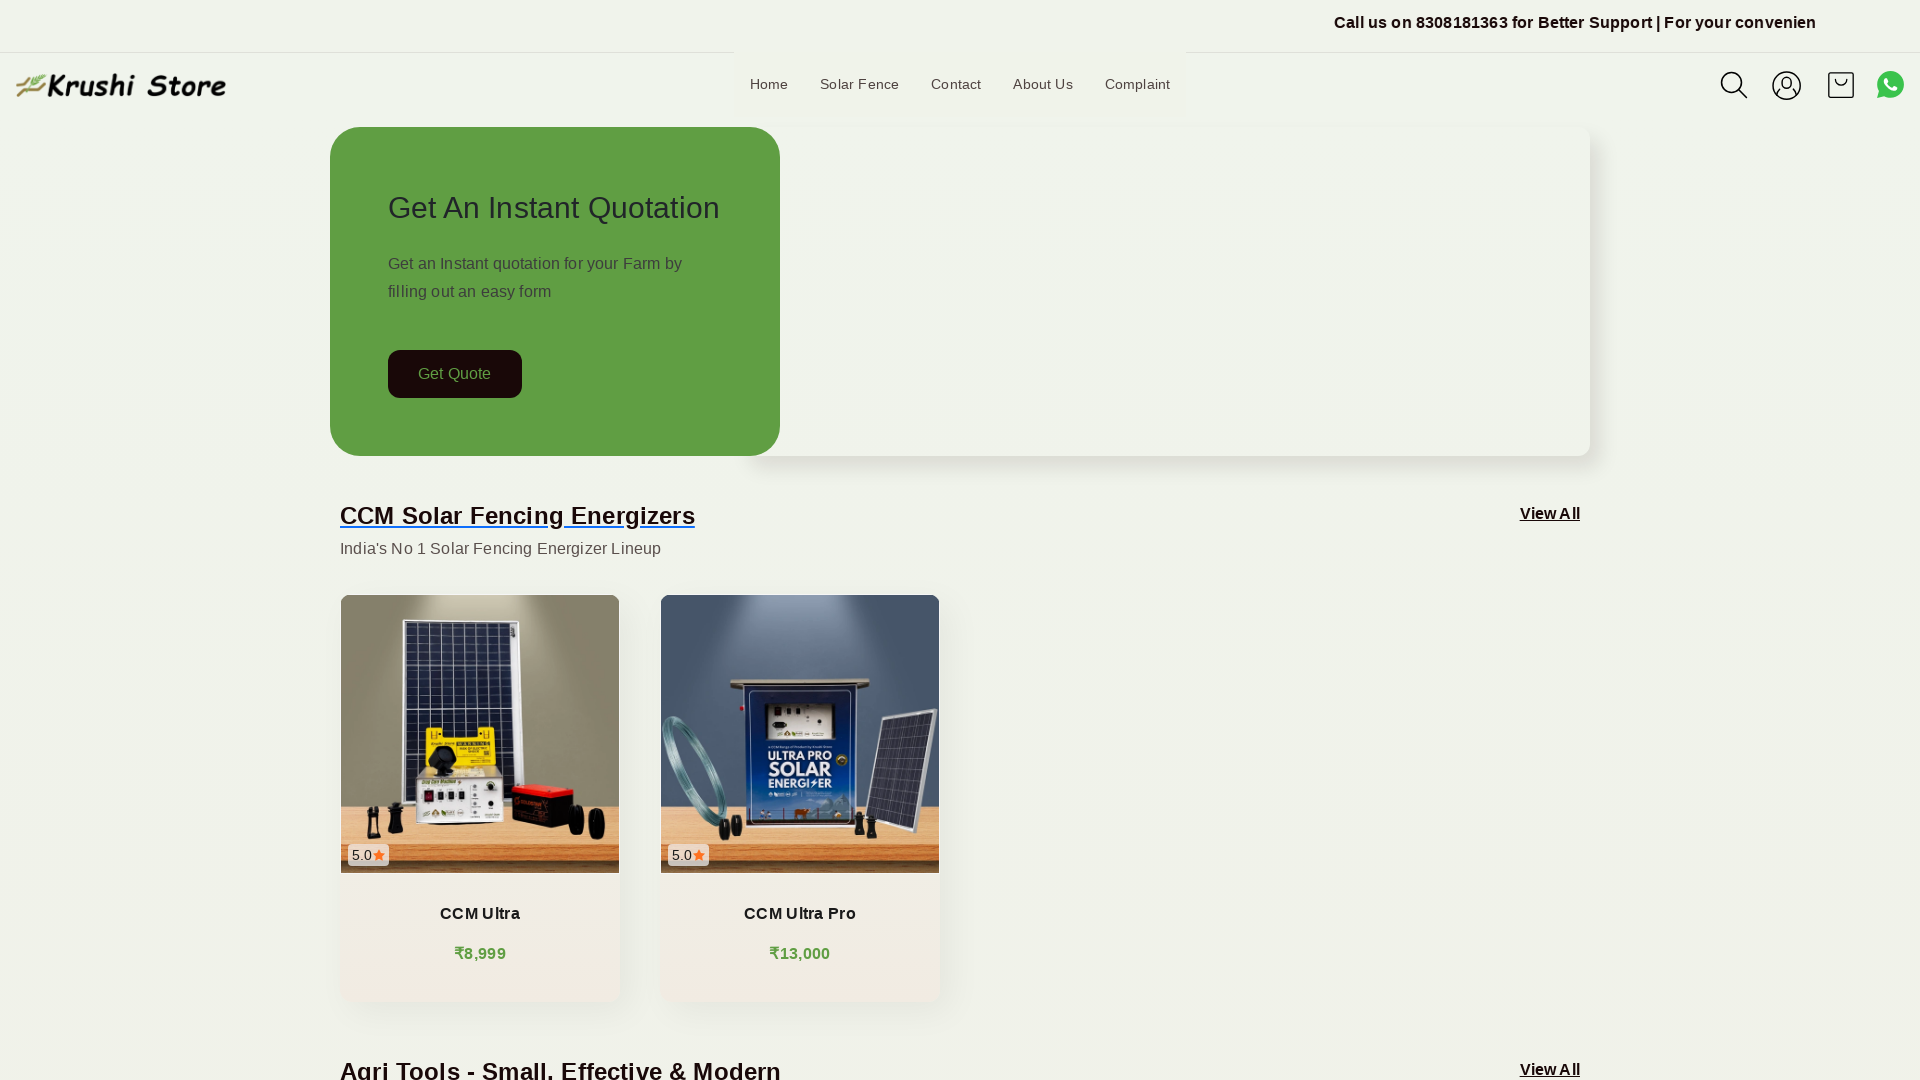

Image 13 is visible on Desktop 1920x1080 with size 12x12
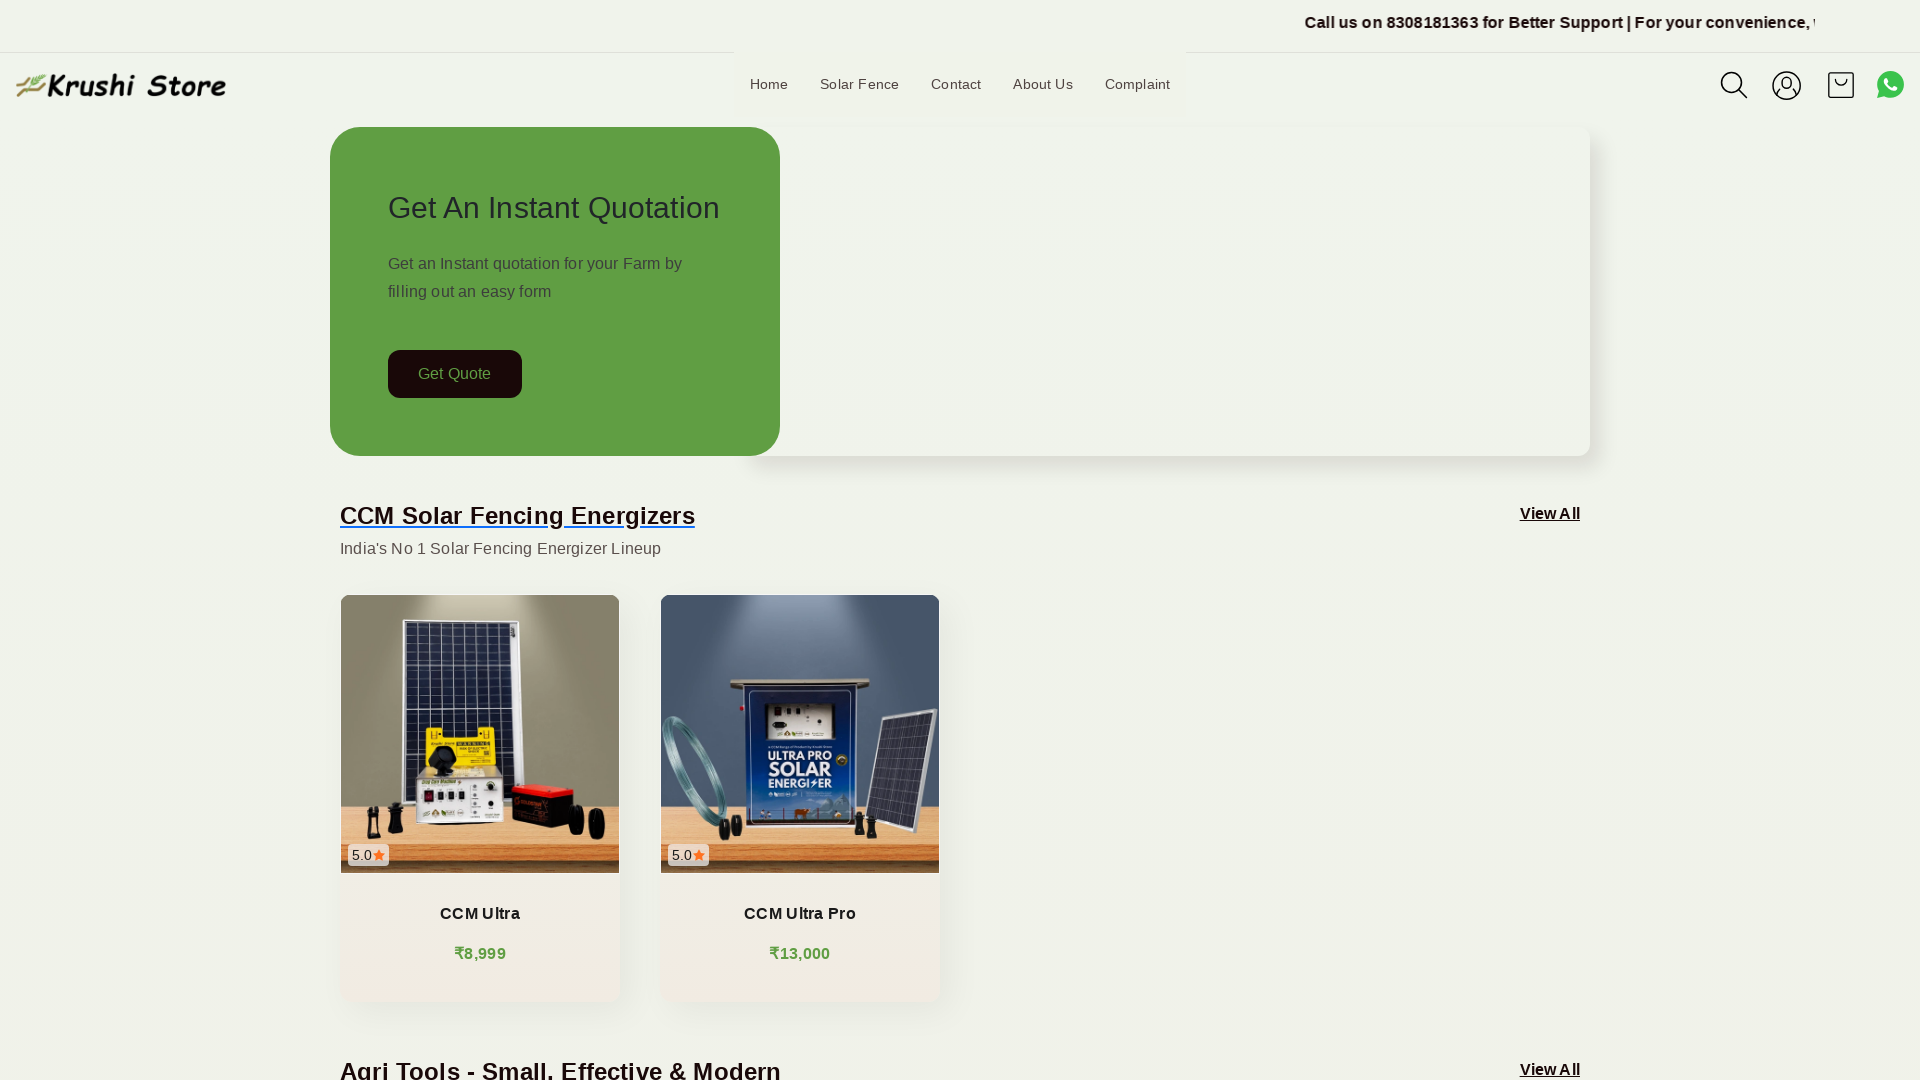

Image 14 is visible on Desktop 1920x1080 with size 280x280
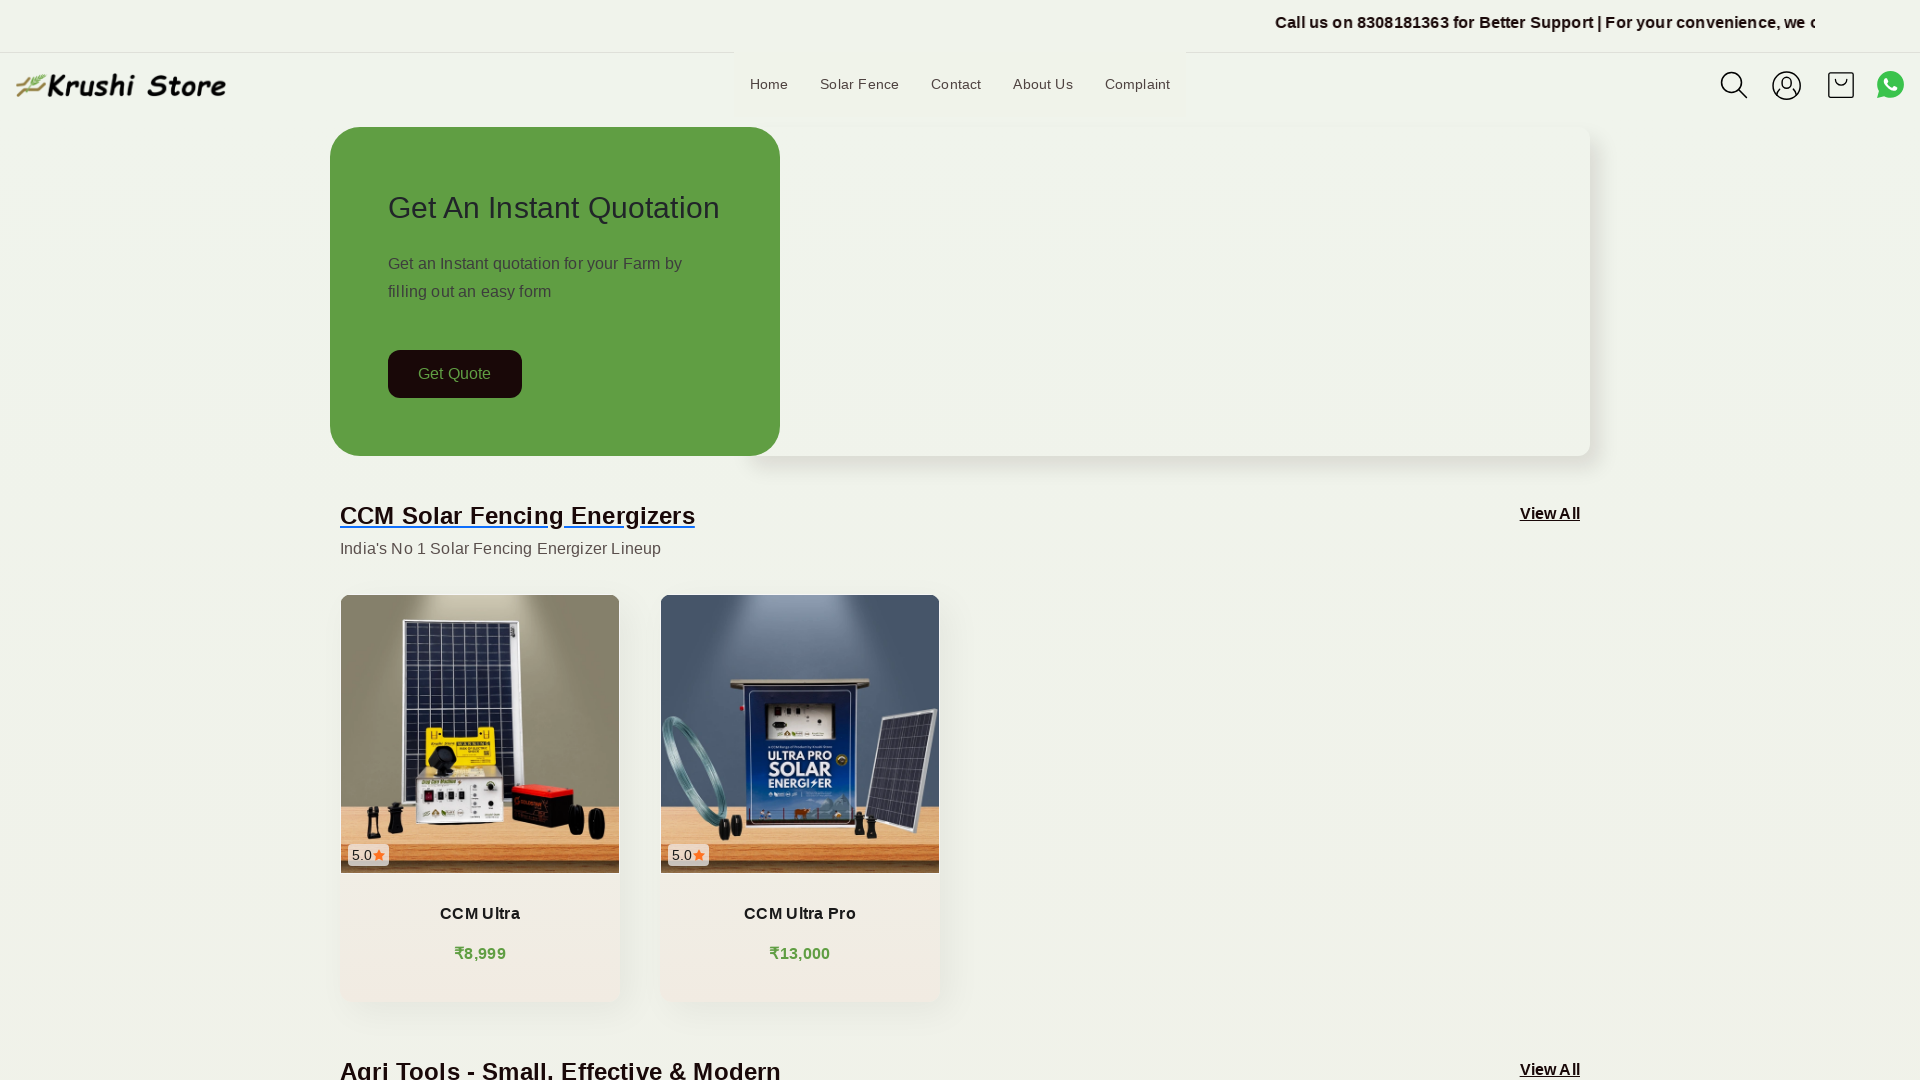

Image 15 is visible on Desktop 1920x1080 with size 280x280
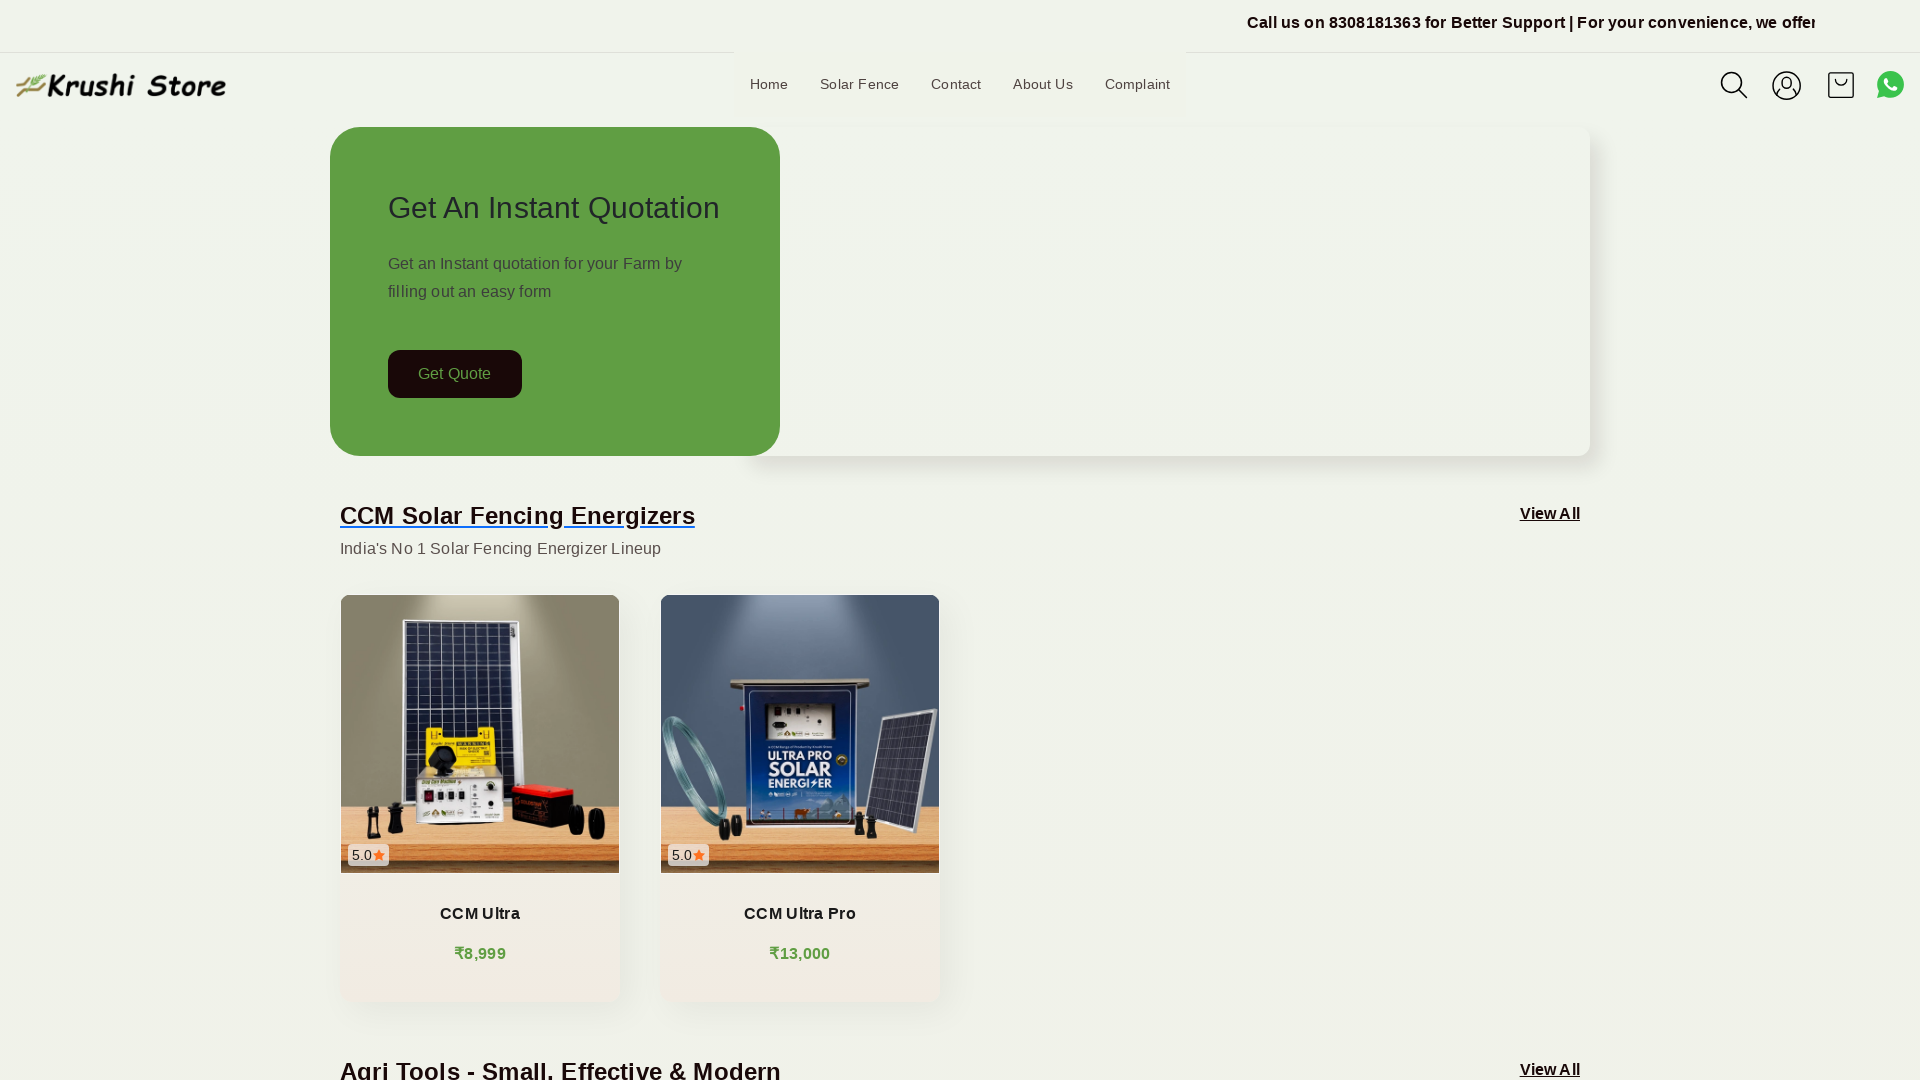

Image 16 is visible on Desktop 1920x1080 with size 280x280
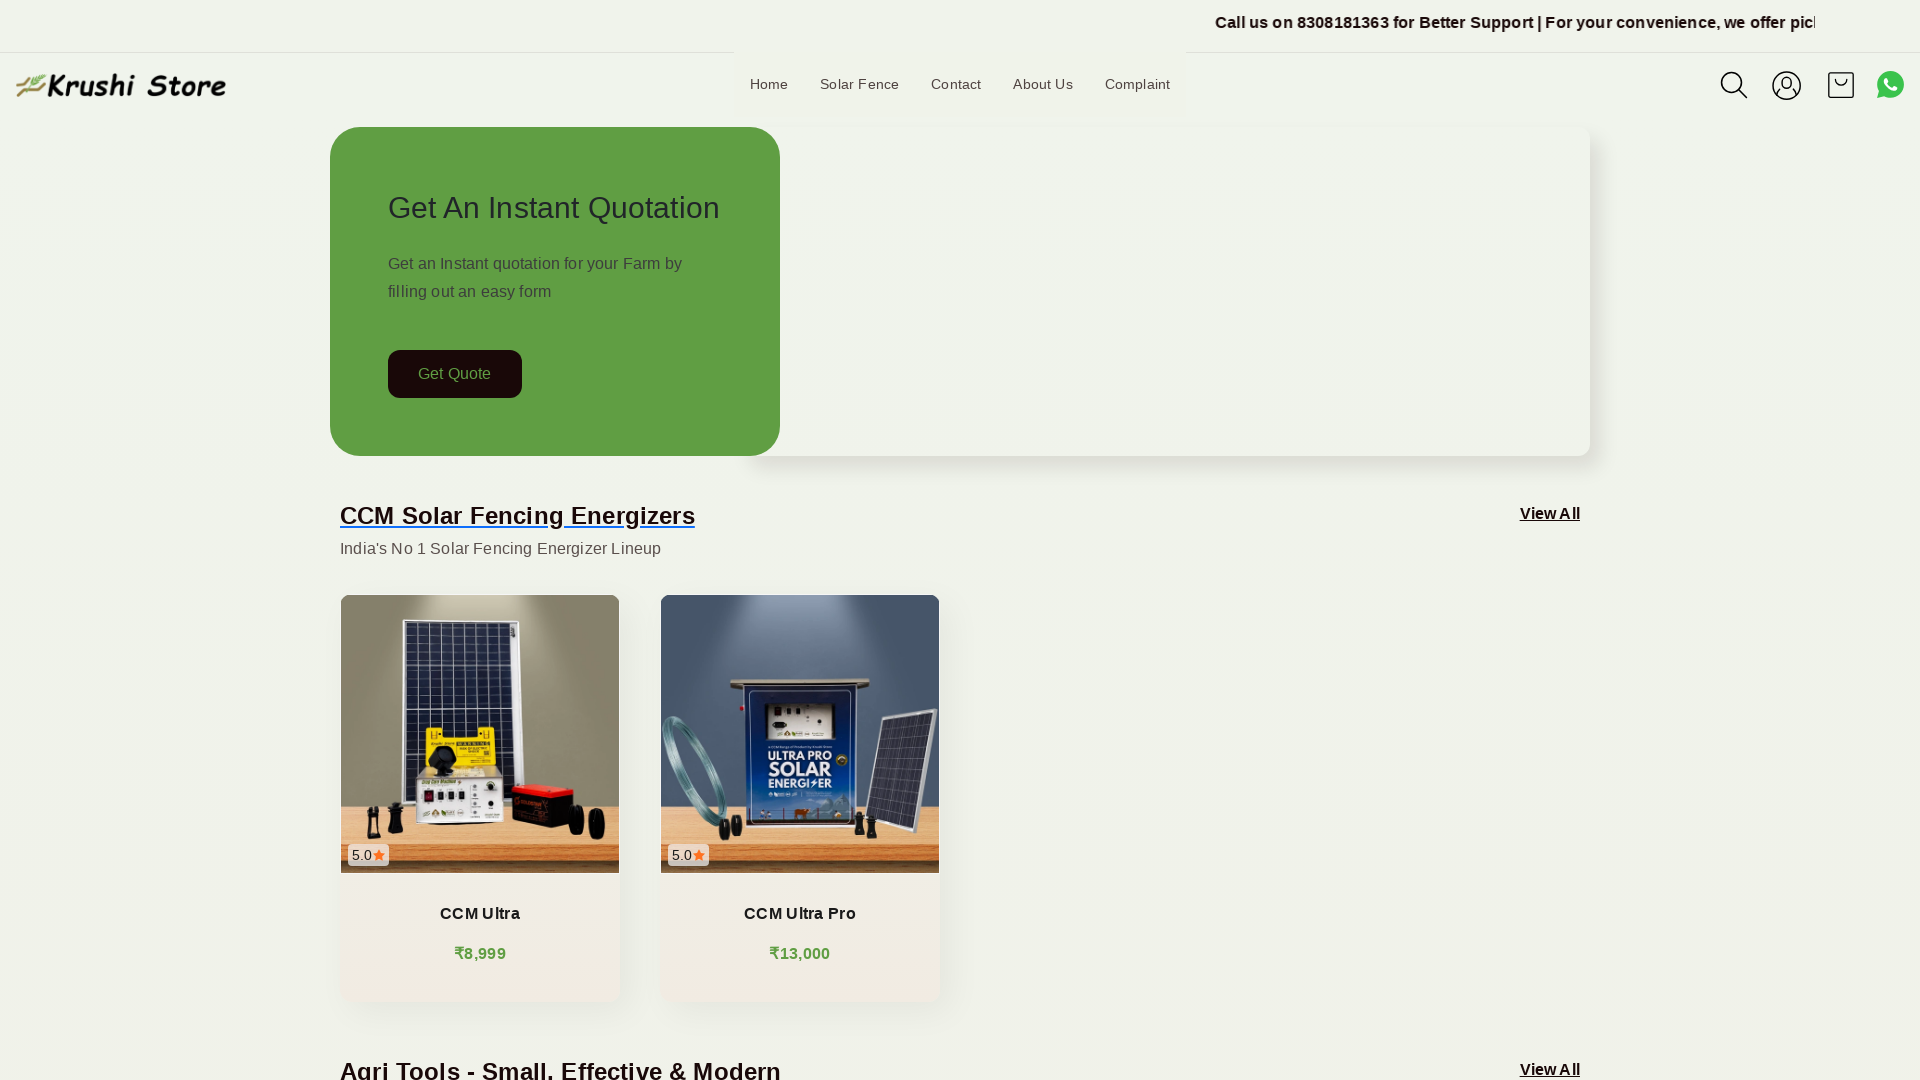

Image 17 is visible on Desktop 1920x1080 with size 280x280
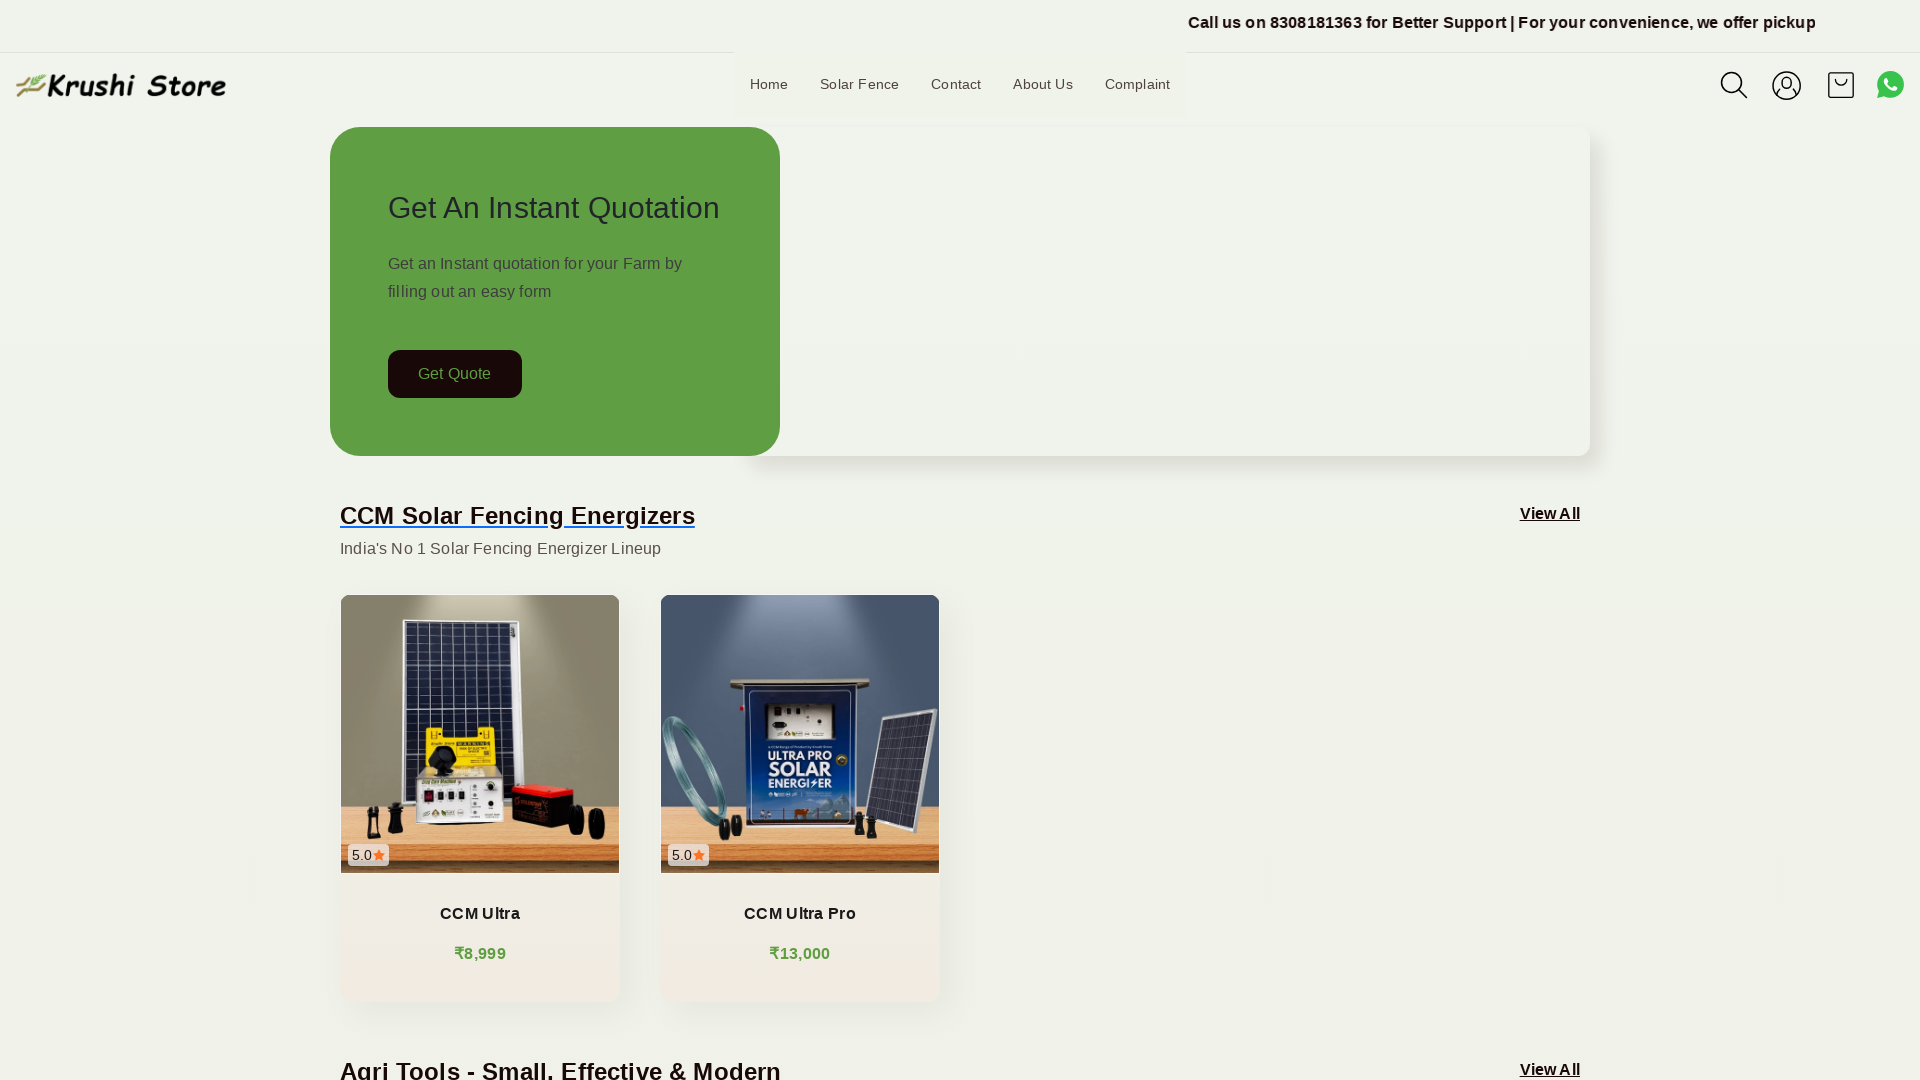

Image 18 is visible on Desktop 1920x1080 with size 280x280
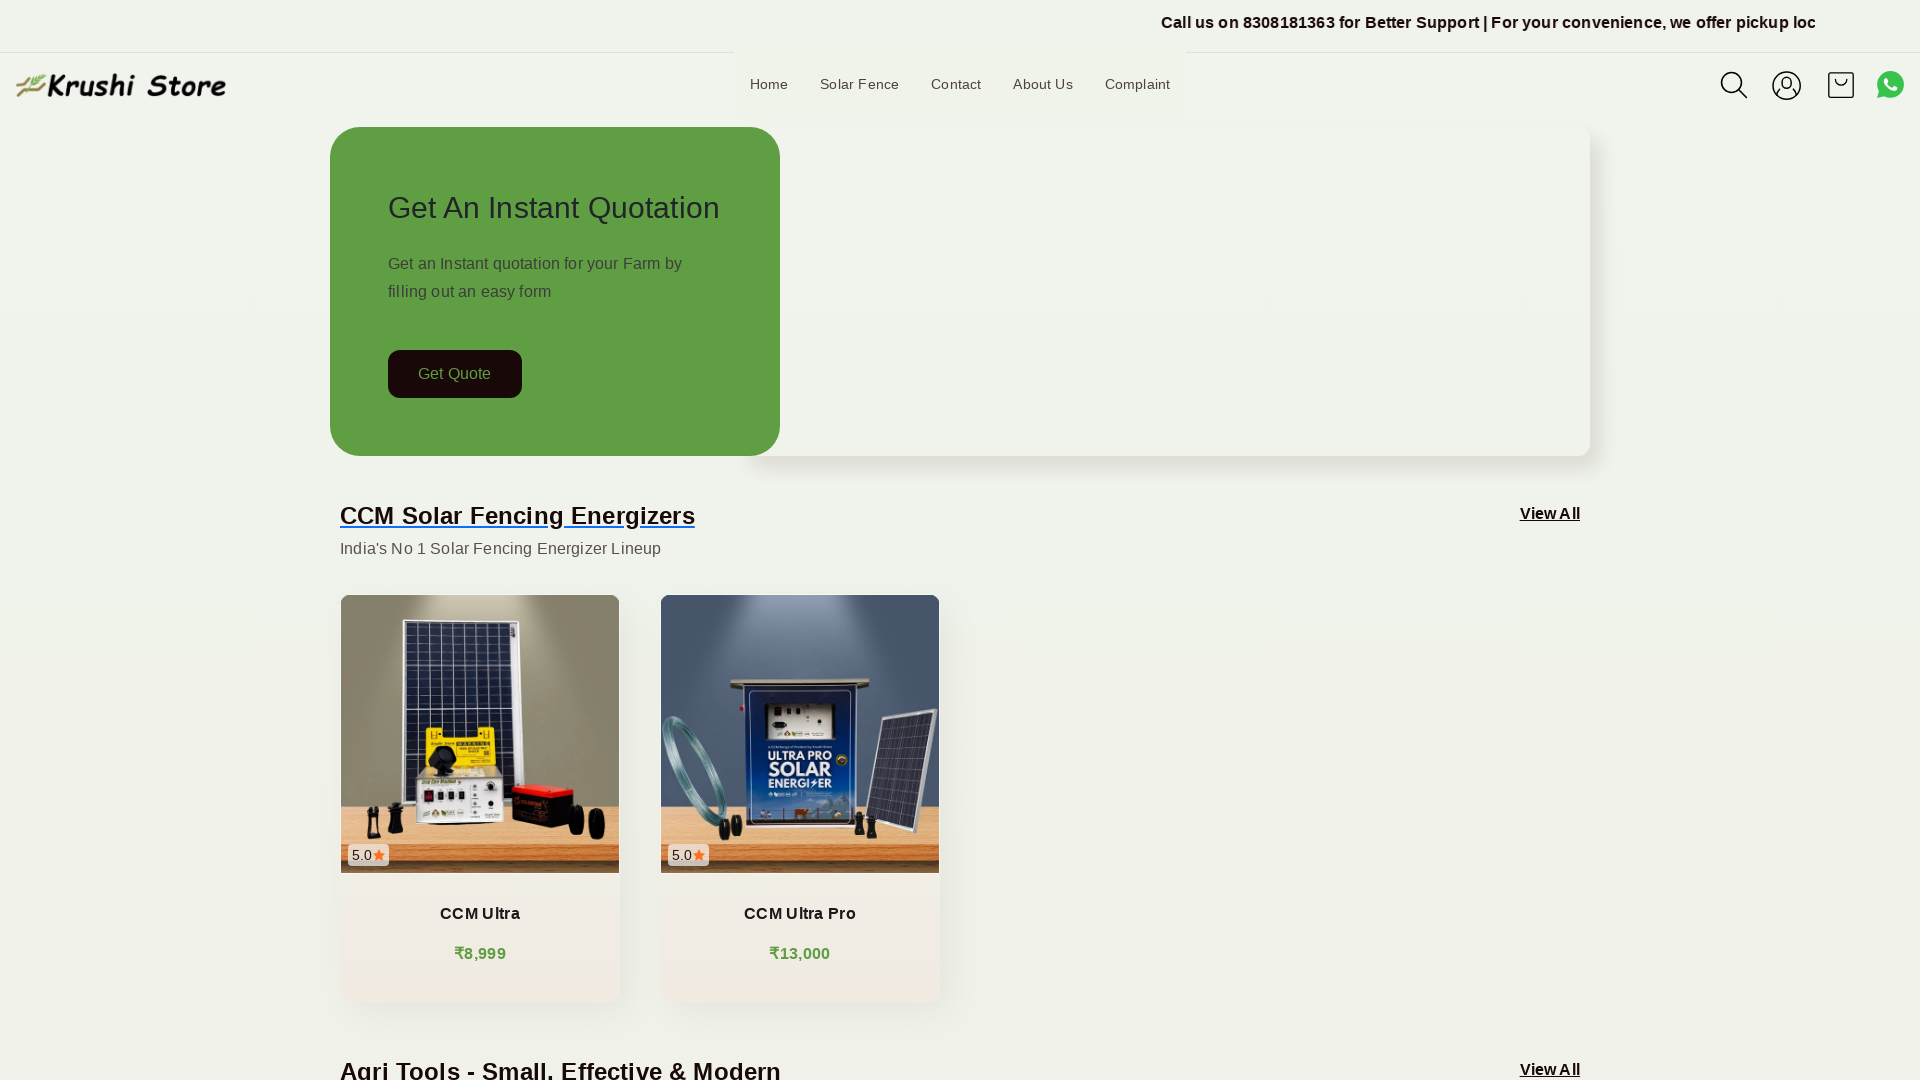

Image 19 is visible on Desktop 1920x1080 with size 280x280
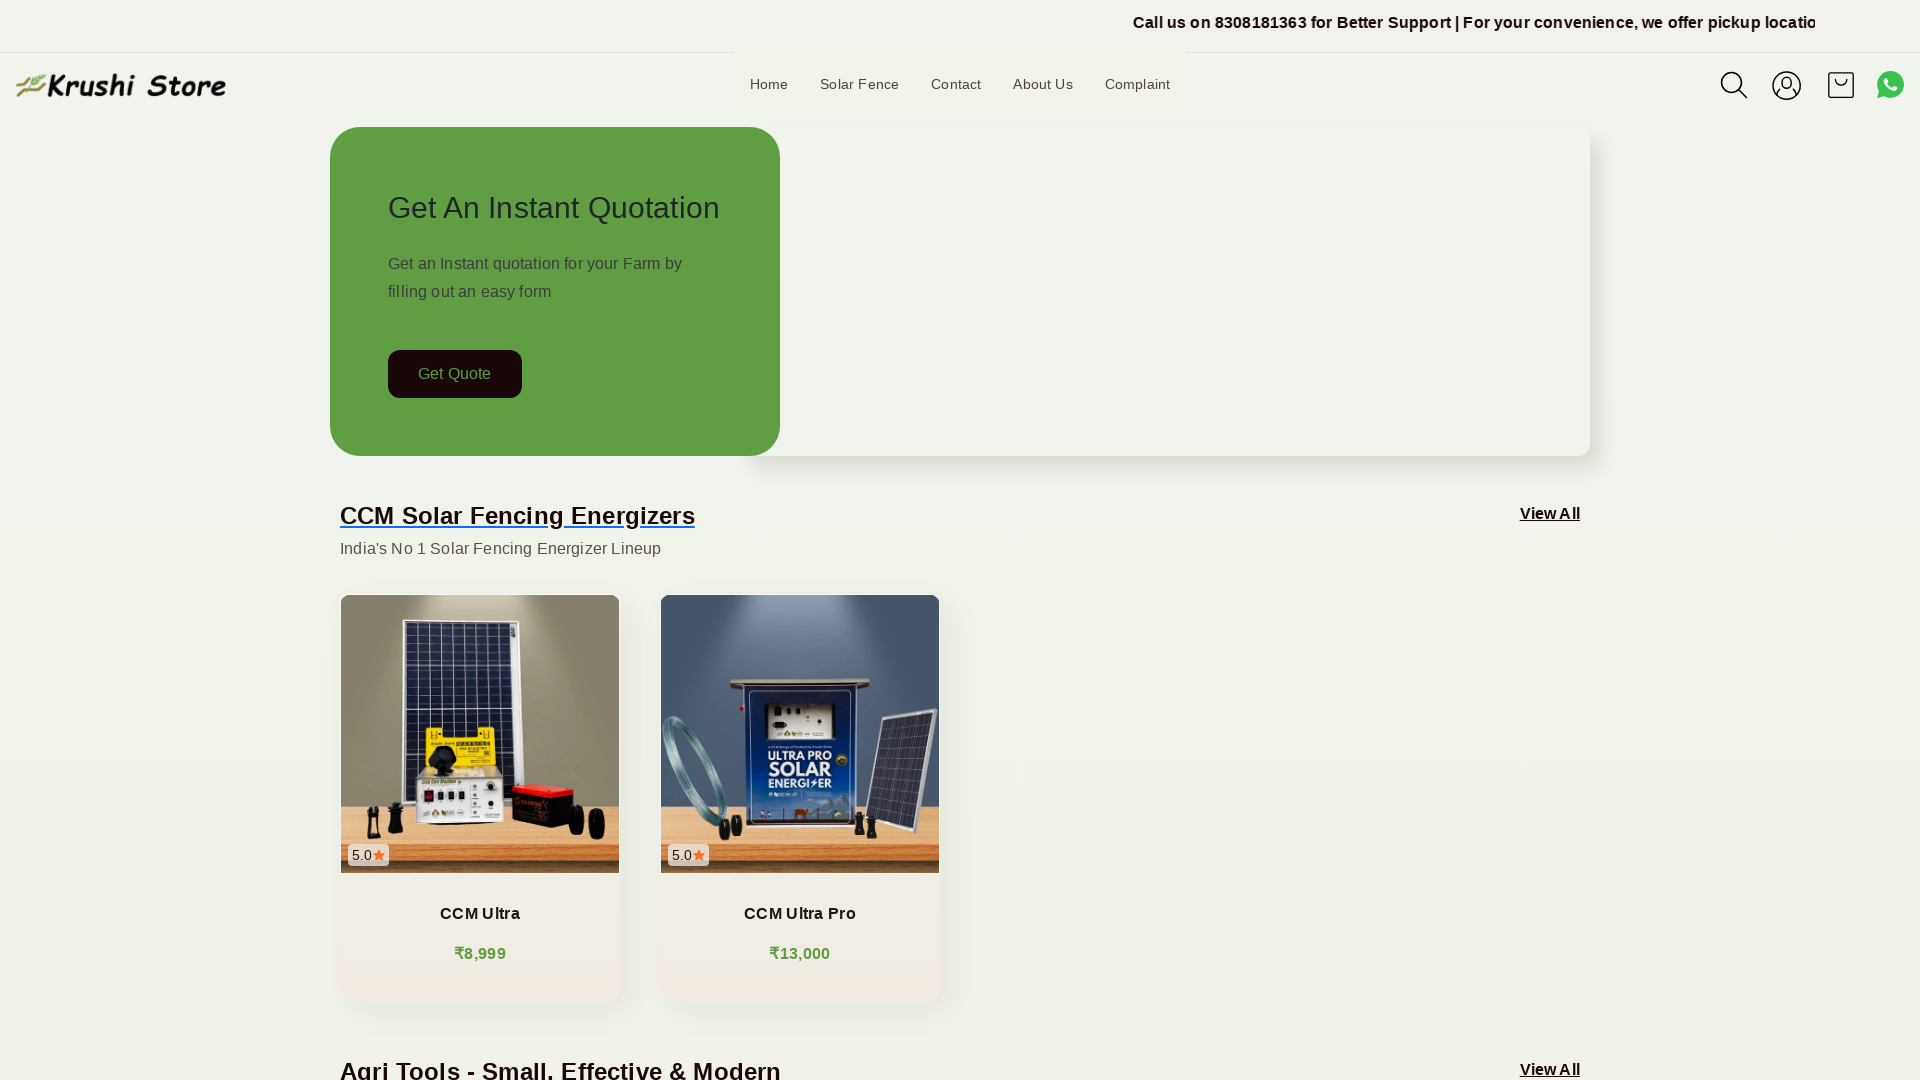

Image 20 is visible on Desktop 1920x1080 with size 264x32
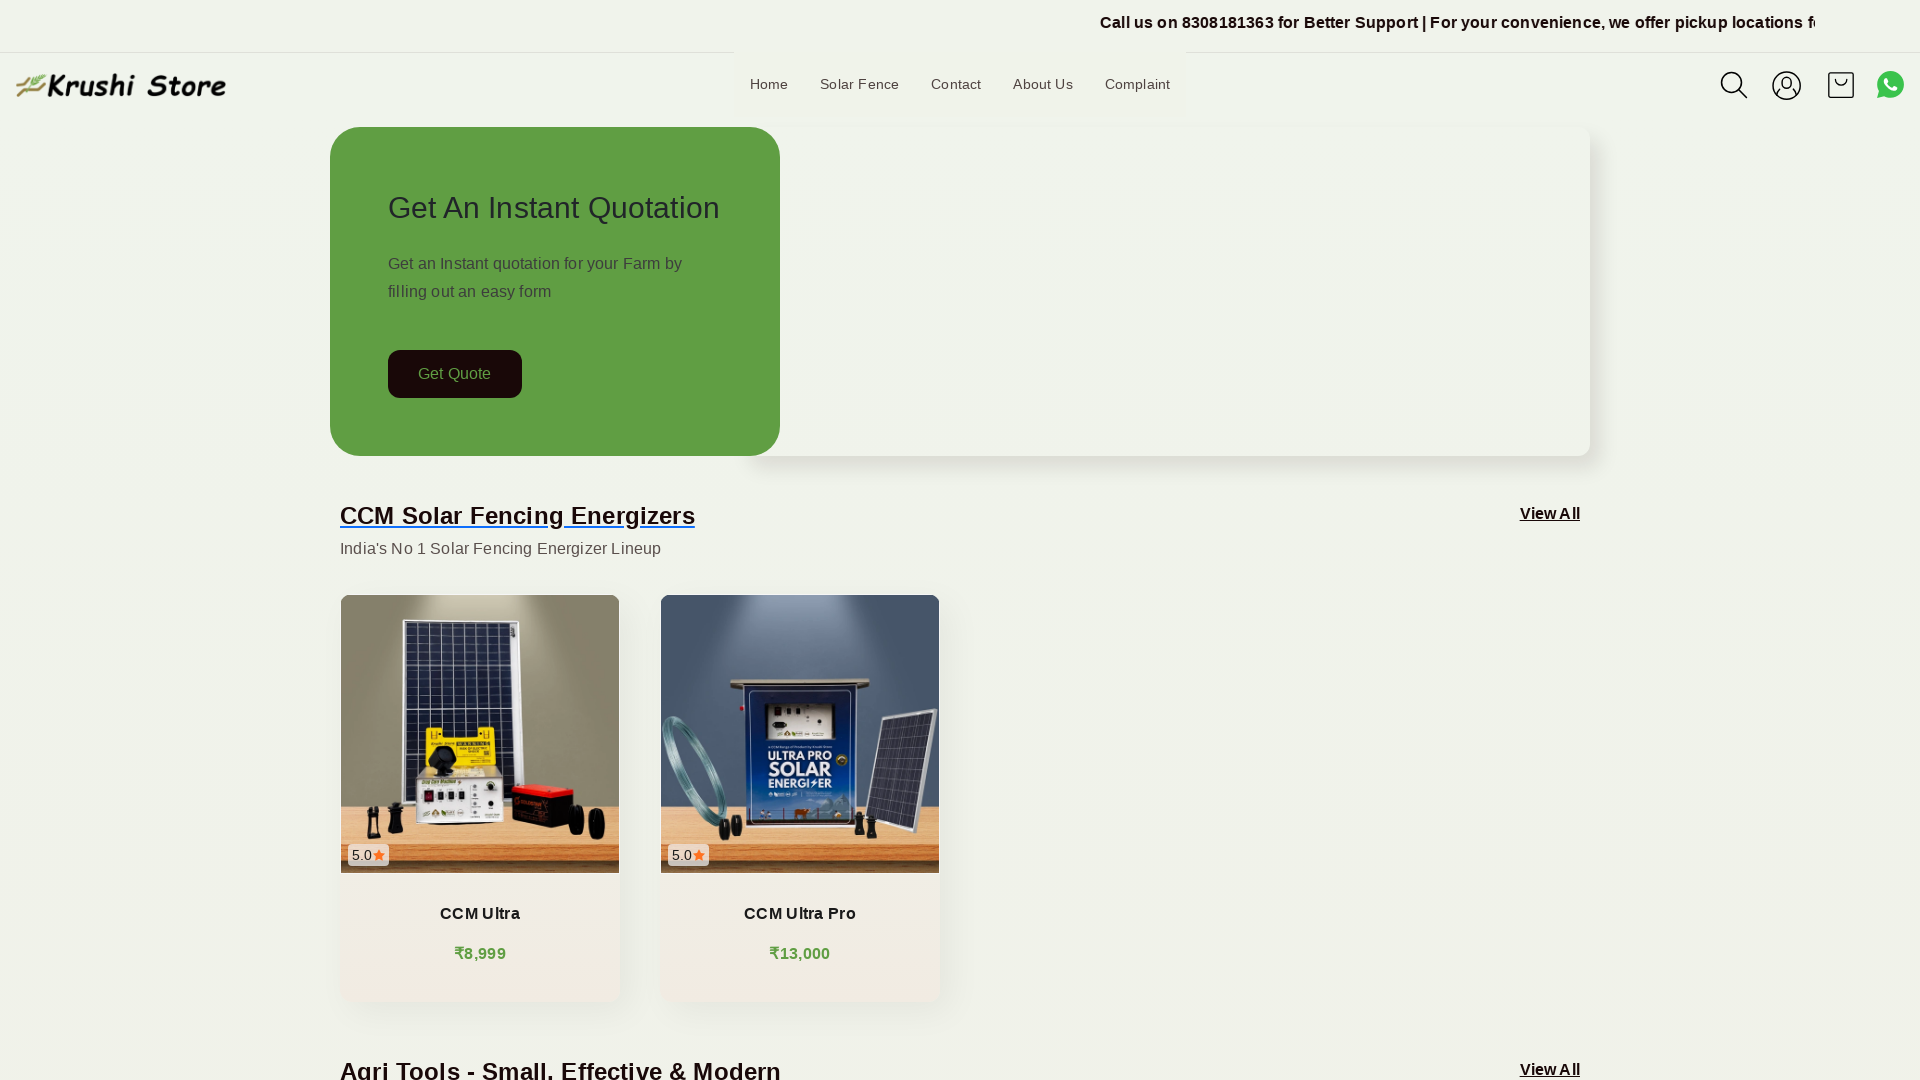

Located 0 video(s) on Desktop 1920x1080 viewport
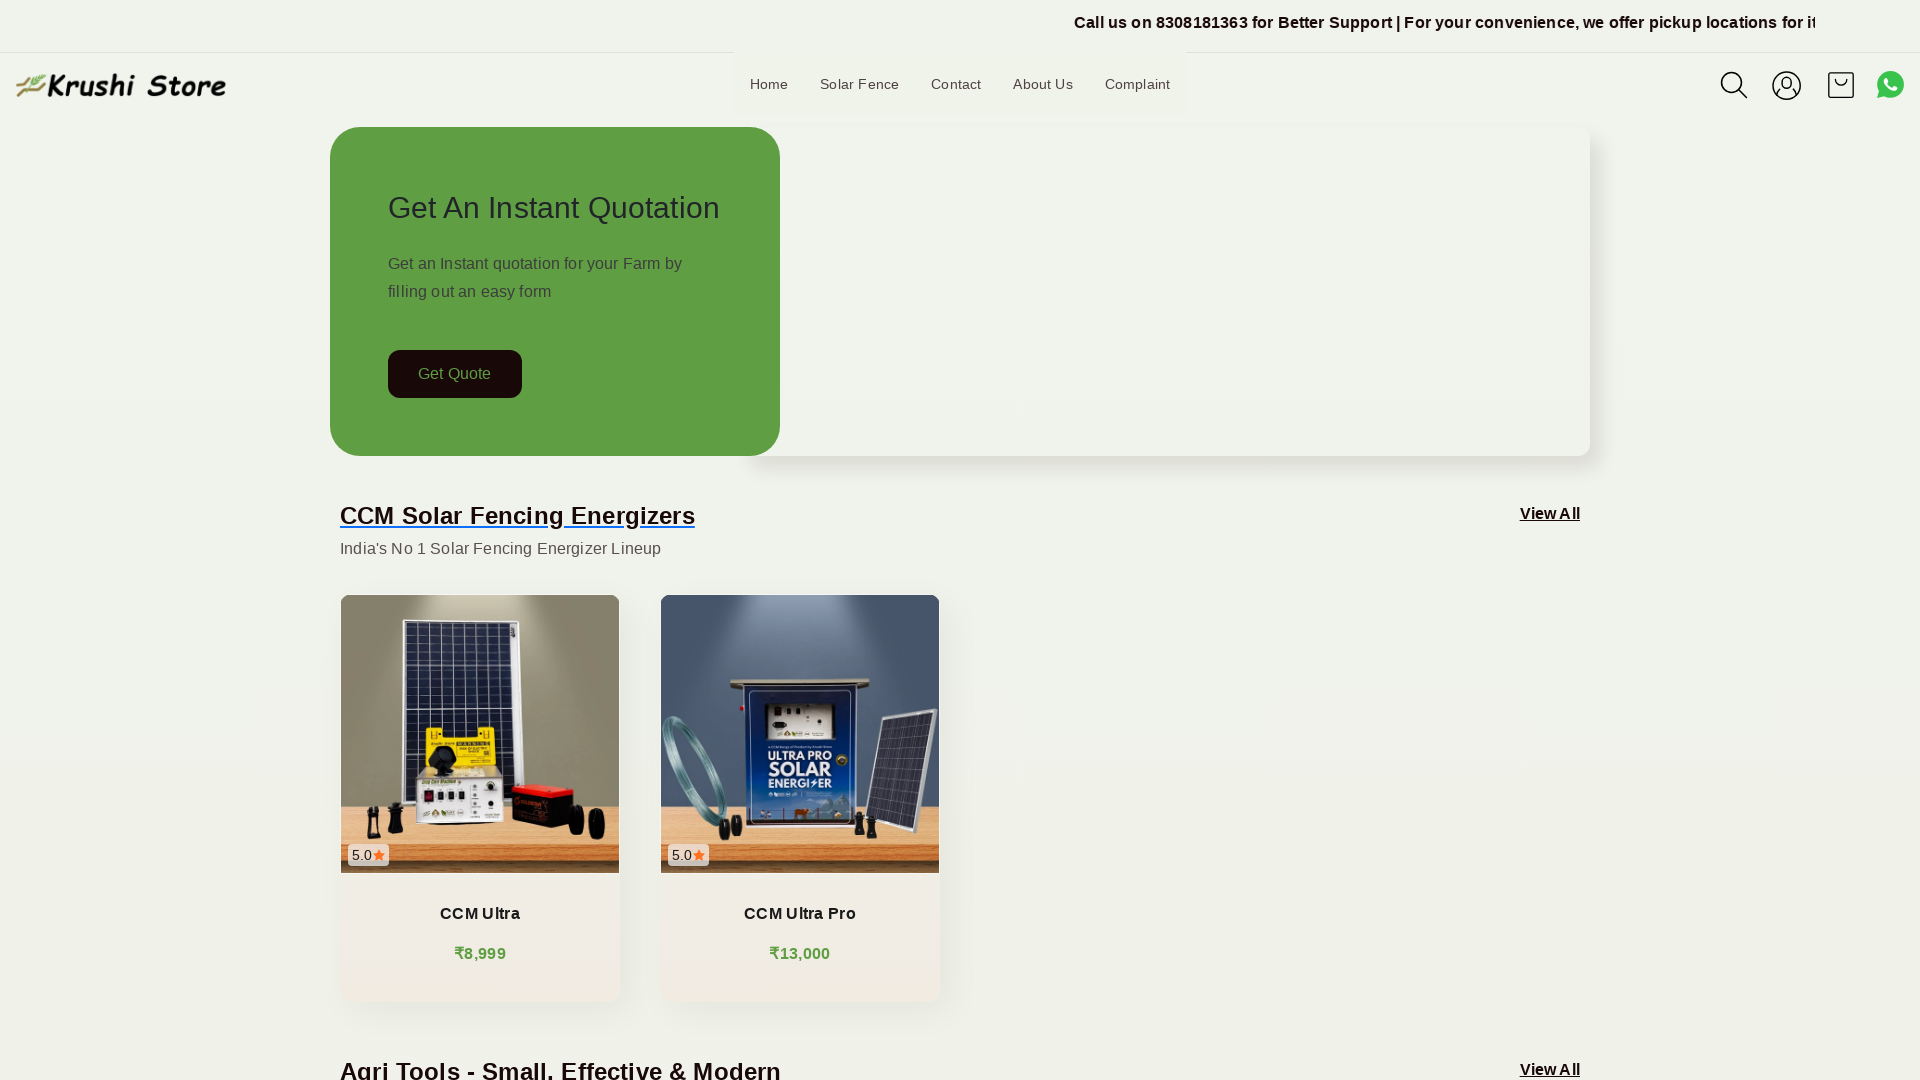

Set viewport to Desktop 1024x768 (1024x768)
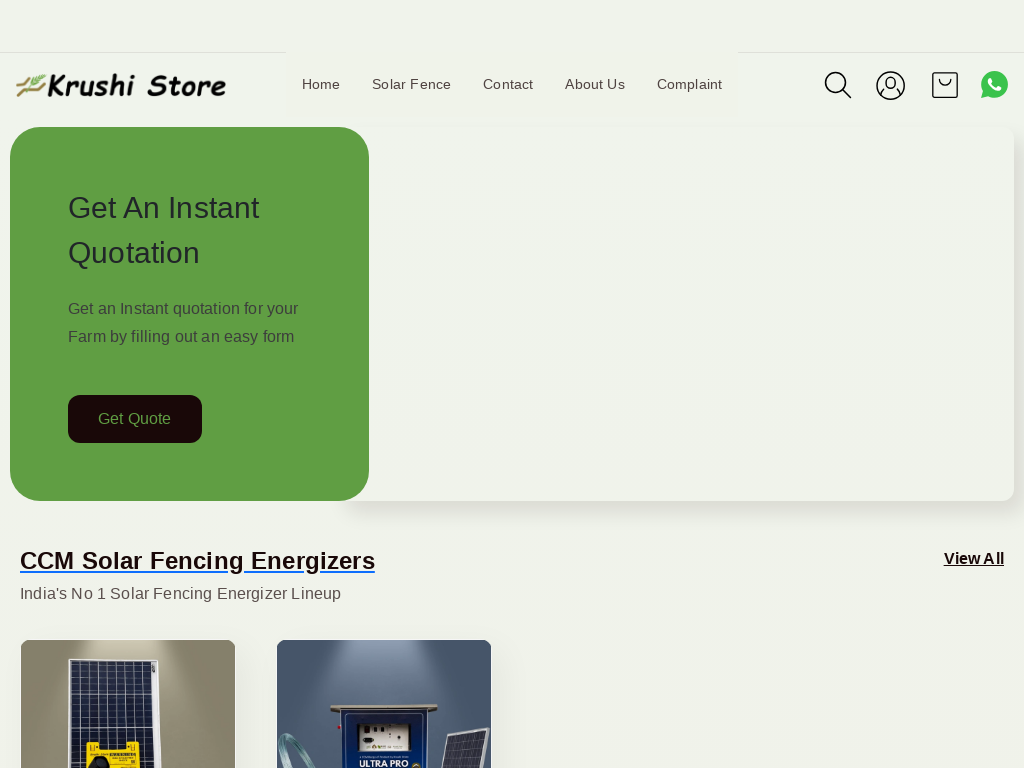

Reloaded page for Desktop 1024x768 viewport
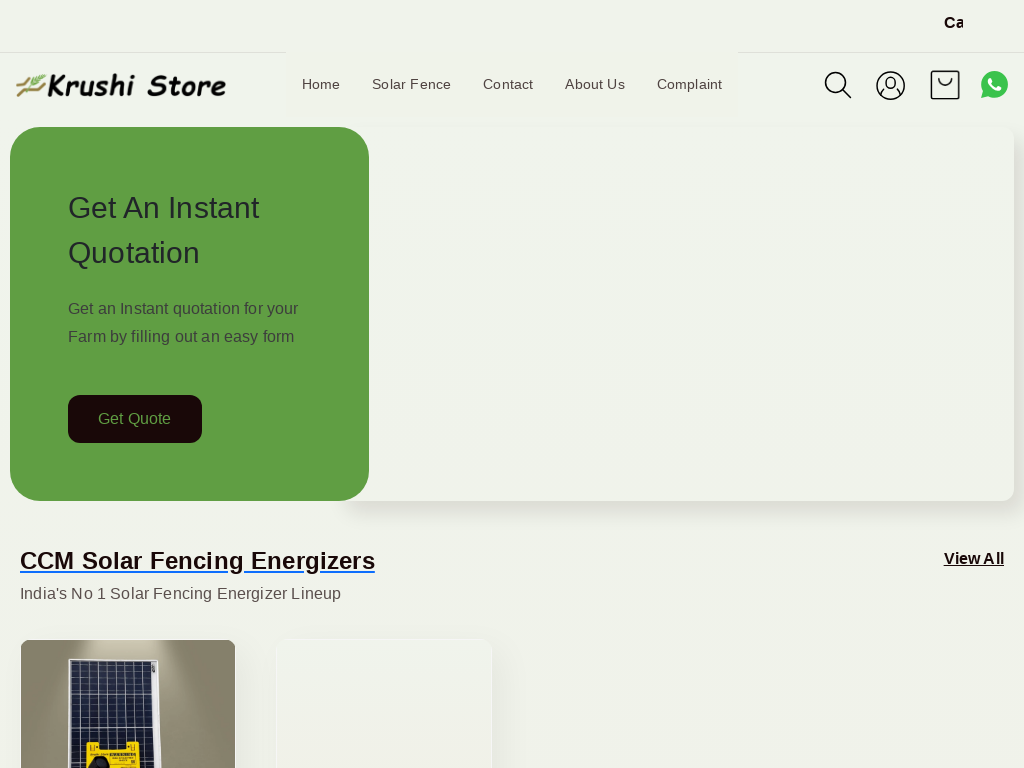

Page loaded and network idle on Desktop 1024x768
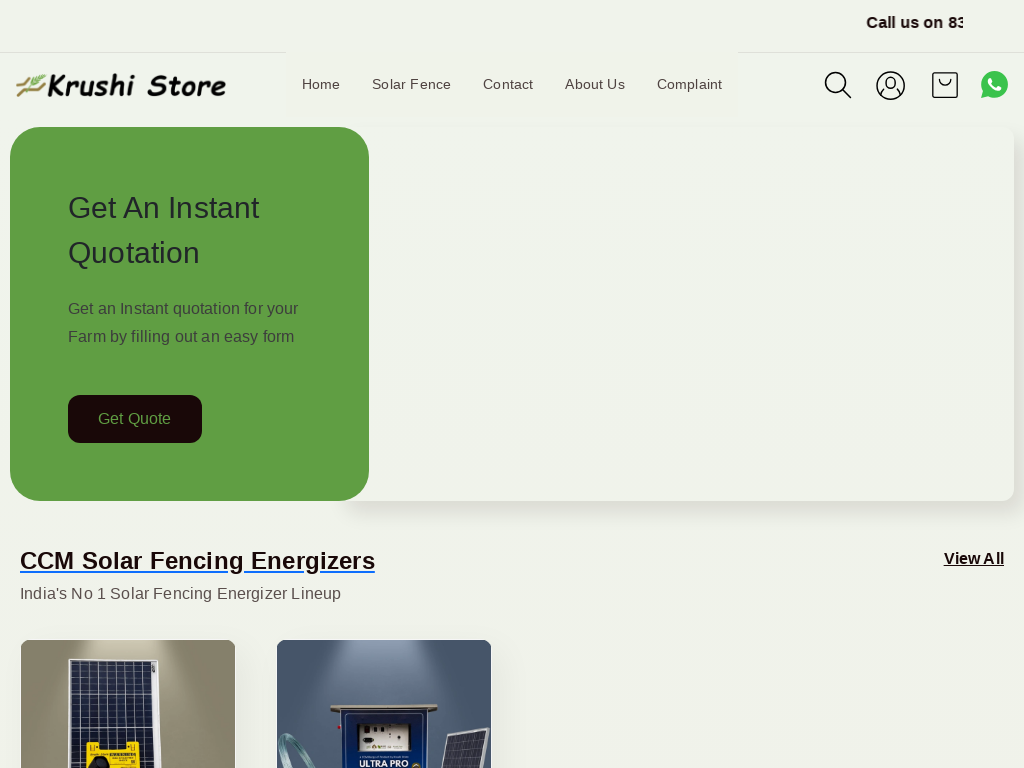

Located 20 image(s) on Desktop 1024x768 viewport
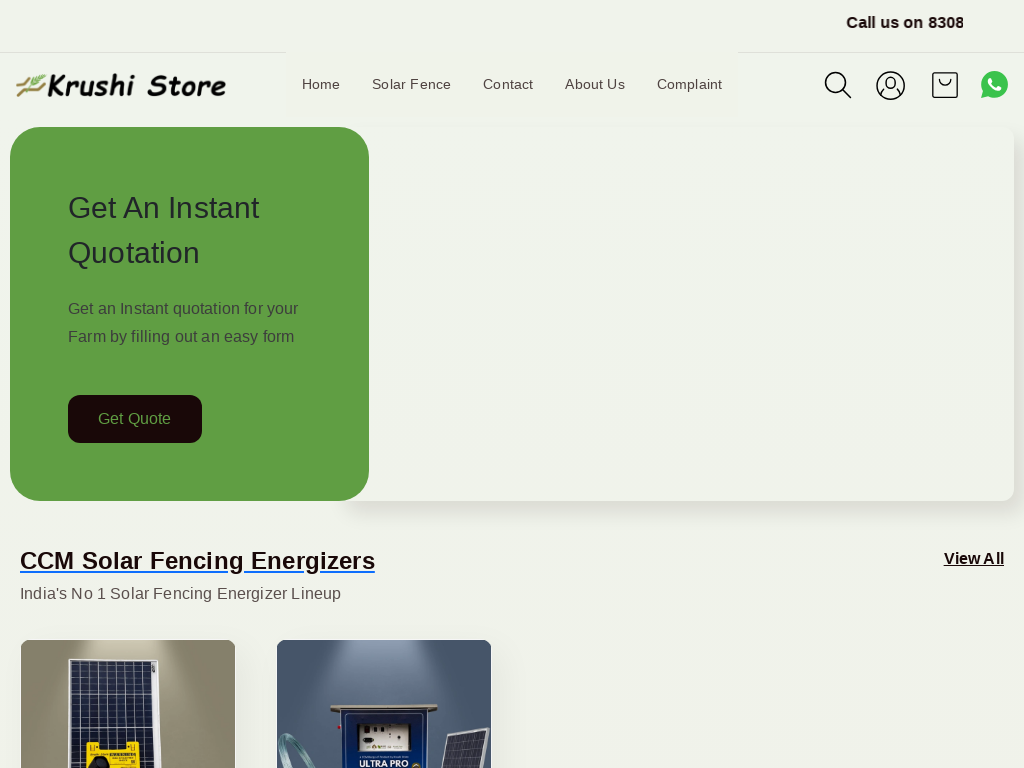

Image 1 is visible on Desktop 1024x768 with size 210x24.140625
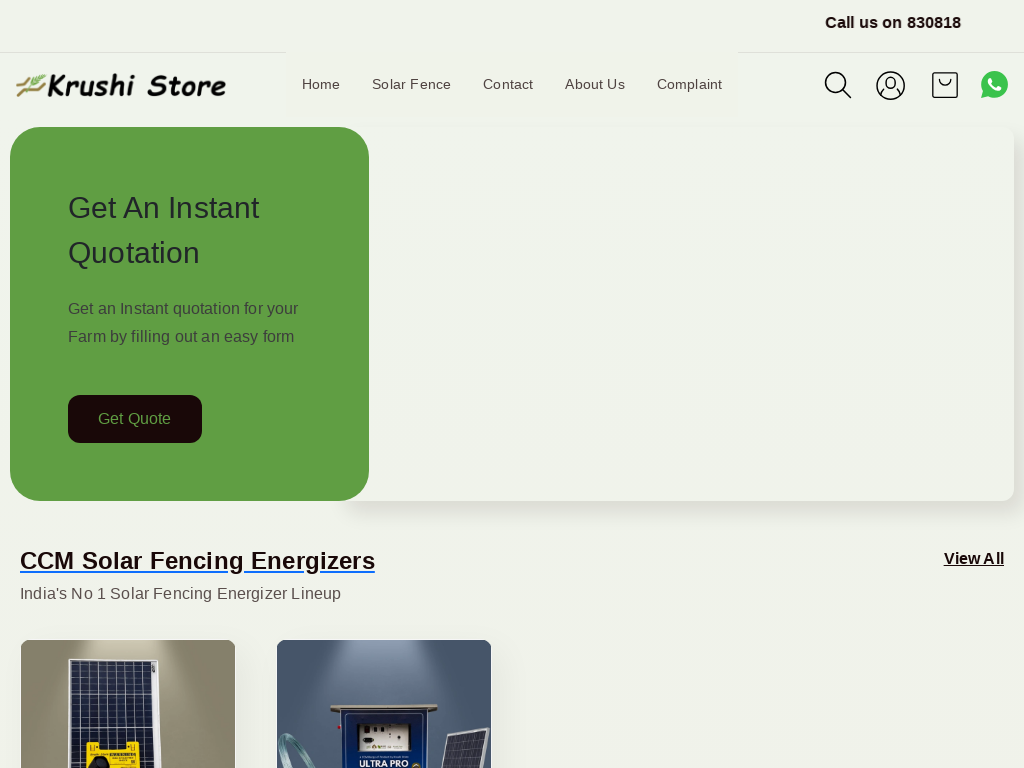

Image 2 is visible on Desktop 1024x768 with size 677.703125x16
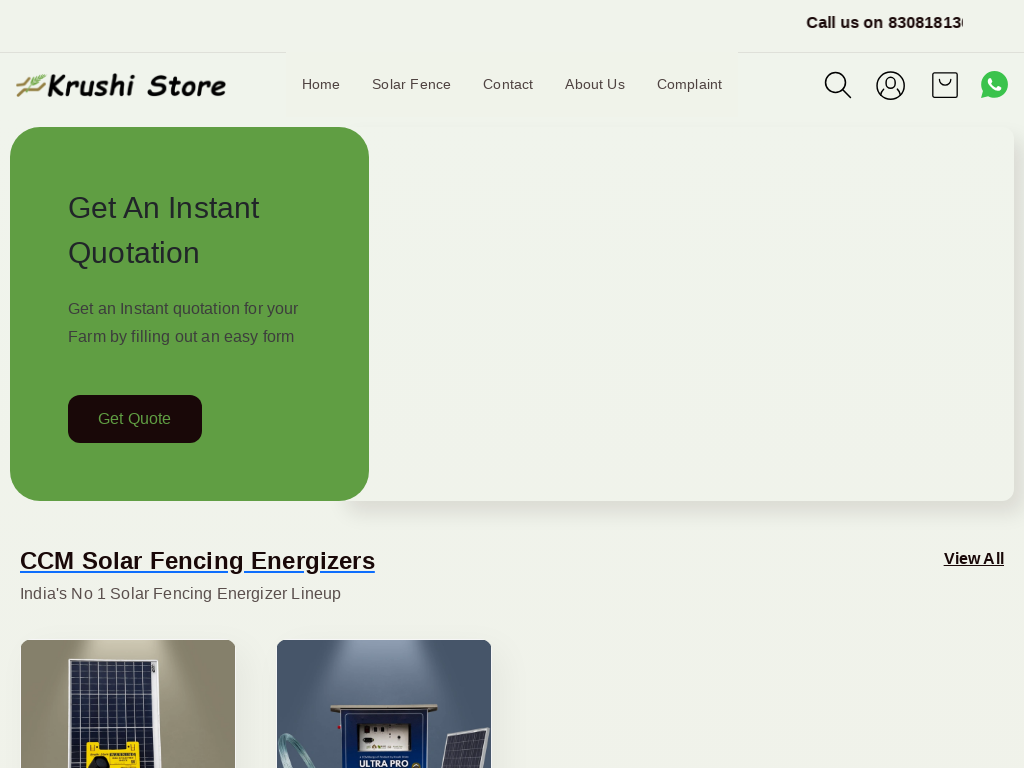

Image 3 is visible on Desktop 1024x768 with size 216x216
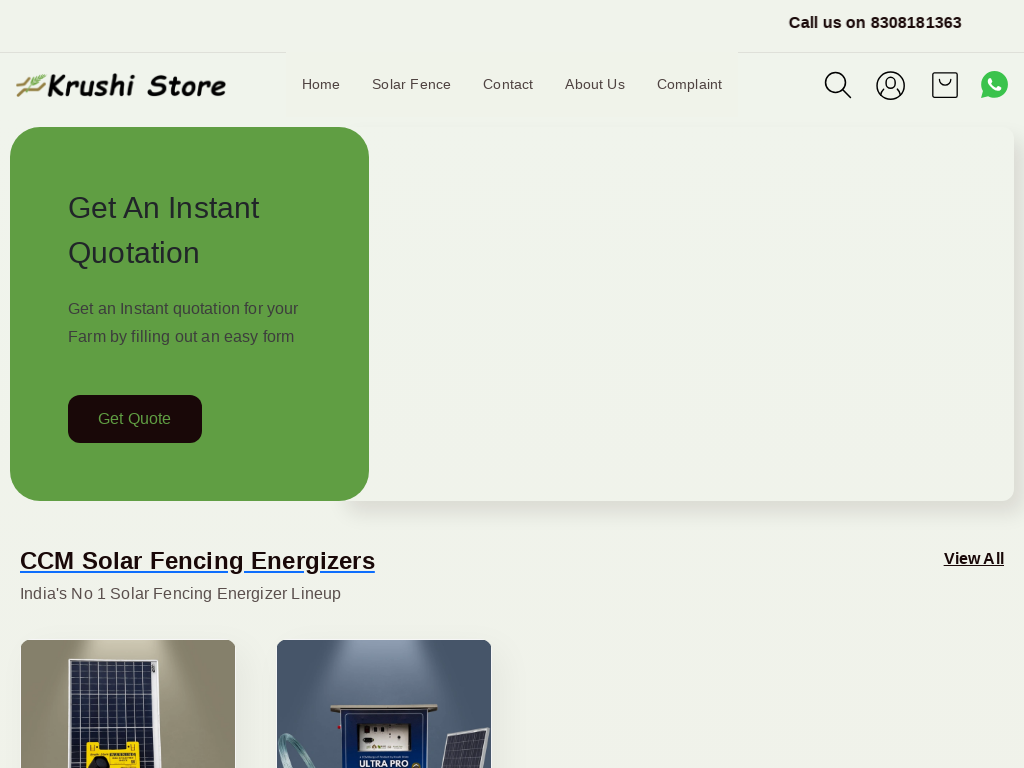

Image 4 is visible on Desktop 1024x768 with size 12x12
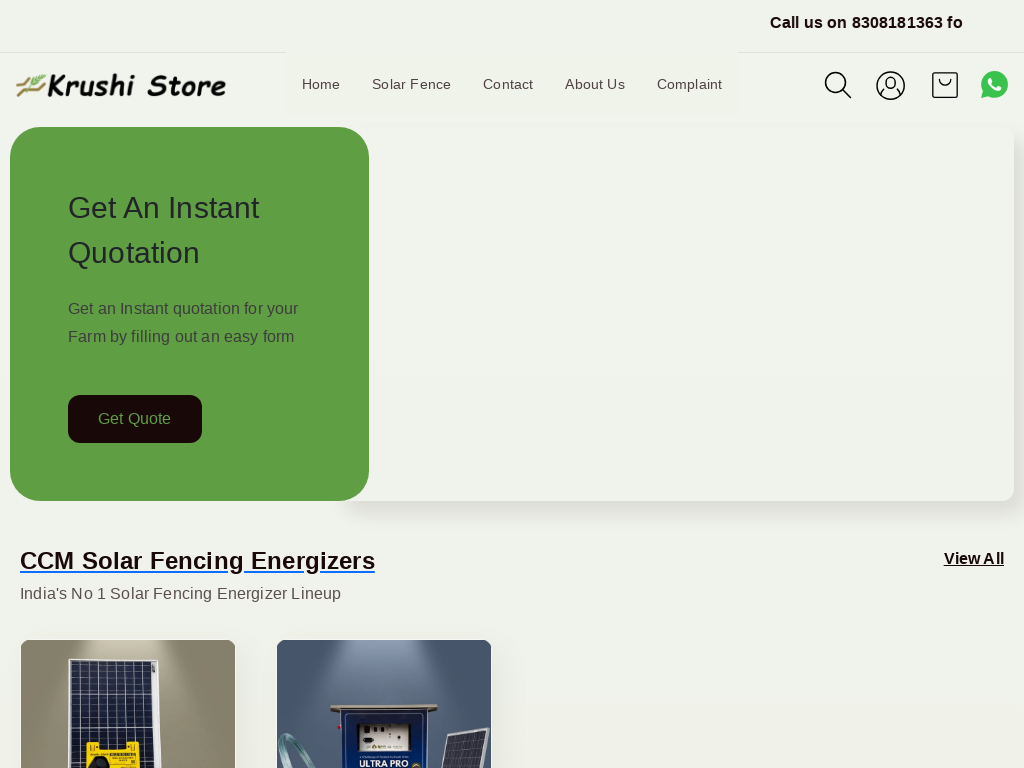

Image 5 is visible on Desktop 1024x768 with size 216x216
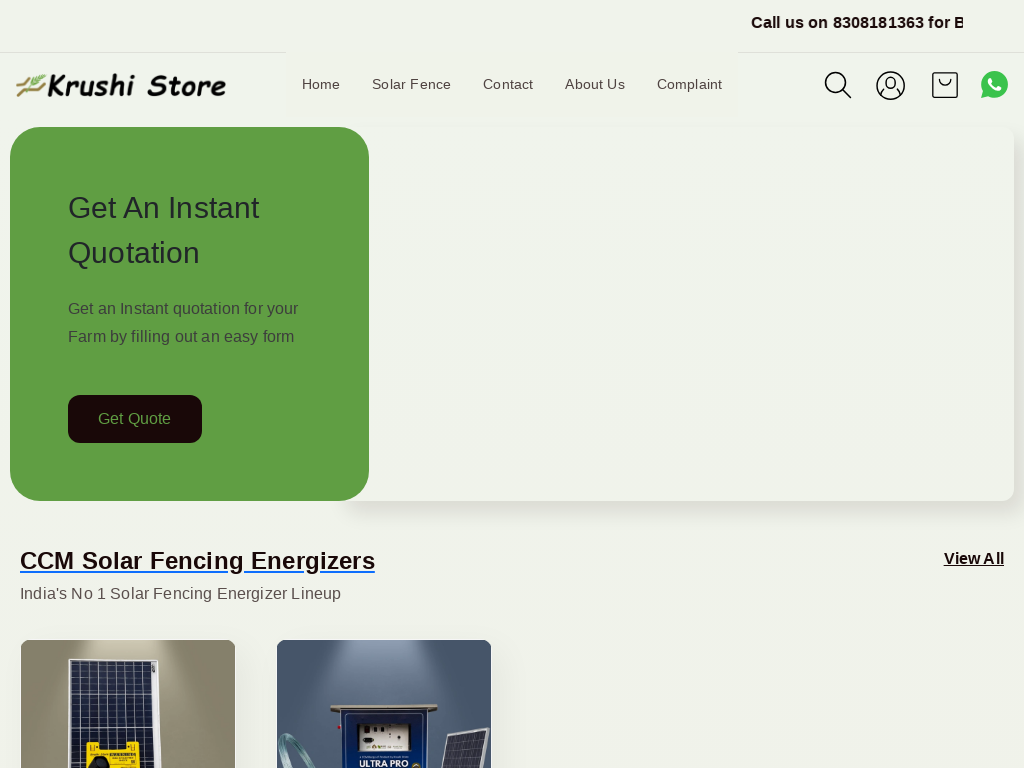

Image 6 is visible on Desktop 1024x768 with size 12x12
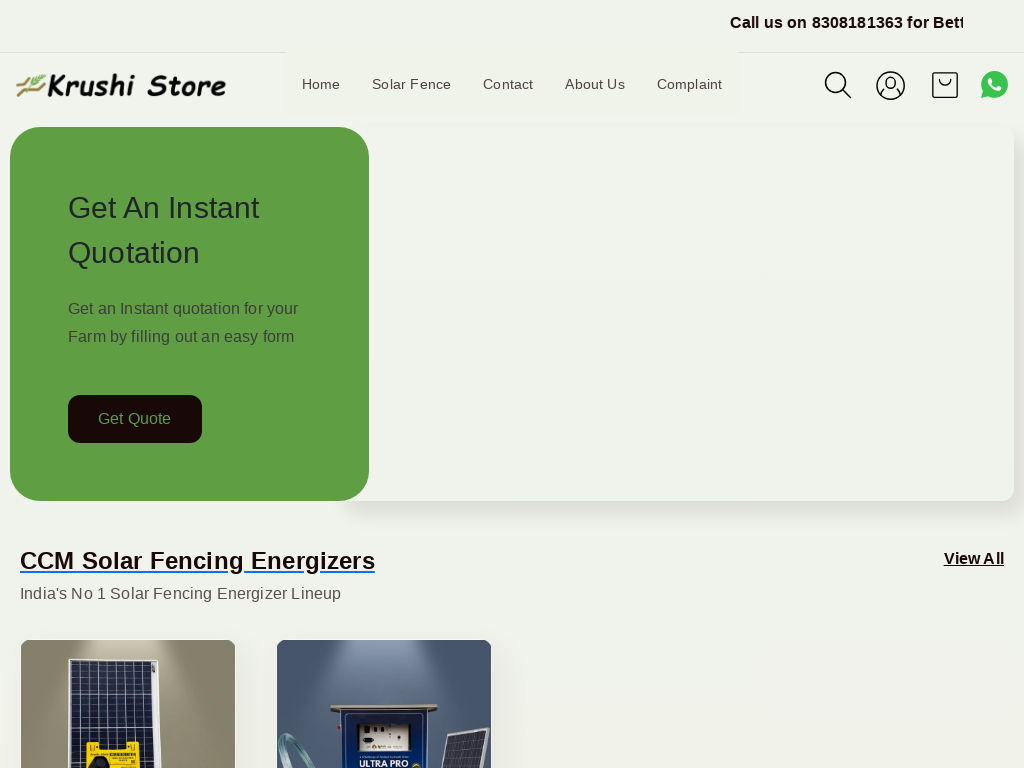

Image 7 is visible on Desktop 1024x768 with size 216x216
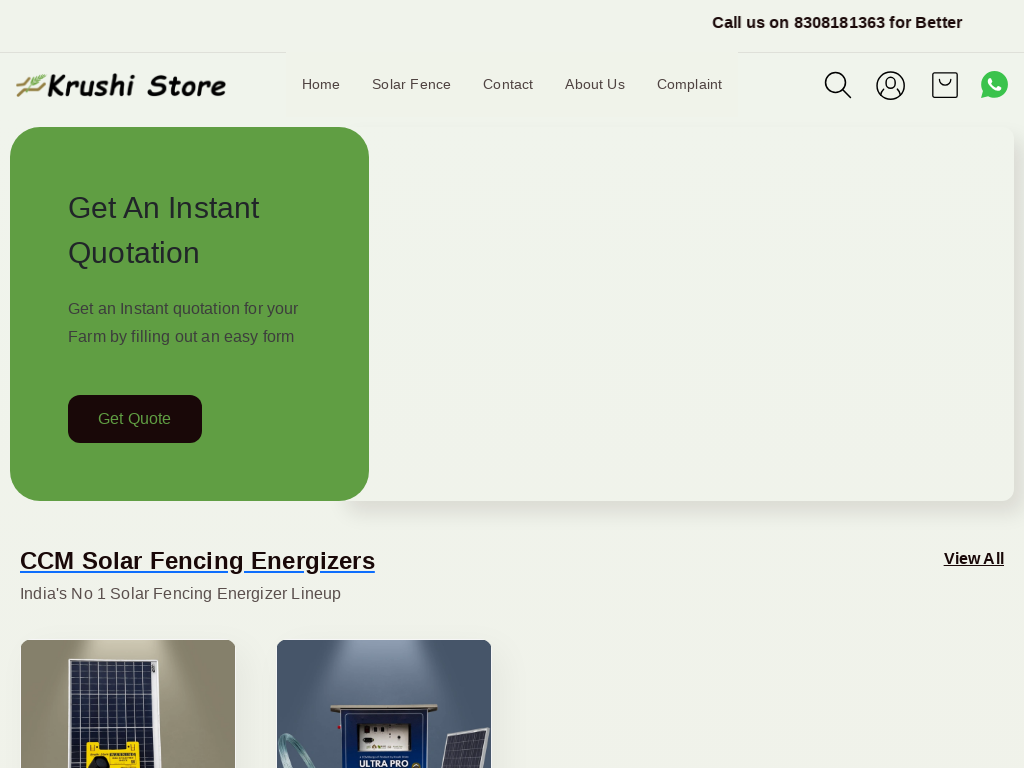

Image 8 is visible on Desktop 1024x768 with size 216x216
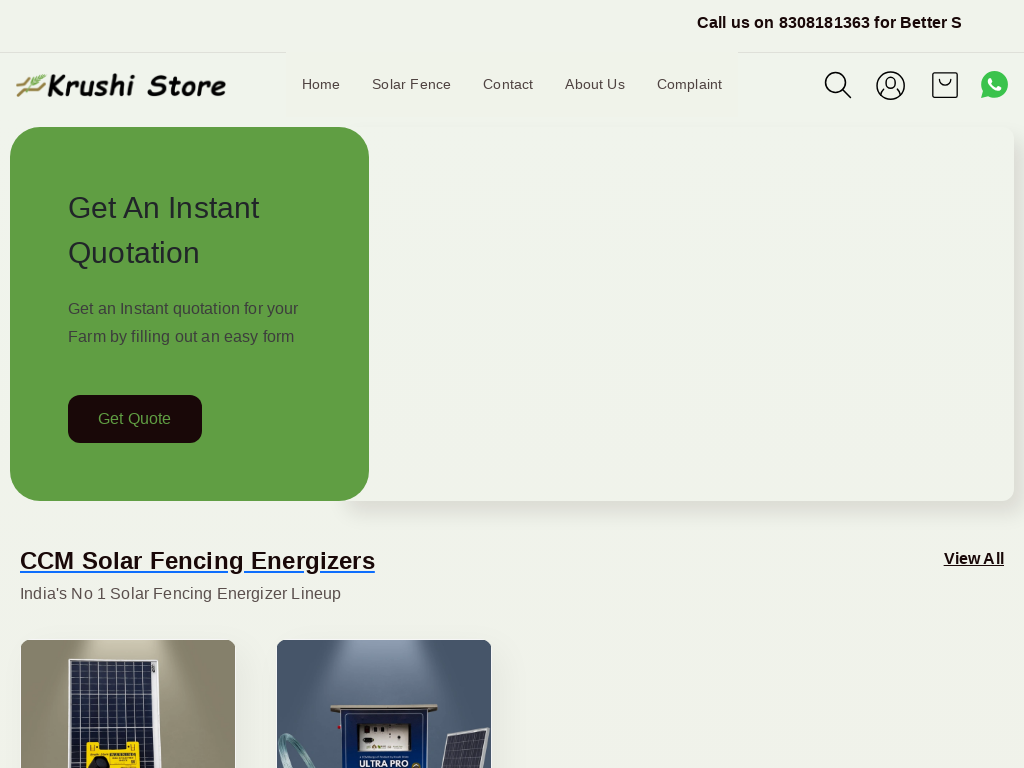

Image 9 is visible on Desktop 1024x768 with size 216x216
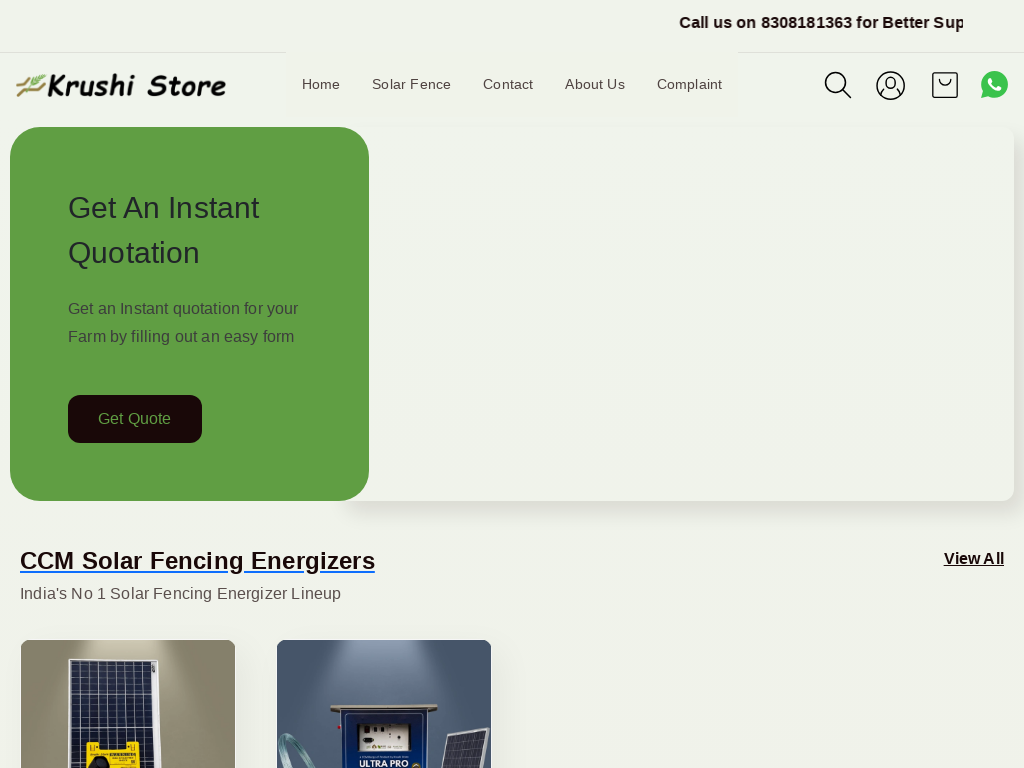

Image 10 is visible on Desktop 1024x768 with size 216x216
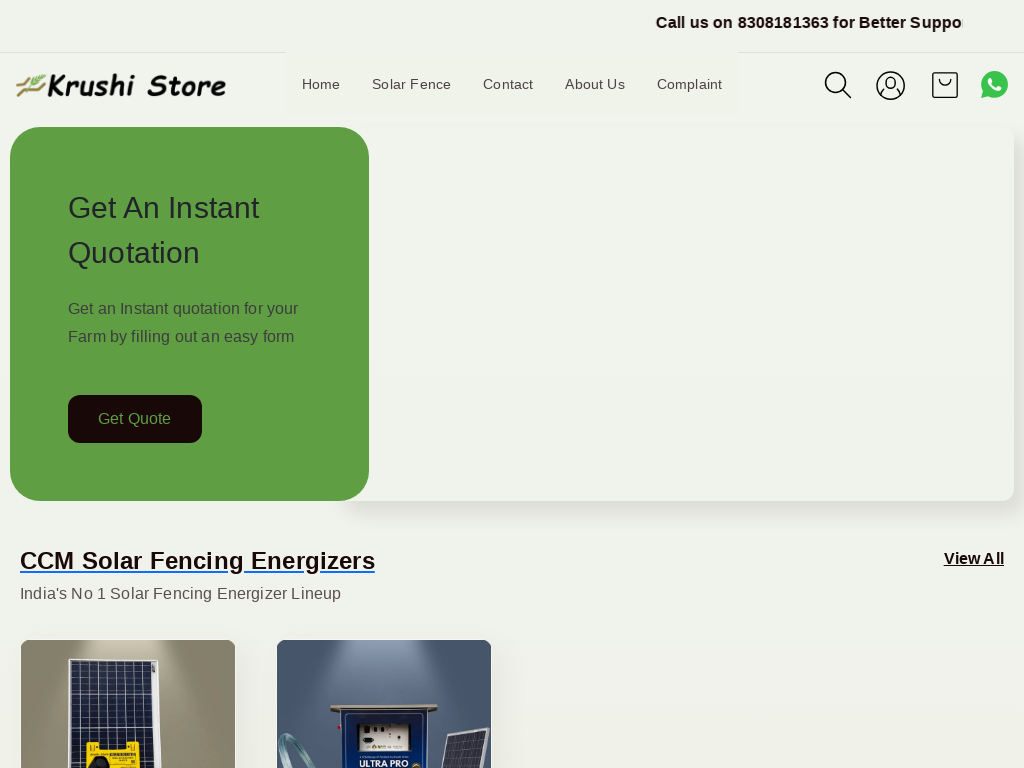

Image 11 is visible on Desktop 1024x768 with size 216x216
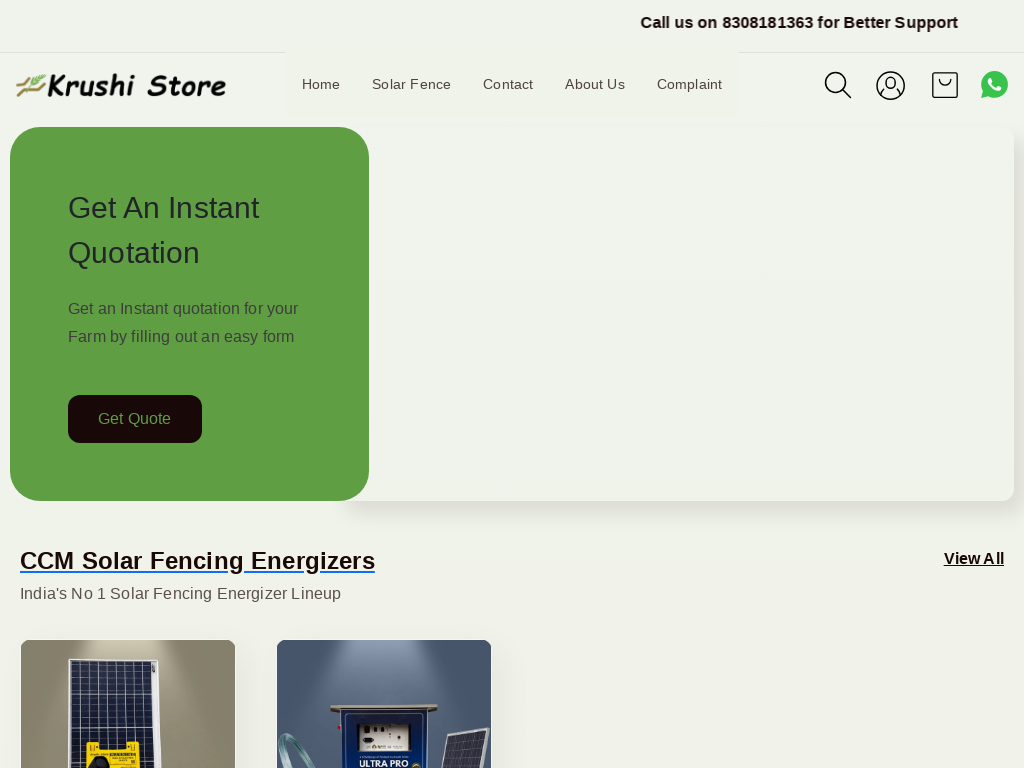

Image 12 is visible on Desktop 1024x768 with size 216x216
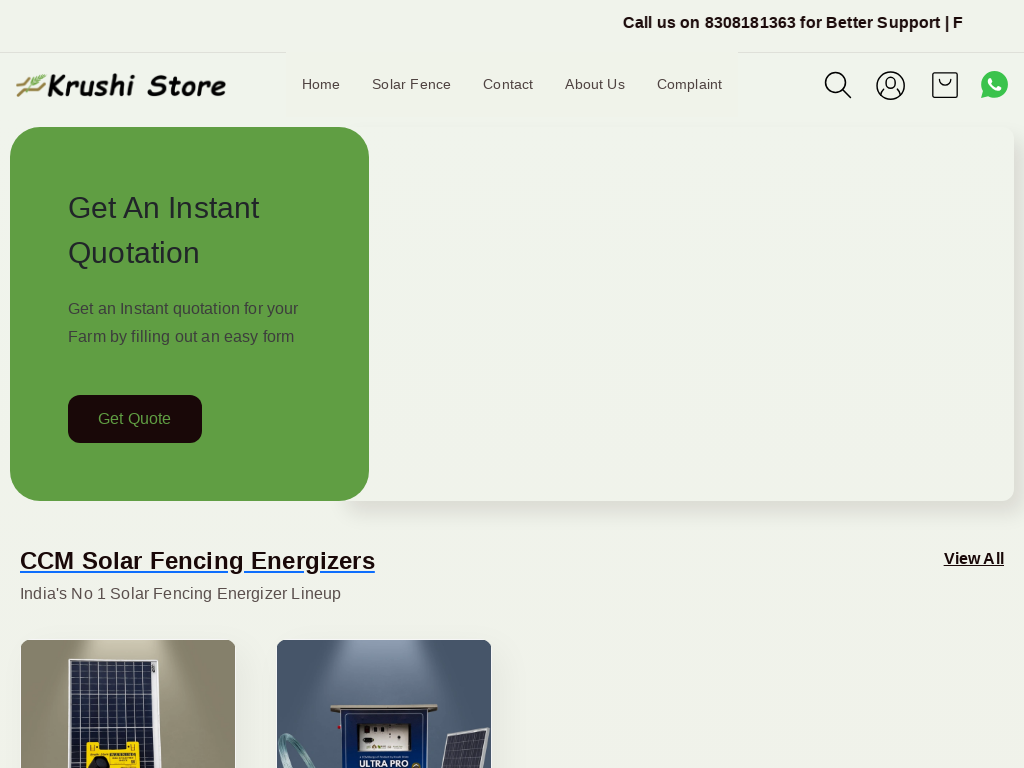

Image 13 is visible on Desktop 1024x768 with size 12x12
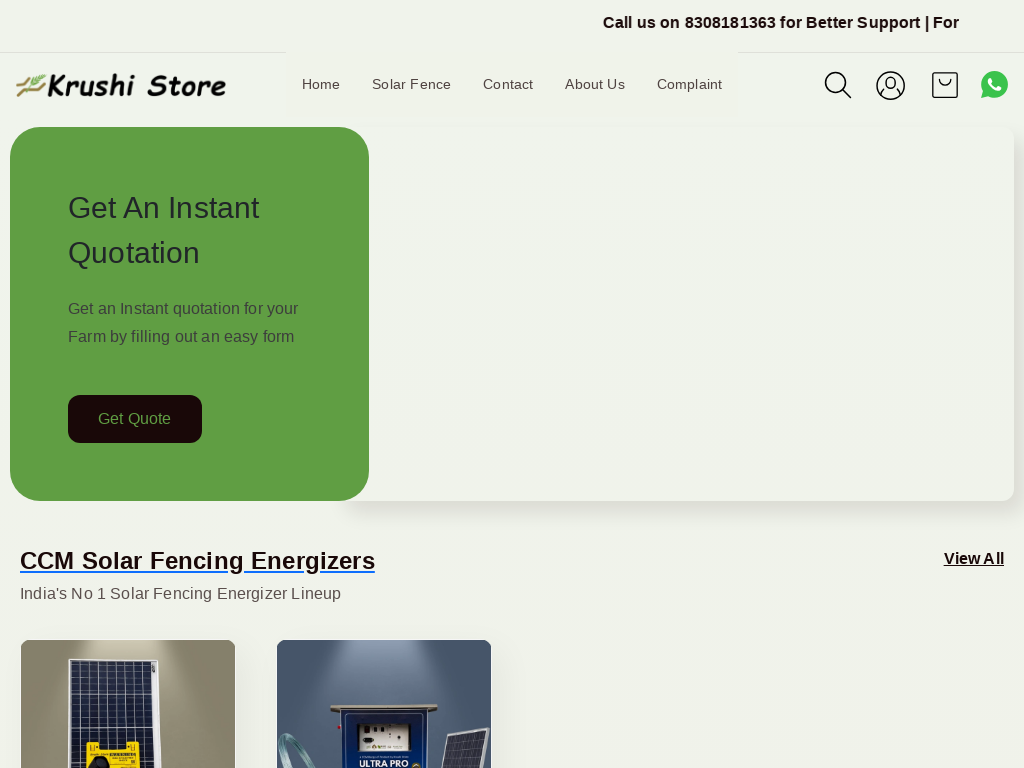

Image 14 is visible on Desktop 1024x768 with size 216x216
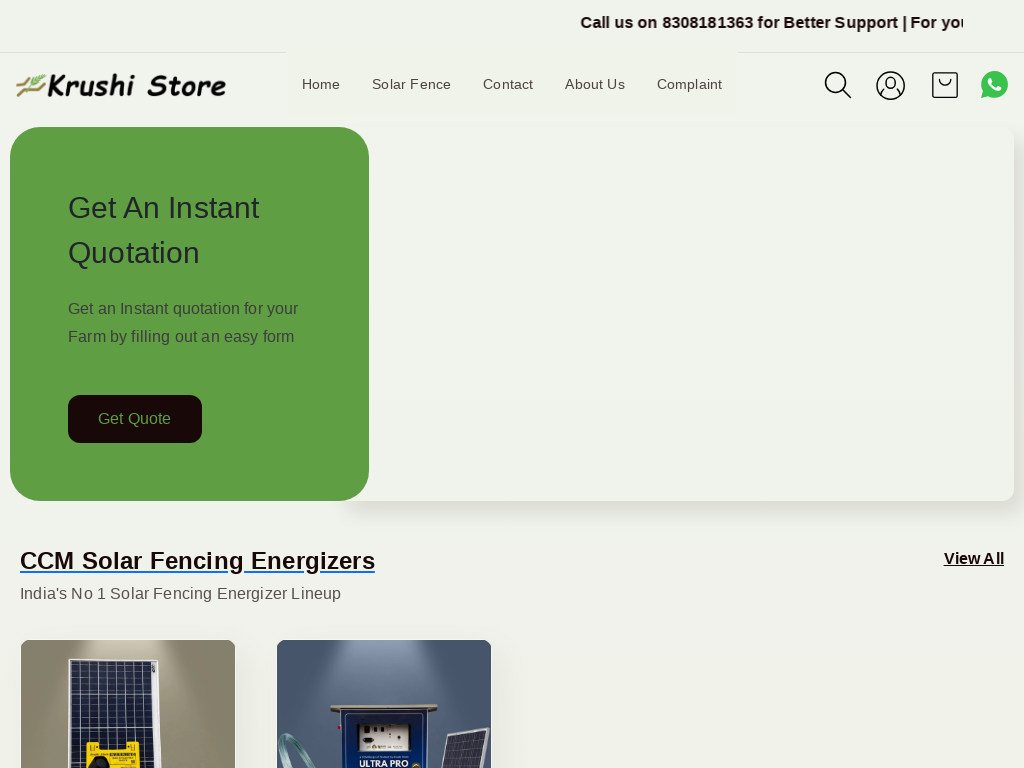

Image 15 is visible on Desktop 1024x768 with size 216x216
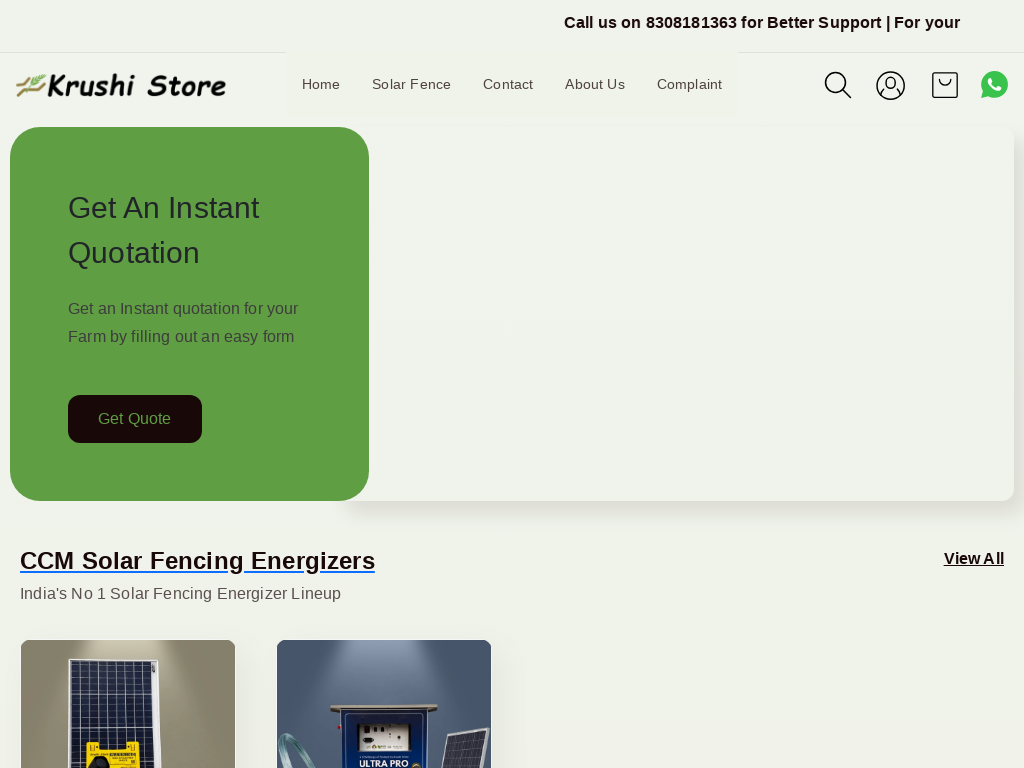

Image 16 is visible on Desktop 1024x768 with size 216x216
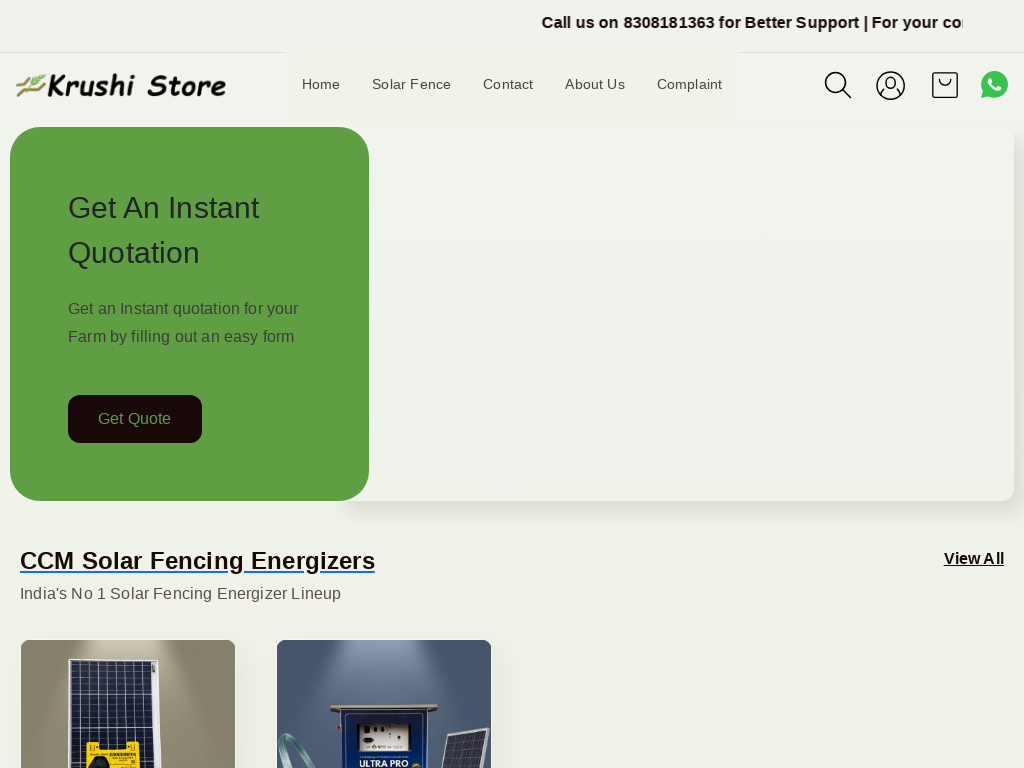

Image 17 is visible on Desktop 1024x768 with size 216x216
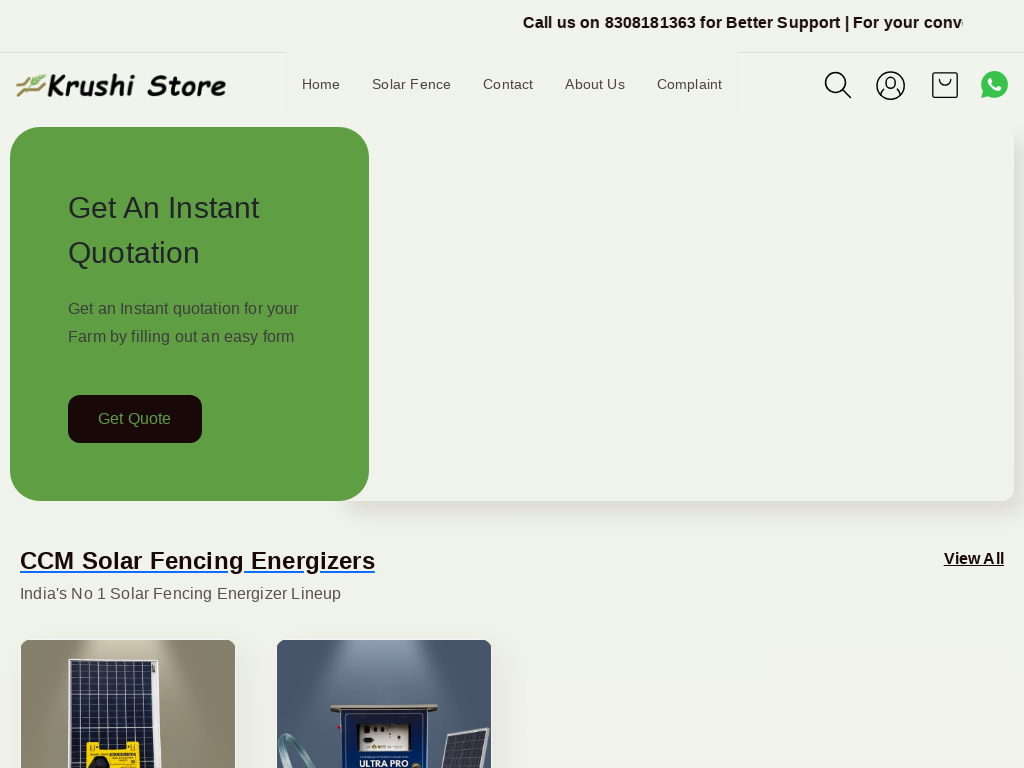

Image 18 is visible on Desktop 1024x768 with size 216x216
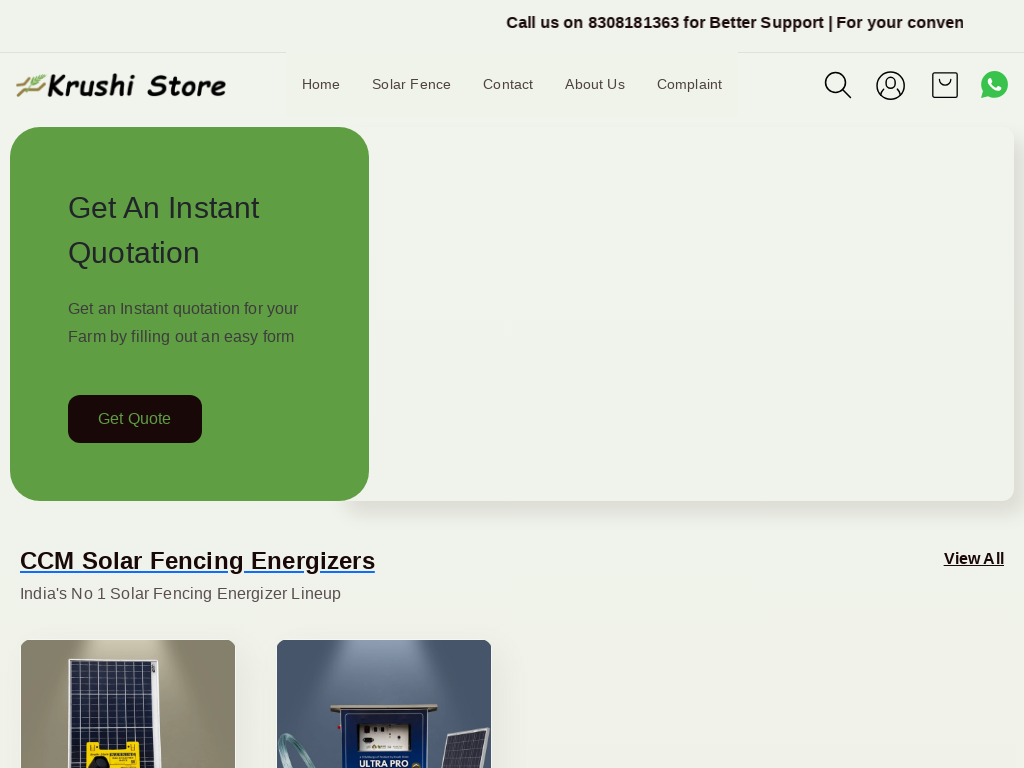

Image 19 is visible on Desktop 1024x768 with size 216x216
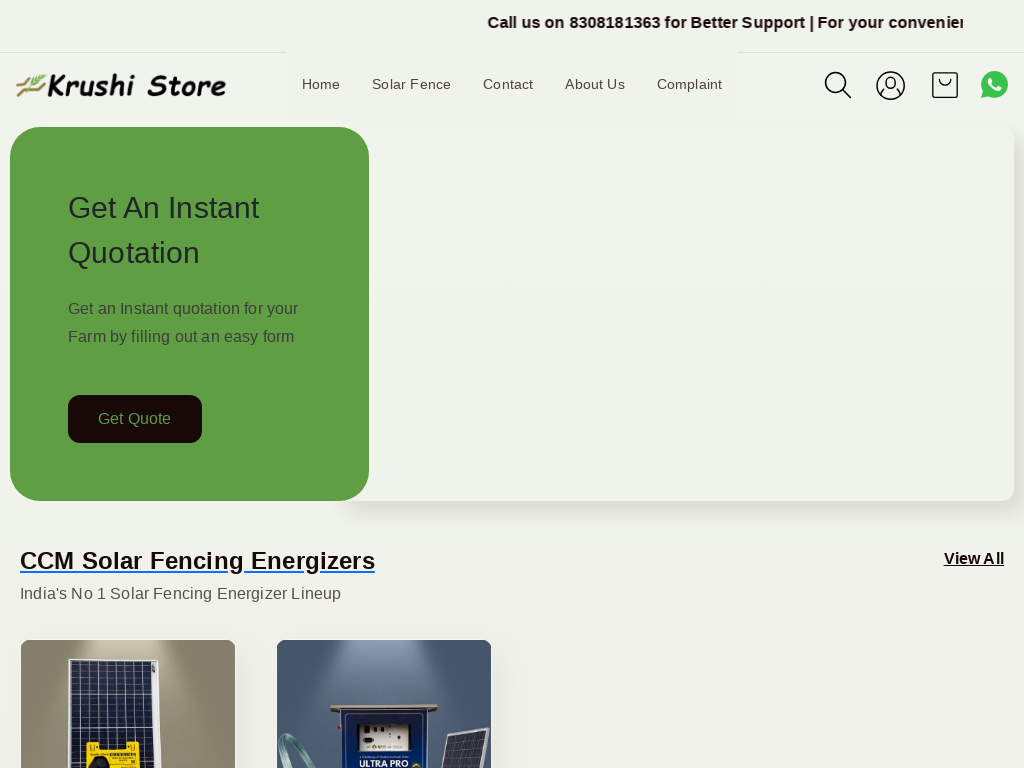

Image 20 is visible on Desktop 1024x768 with size 264x32
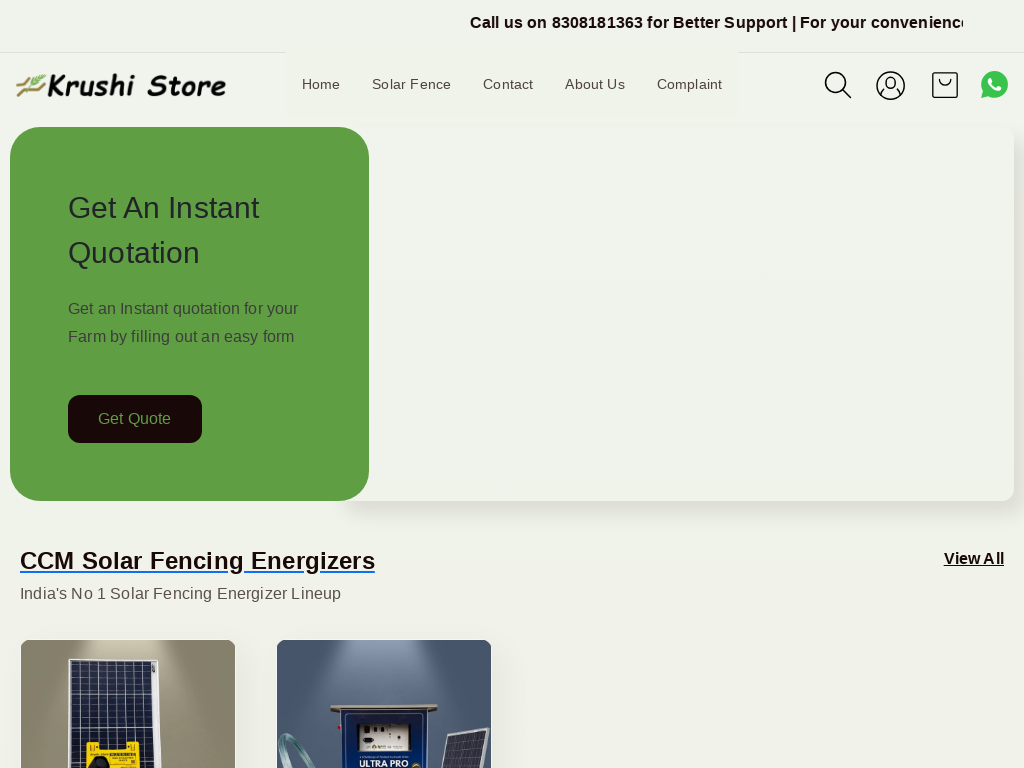

Located 0 video(s) on Desktop 1024x768 viewport
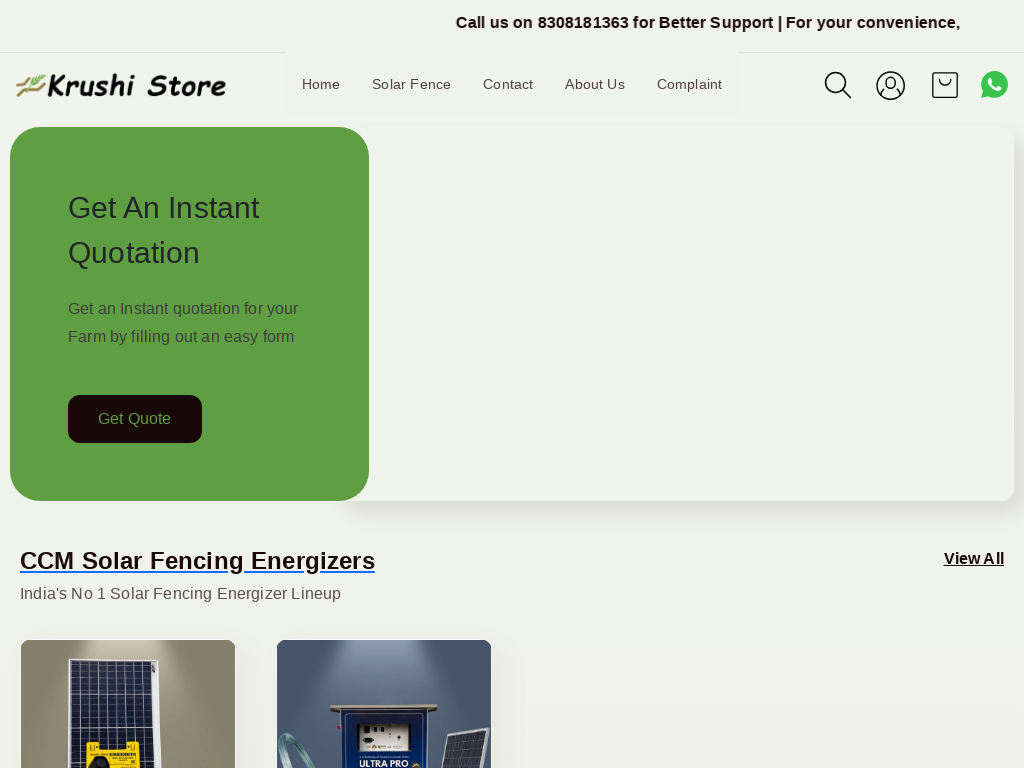

Responsive media scaling test completed across all device viewports
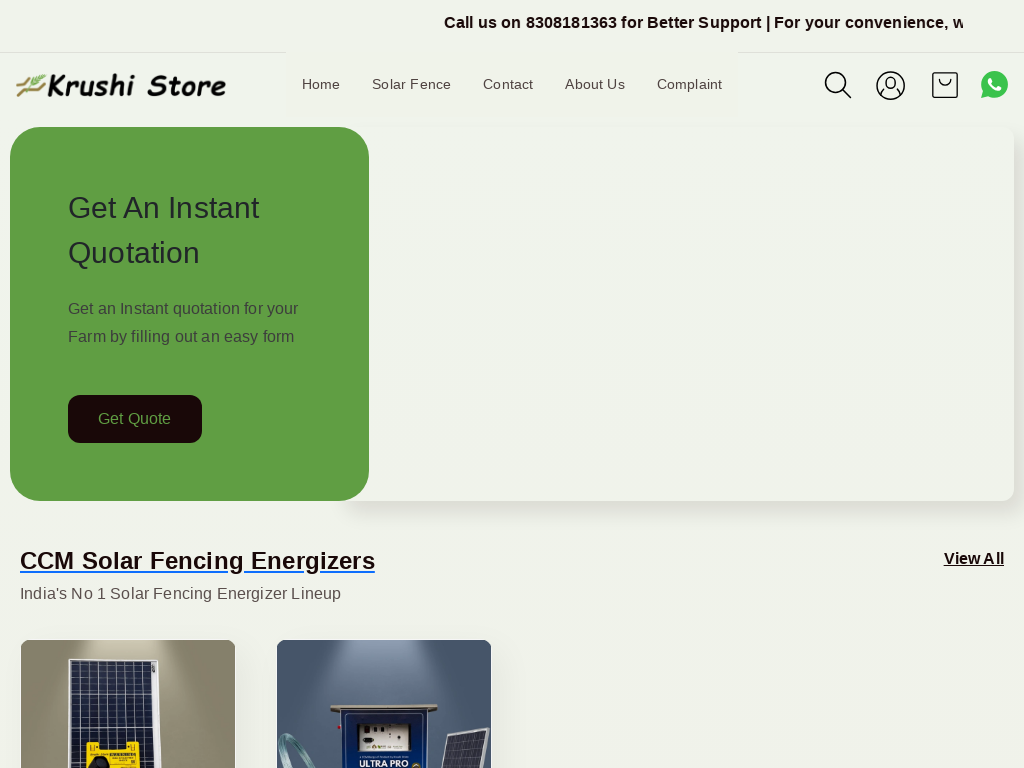

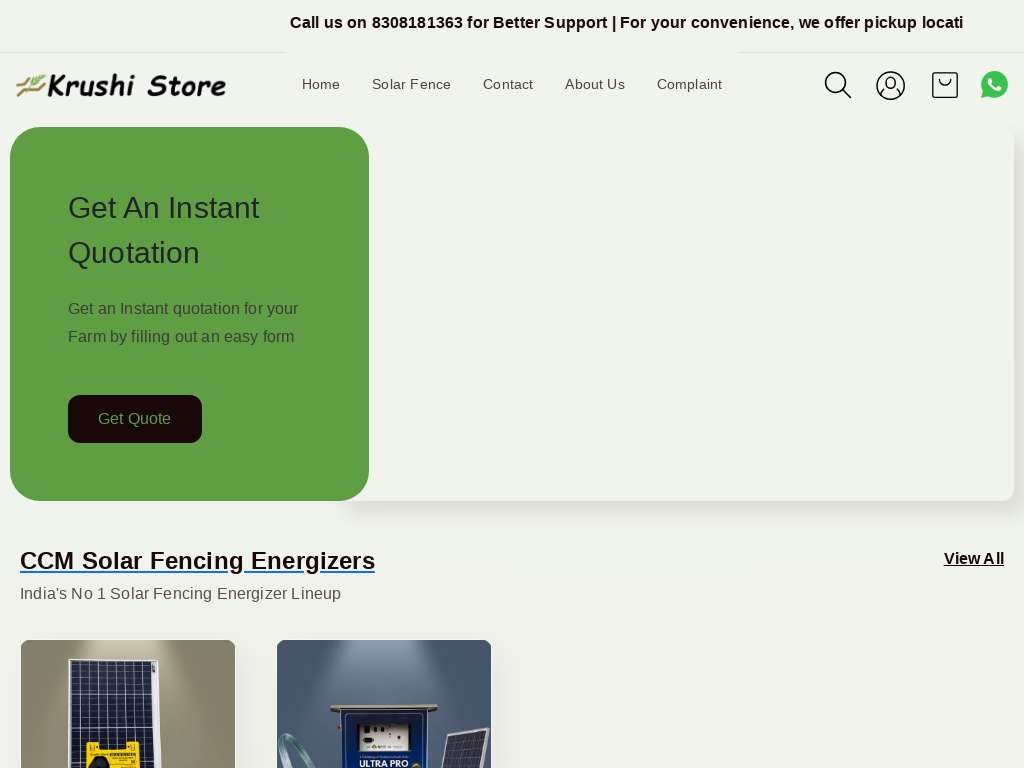